Fills all input fields in a large form with the value "1", submits the form by clicking a button, and accepts the resulting alert dialog.

Starting URL: http://suninjuly.github.io/huge_form.html

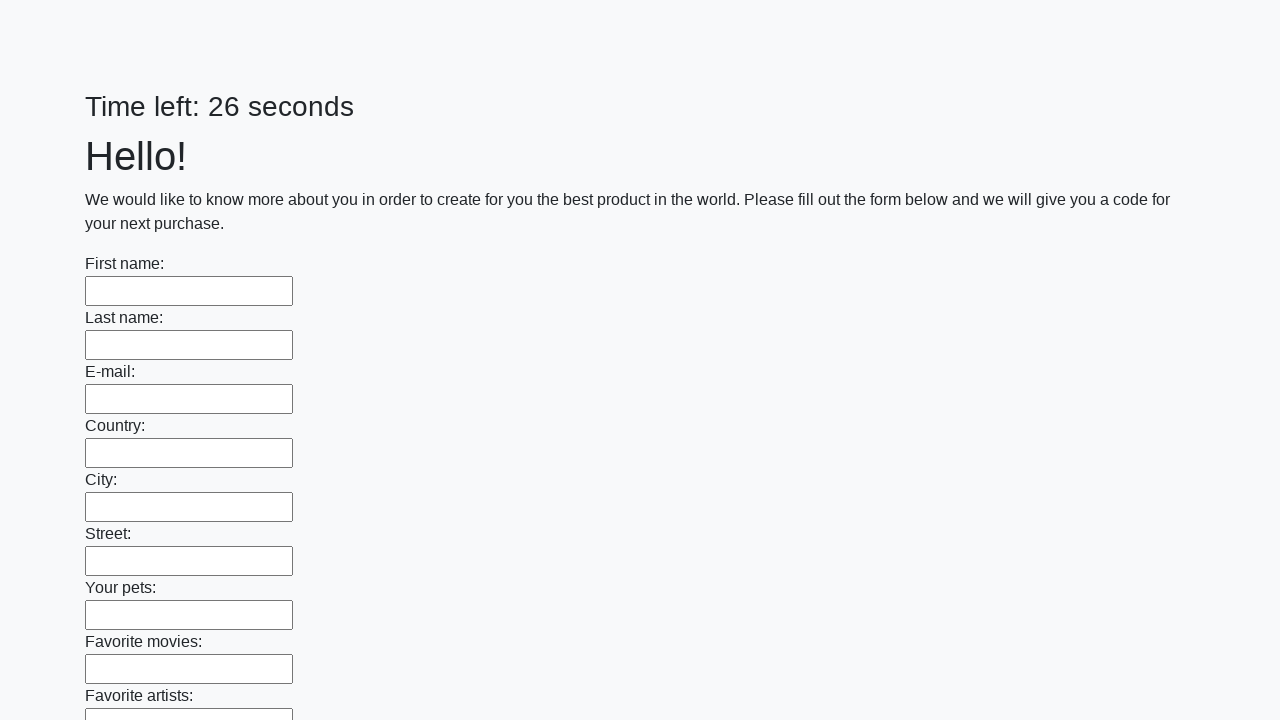

Located all input elements on the form
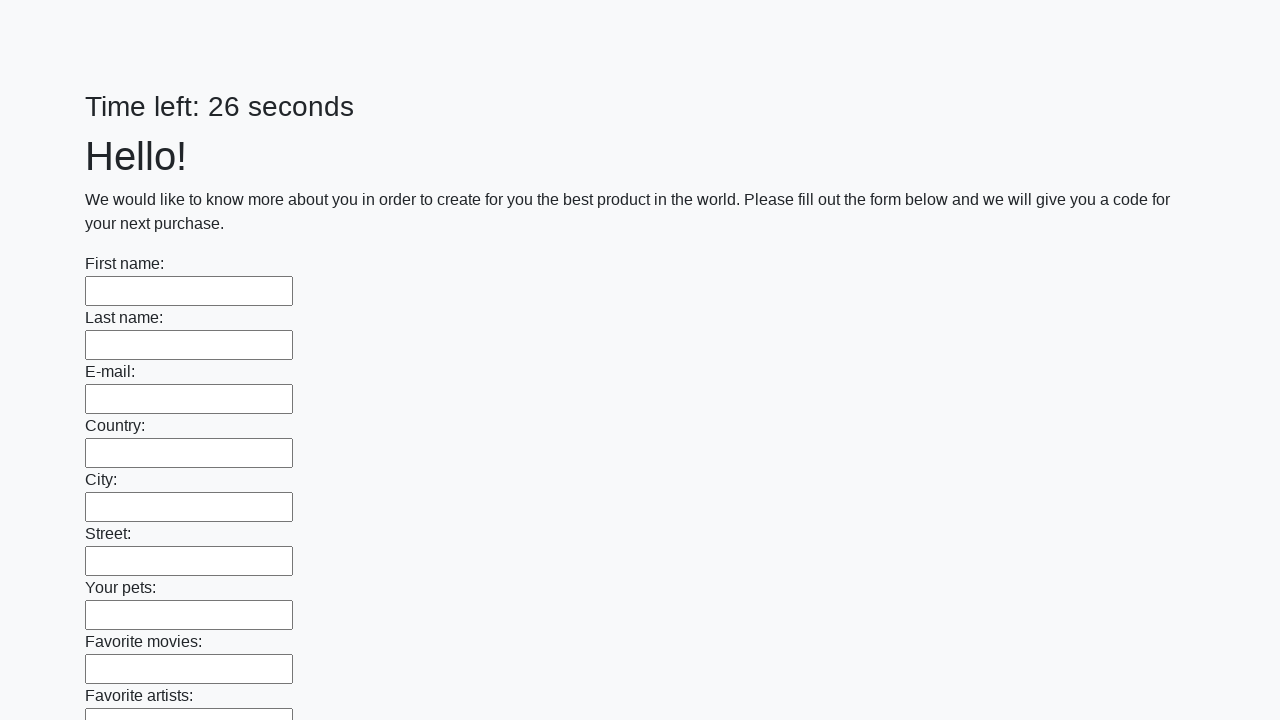

Filled an input field with '1' on input >> nth=0
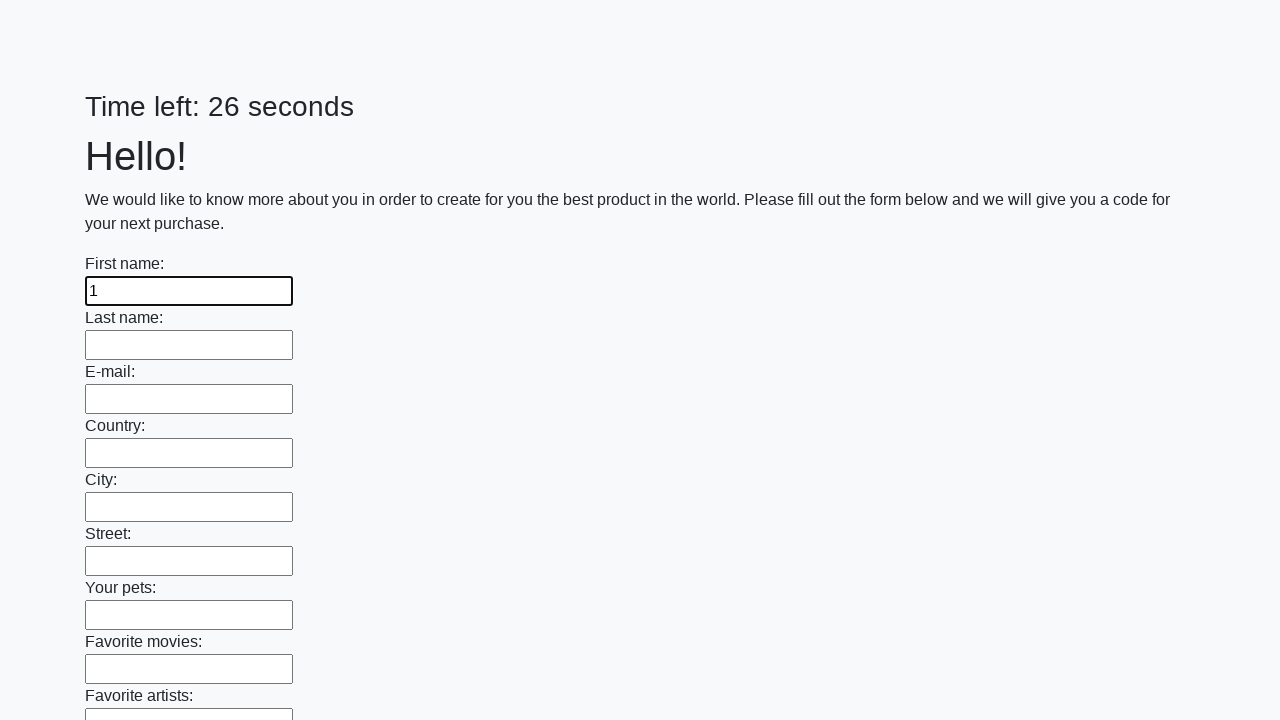

Filled an input field with '1' on input >> nth=1
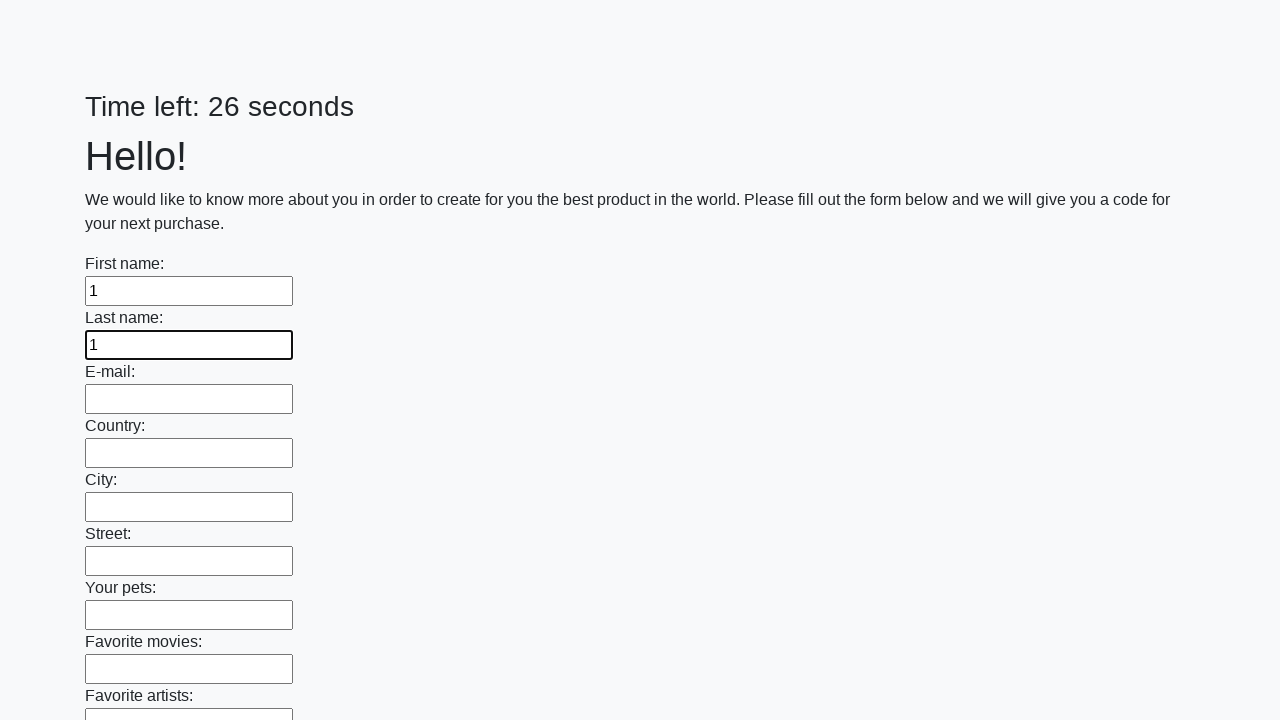

Filled an input field with '1' on input >> nth=2
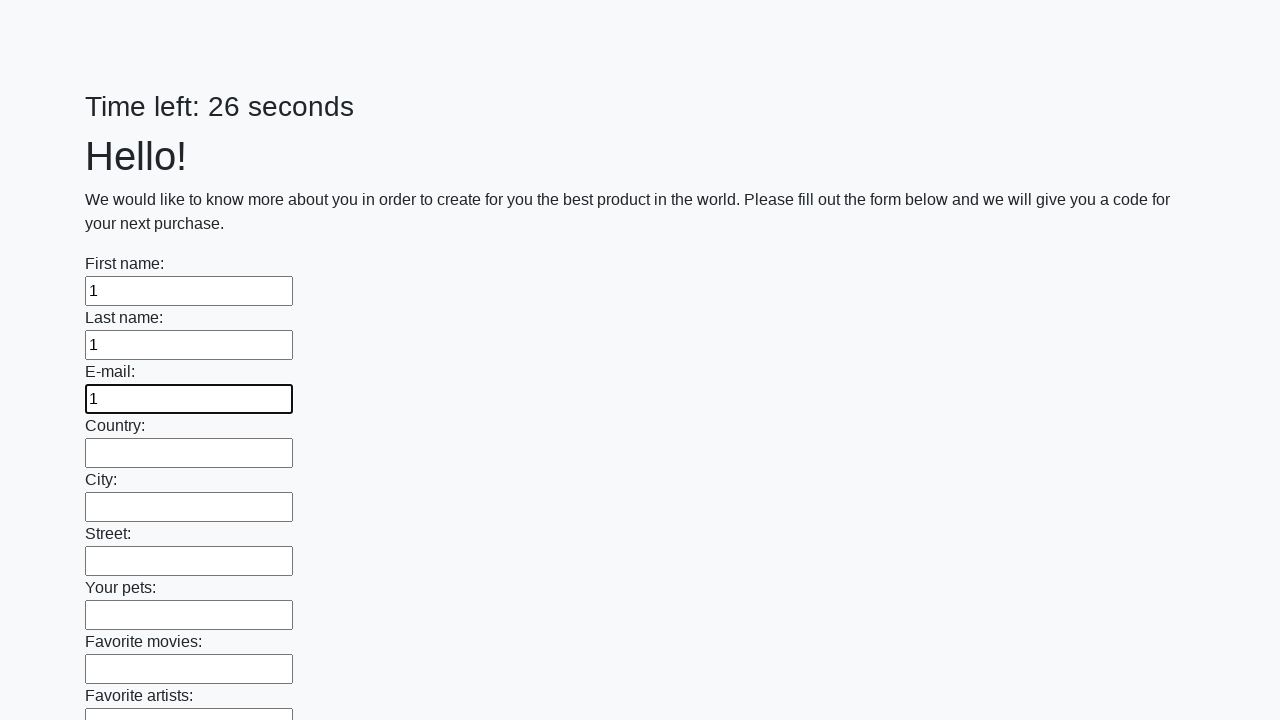

Filled an input field with '1' on input >> nth=3
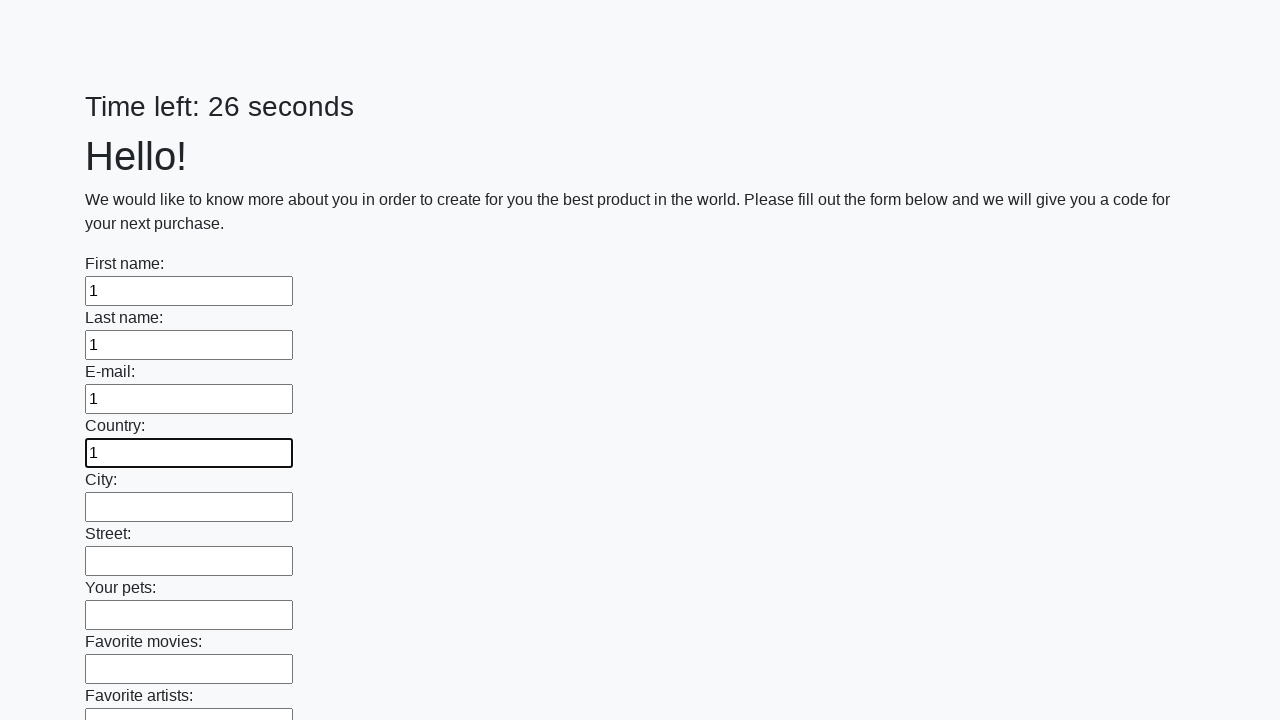

Filled an input field with '1' on input >> nth=4
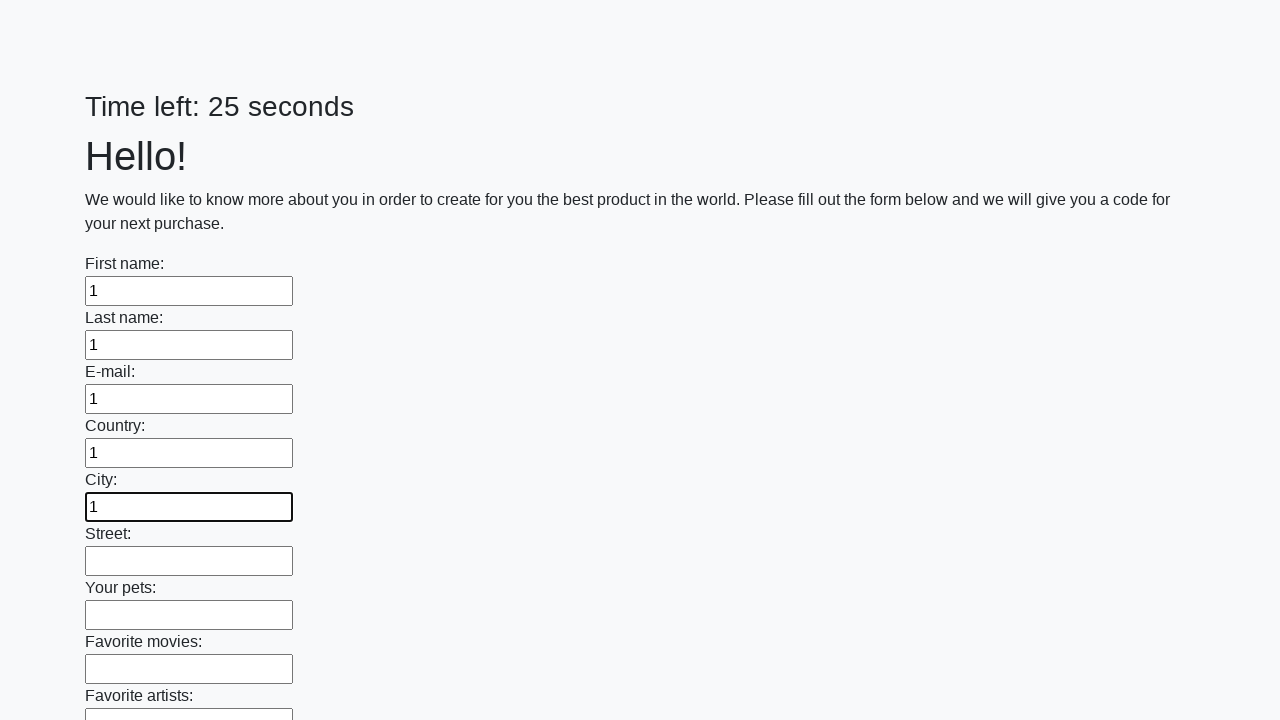

Filled an input field with '1' on input >> nth=5
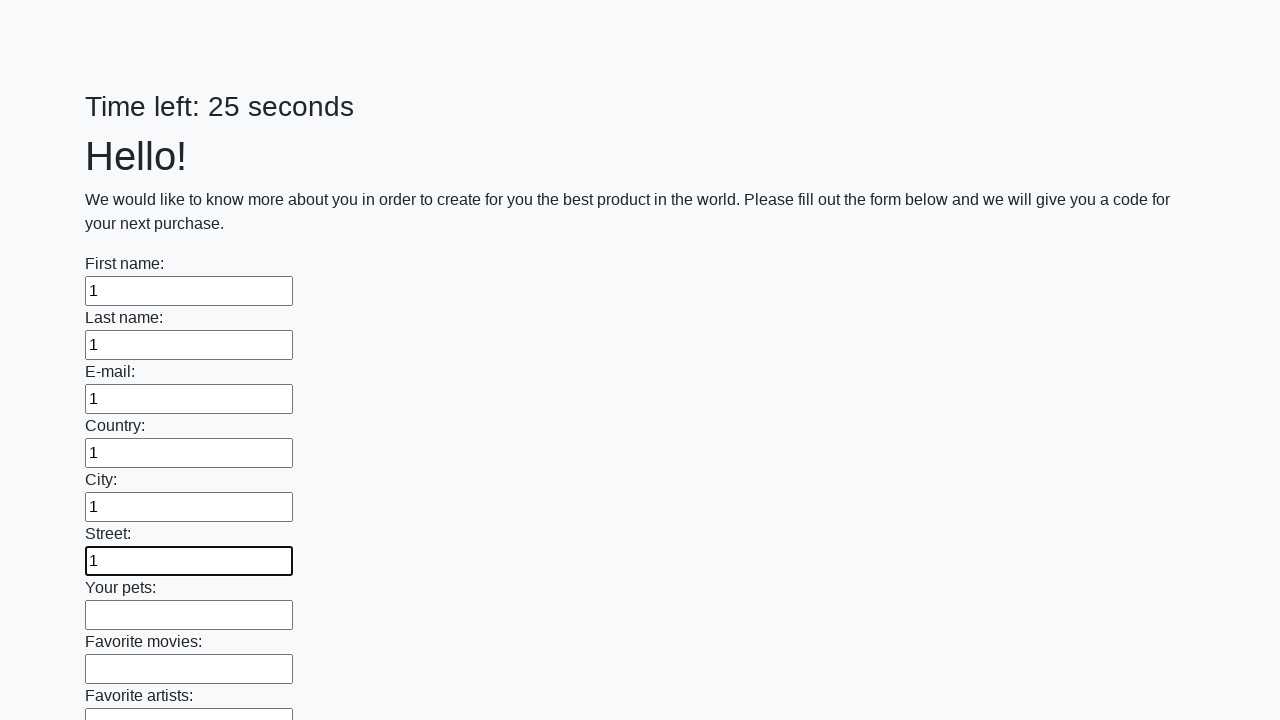

Filled an input field with '1' on input >> nth=6
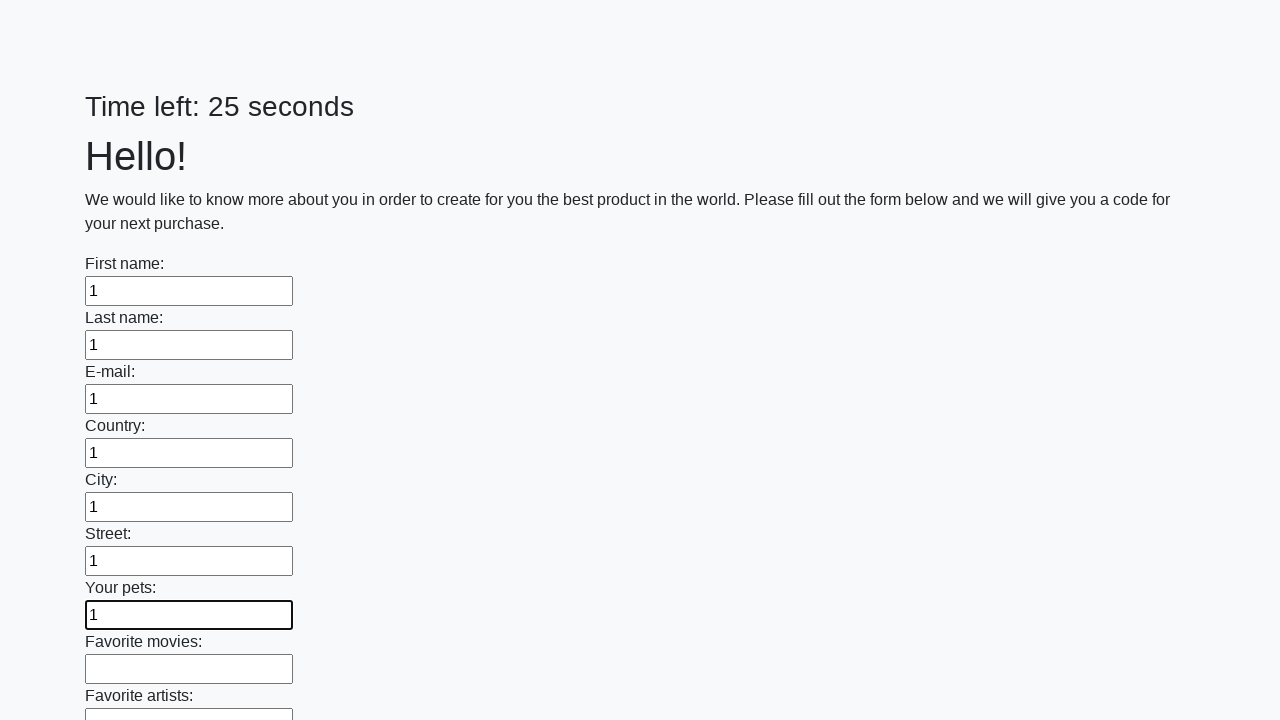

Filled an input field with '1' on input >> nth=7
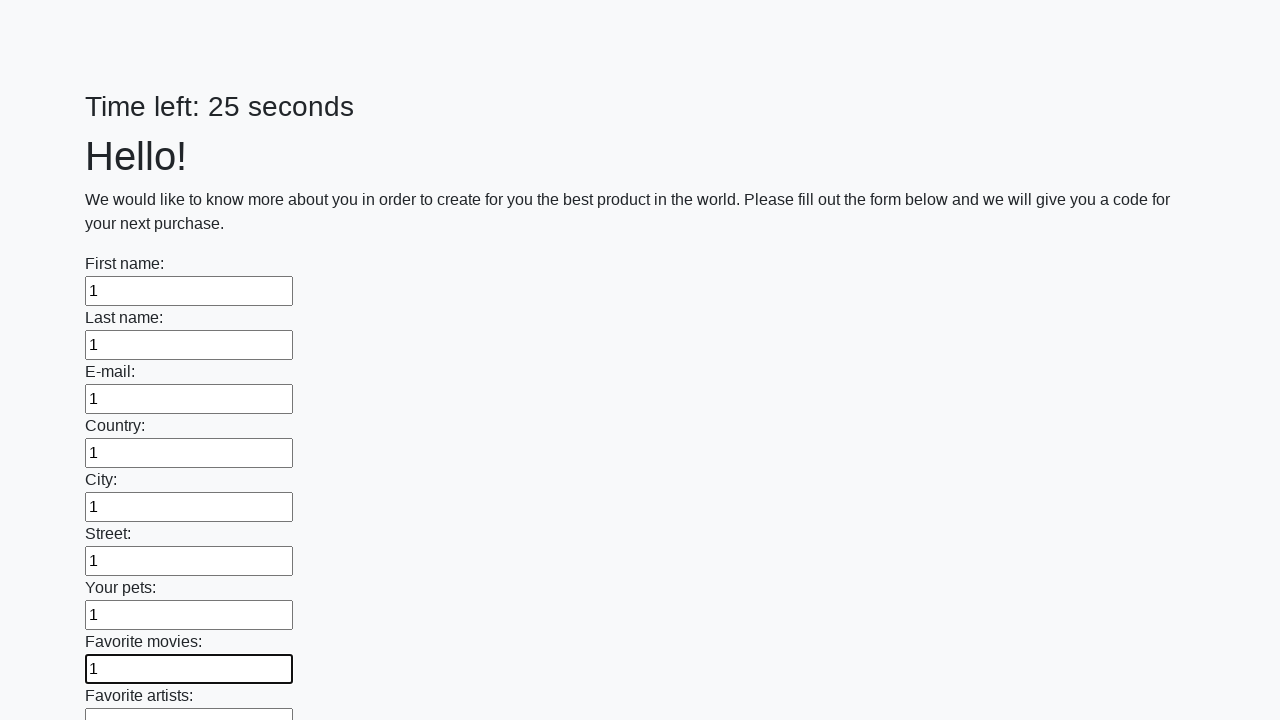

Filled an input field with '1' on input >> nth=8
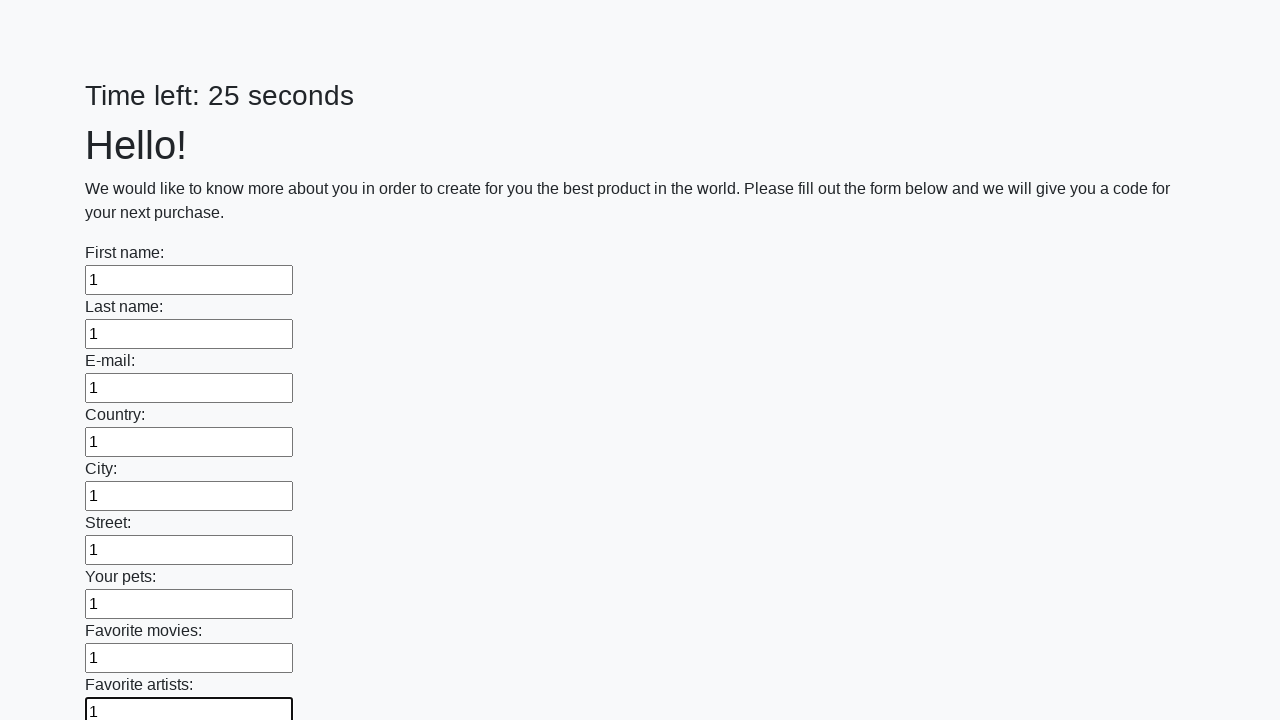

Filled an input field with '1' on input >> nth=9
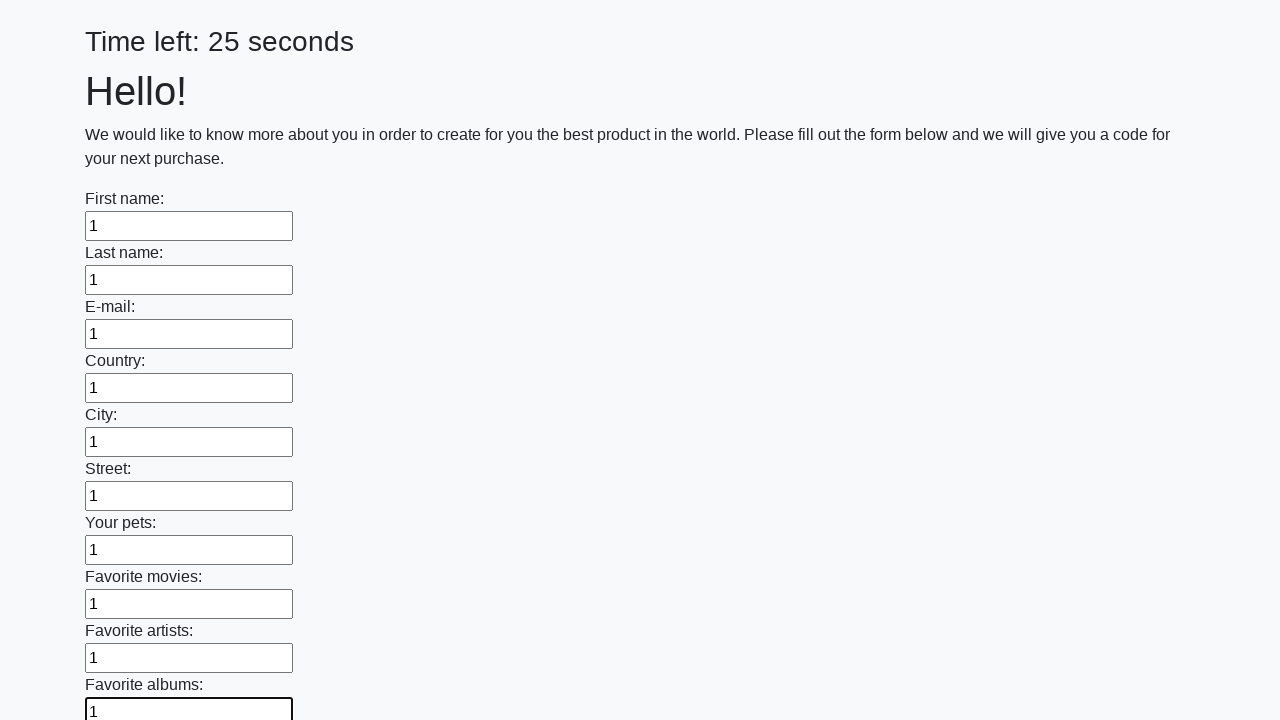

Filled an input field with '1' on input >> nth=10
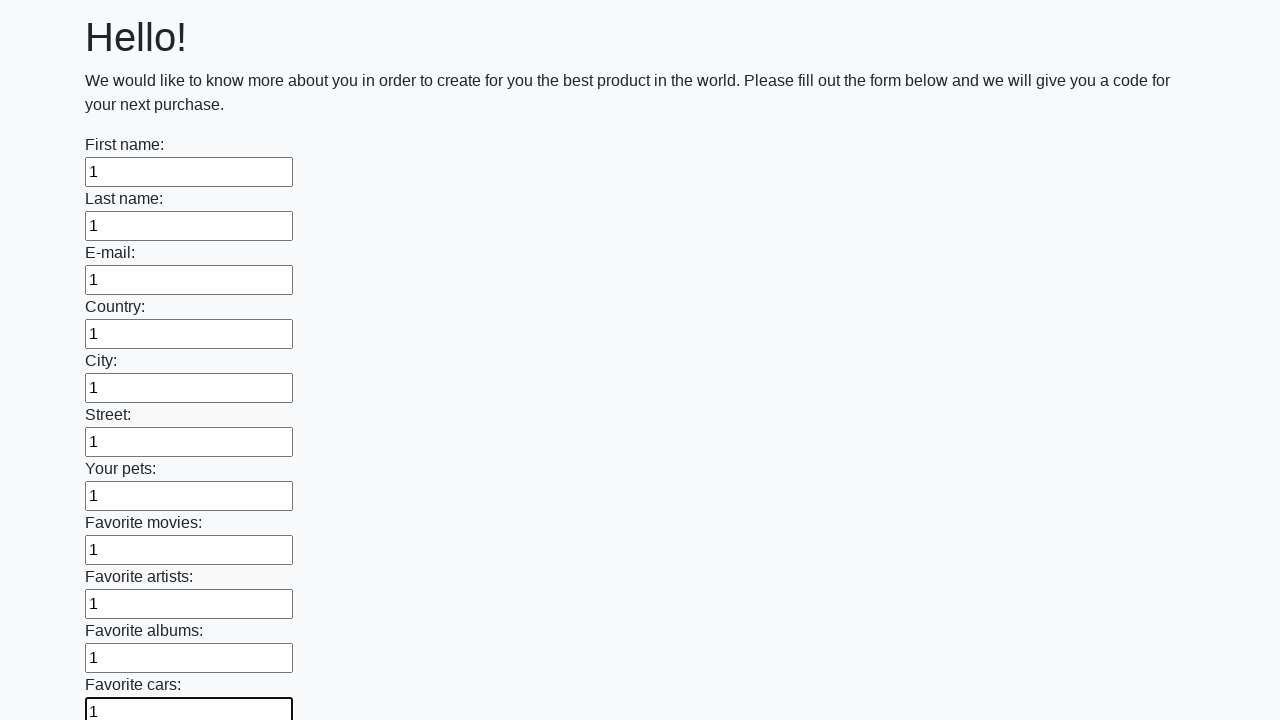

Filled an input field with '1' on input >> nth=11
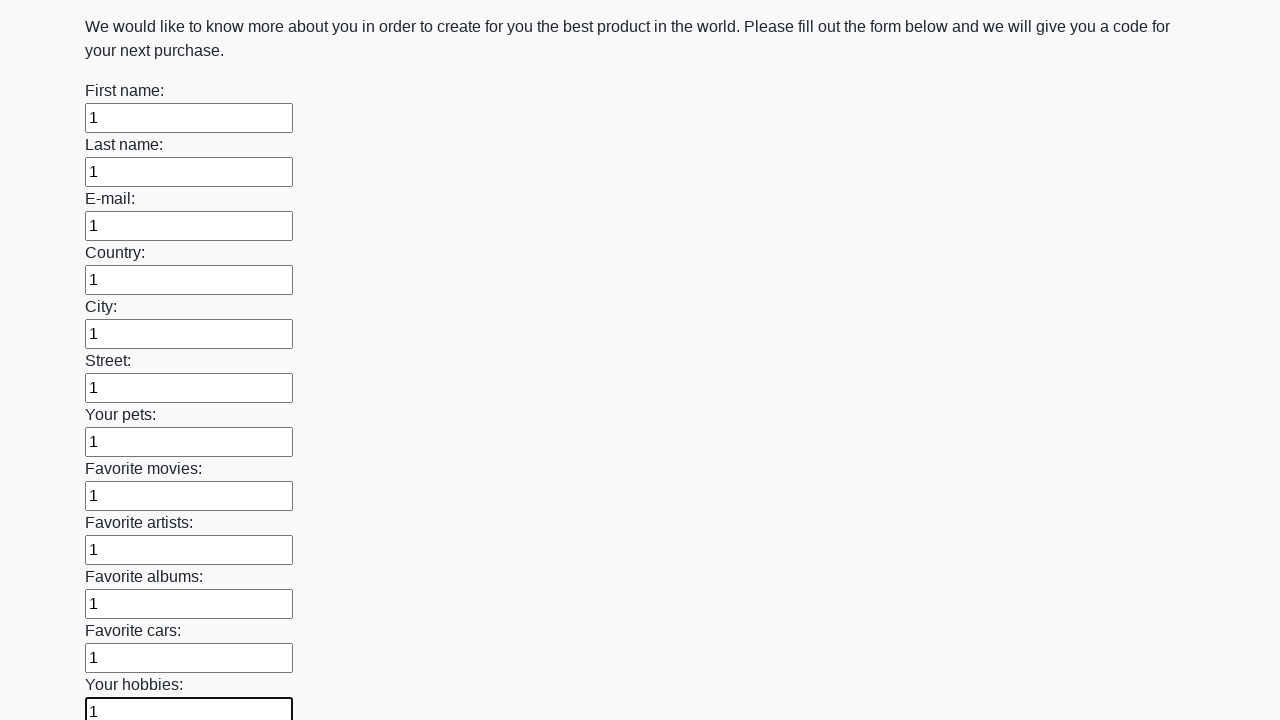

Filled an input field with '1' on input >> nth=12
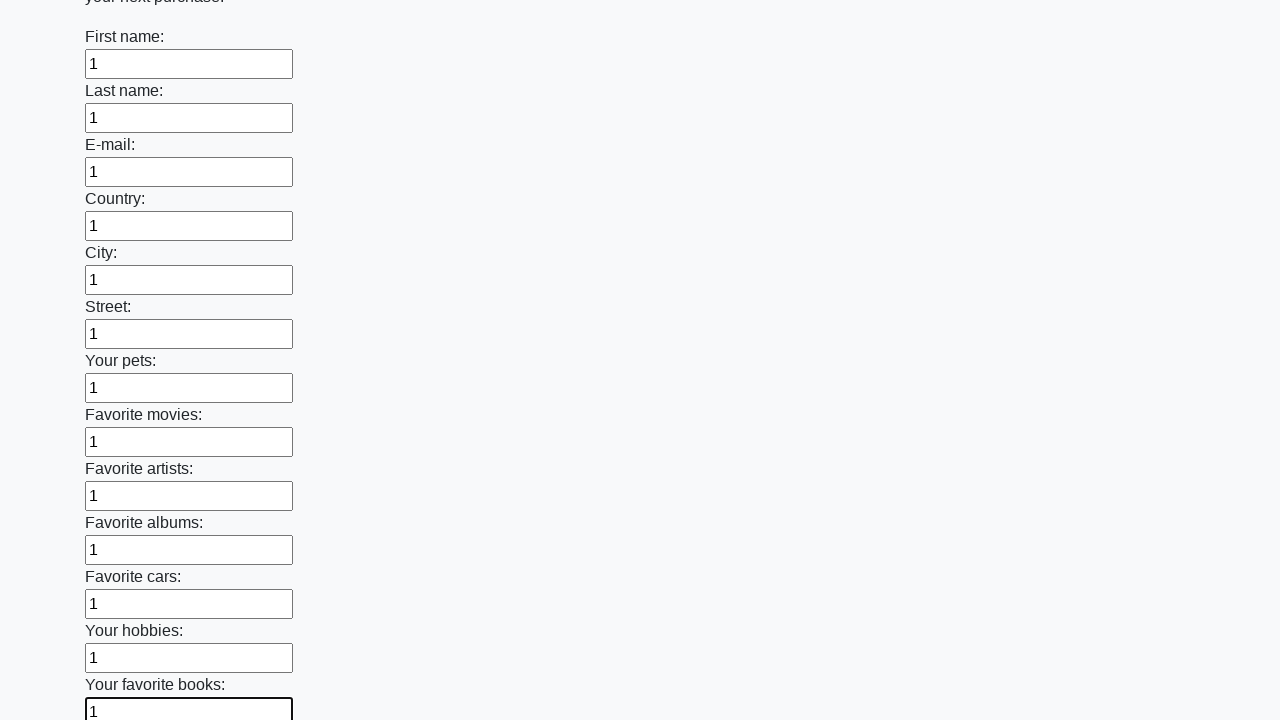

Filled an input field with '1' on input >> nth=13
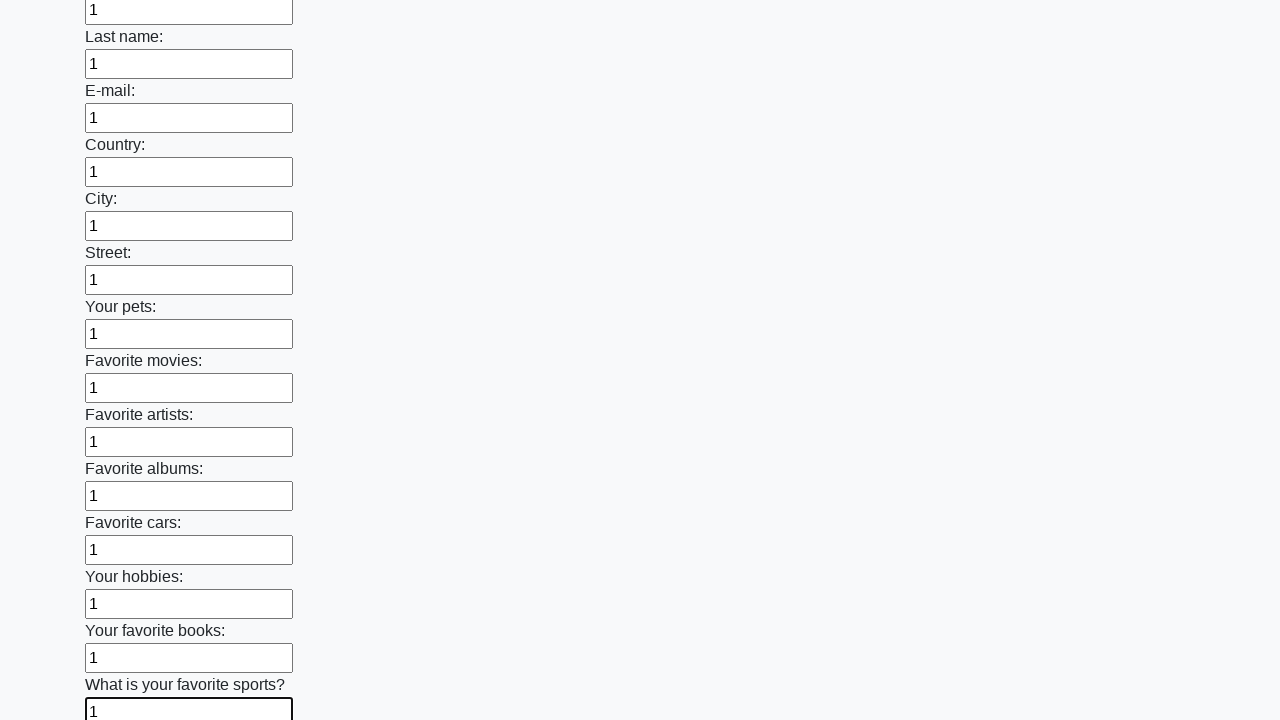

Filled an input field with '1' on input >> nth=14
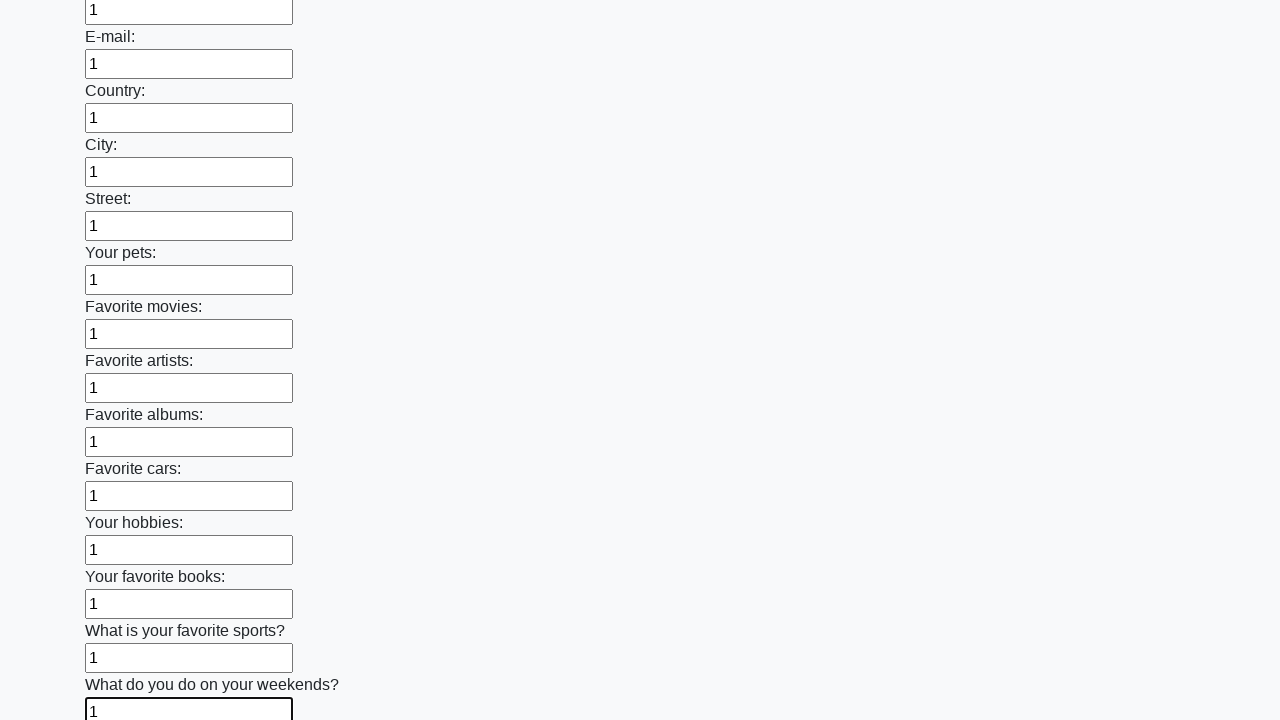

Filled an input field with '1' on input >> nth=15
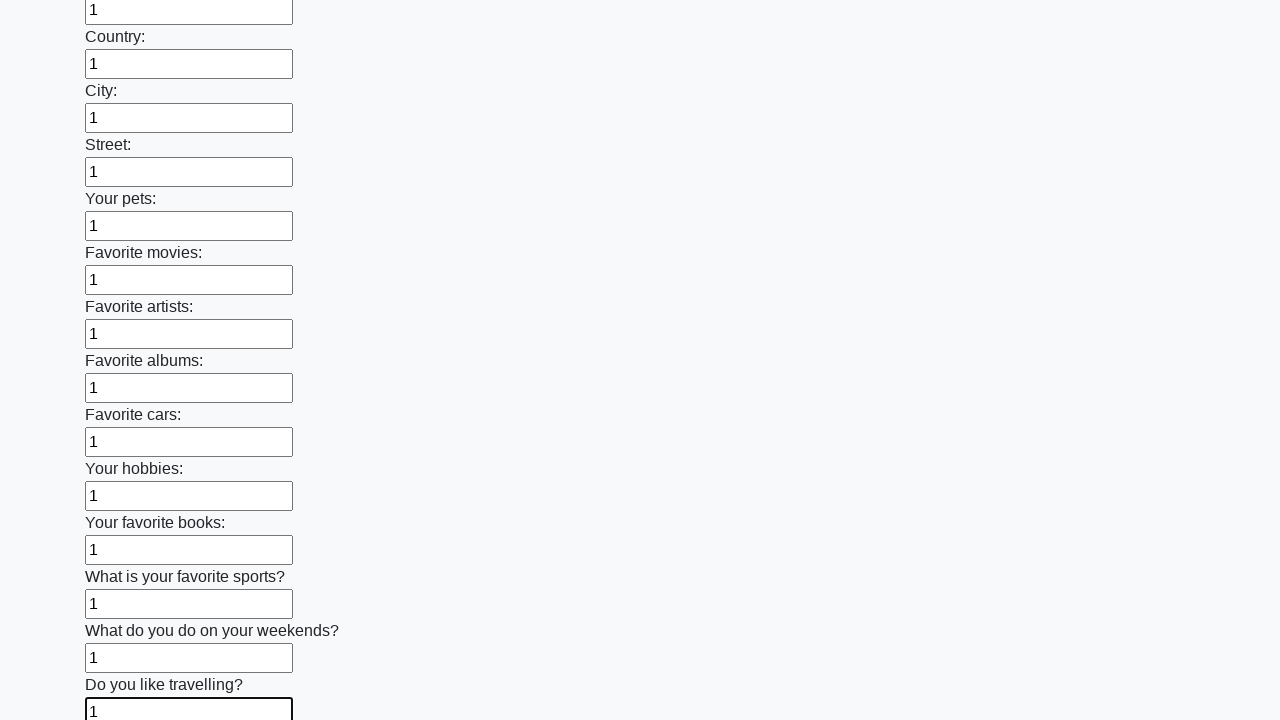

Filled an input field with '1' on input >> nth=16
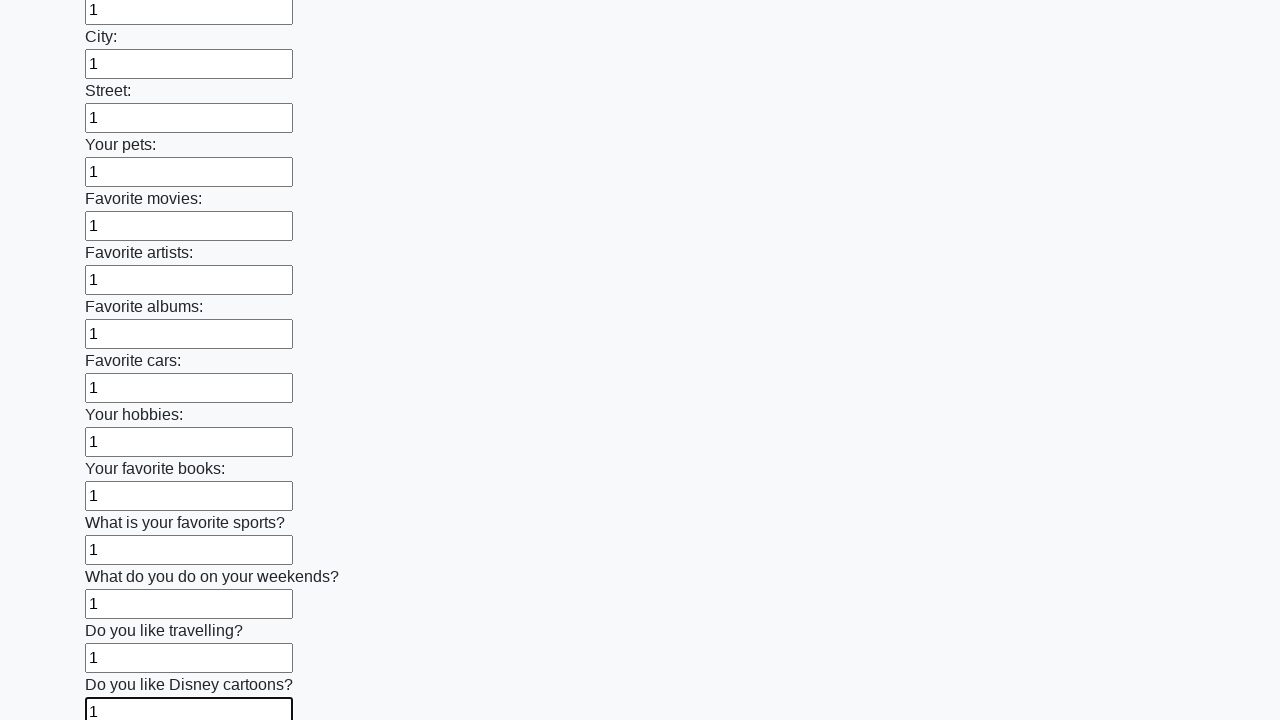

Filled an input field with '1' on input >> nth=17
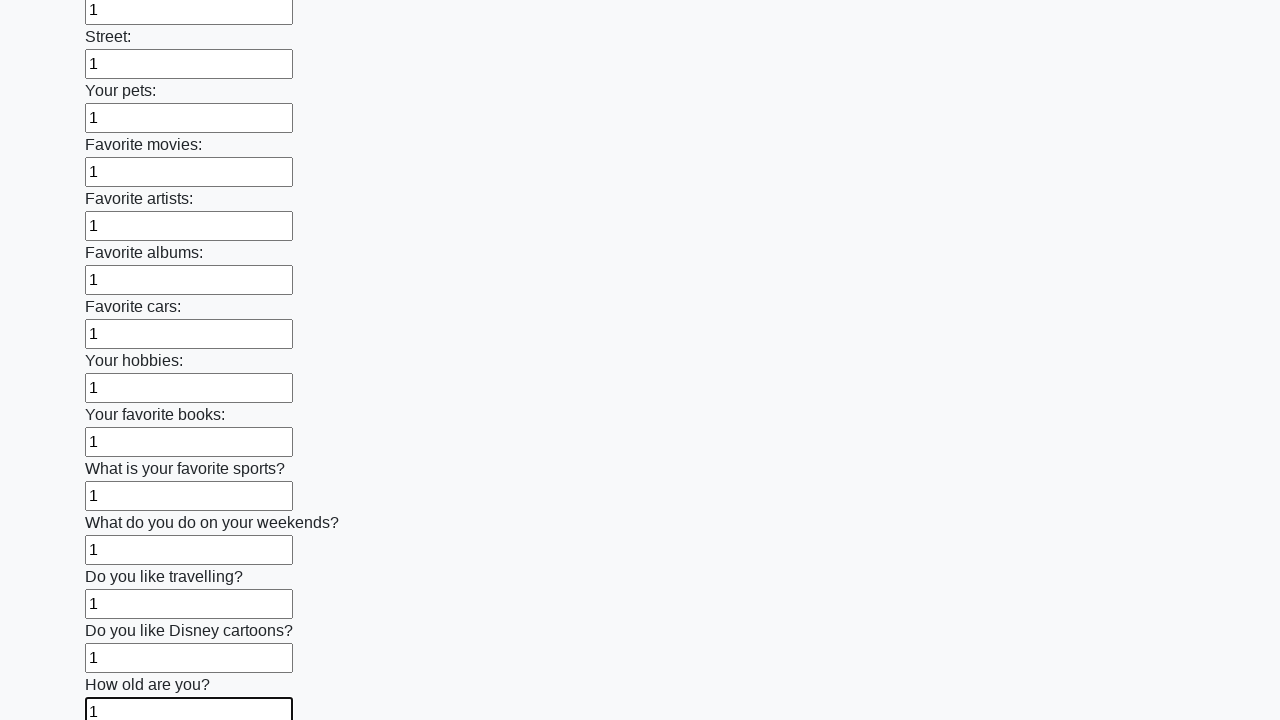

Filled an input field with '1' on input >> nth=18
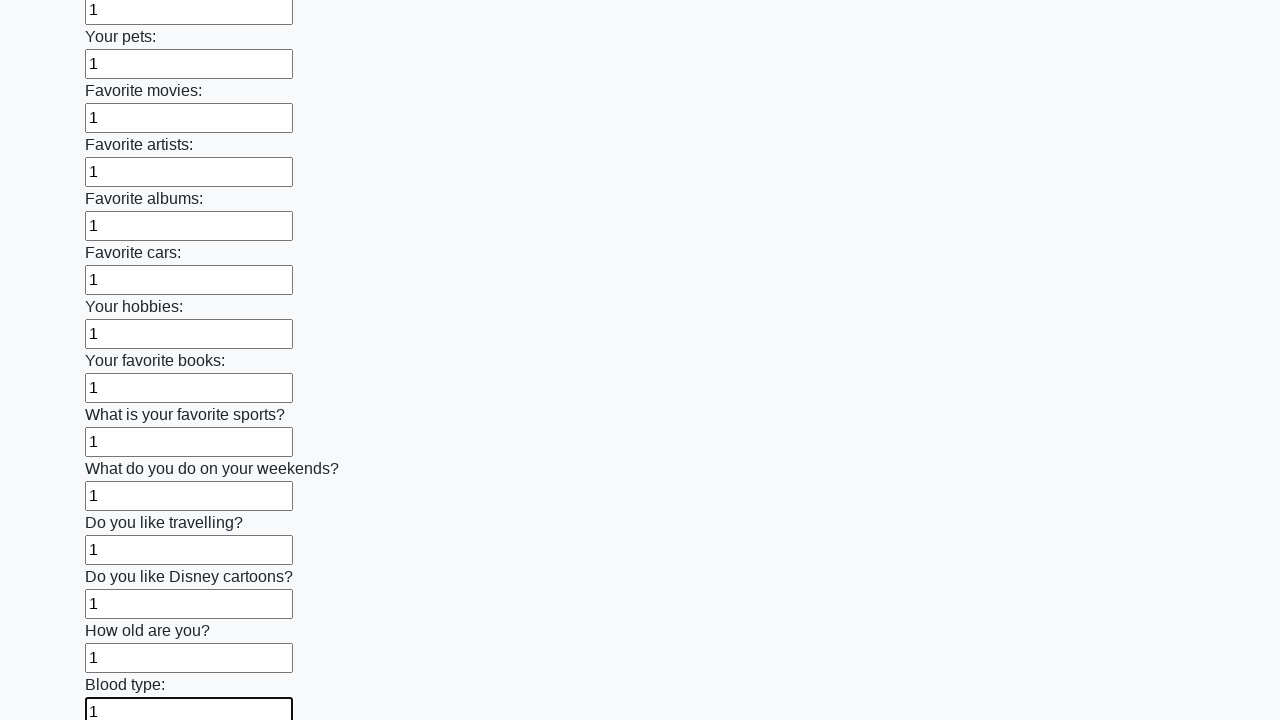

Filled an input field with '1' on input >> nth=19
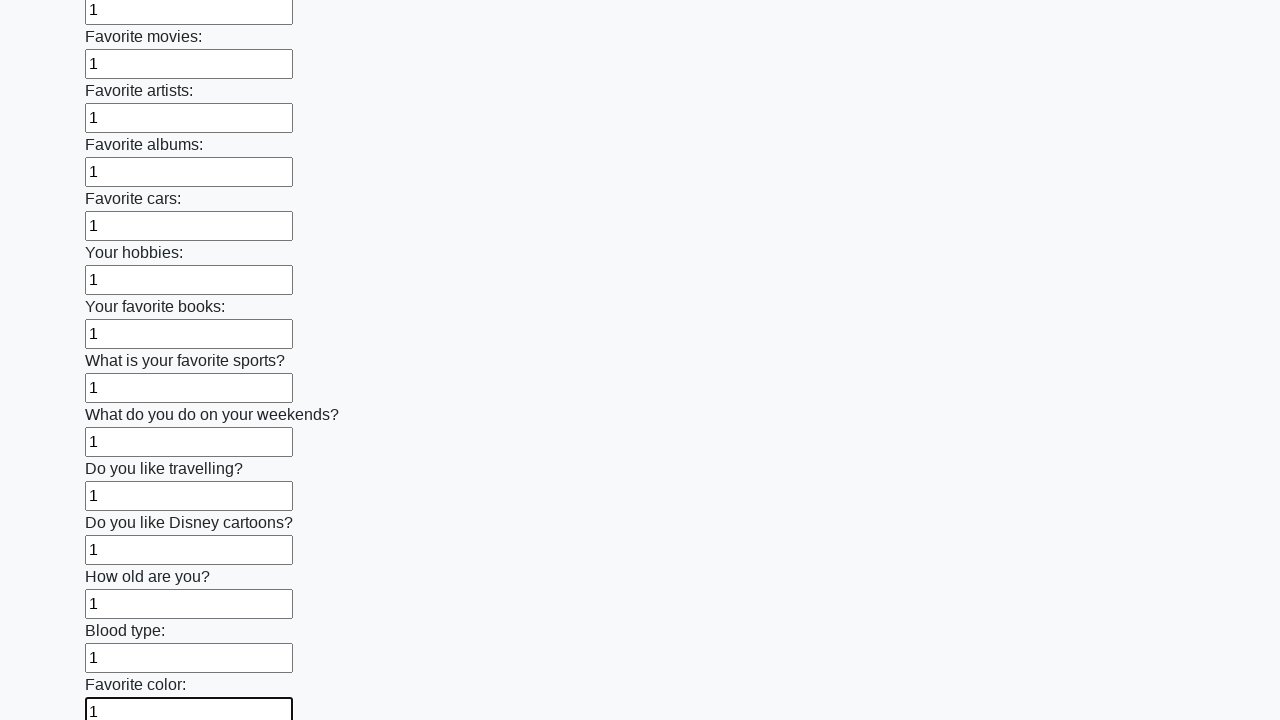

Filled an input field with '1' on input >> nth=20
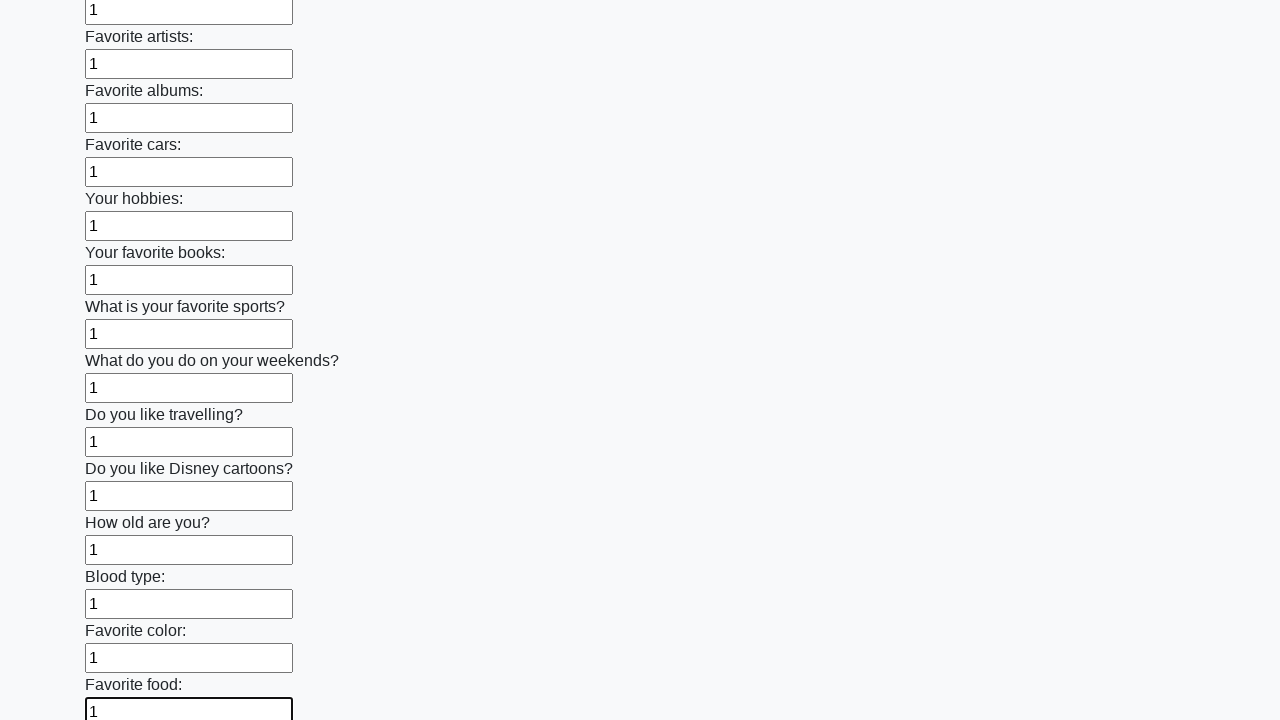

Filled an input field with '1' on input >> nth=21
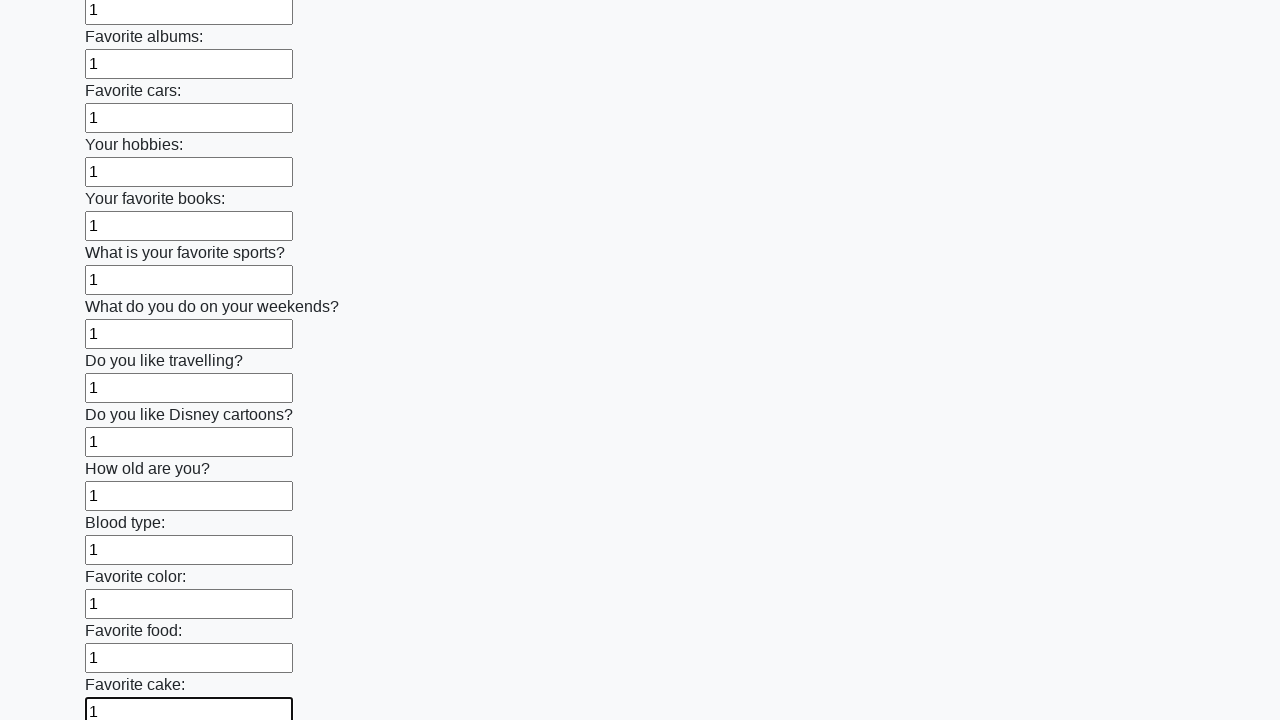

Filled an input field with '1' on input >> nth=22
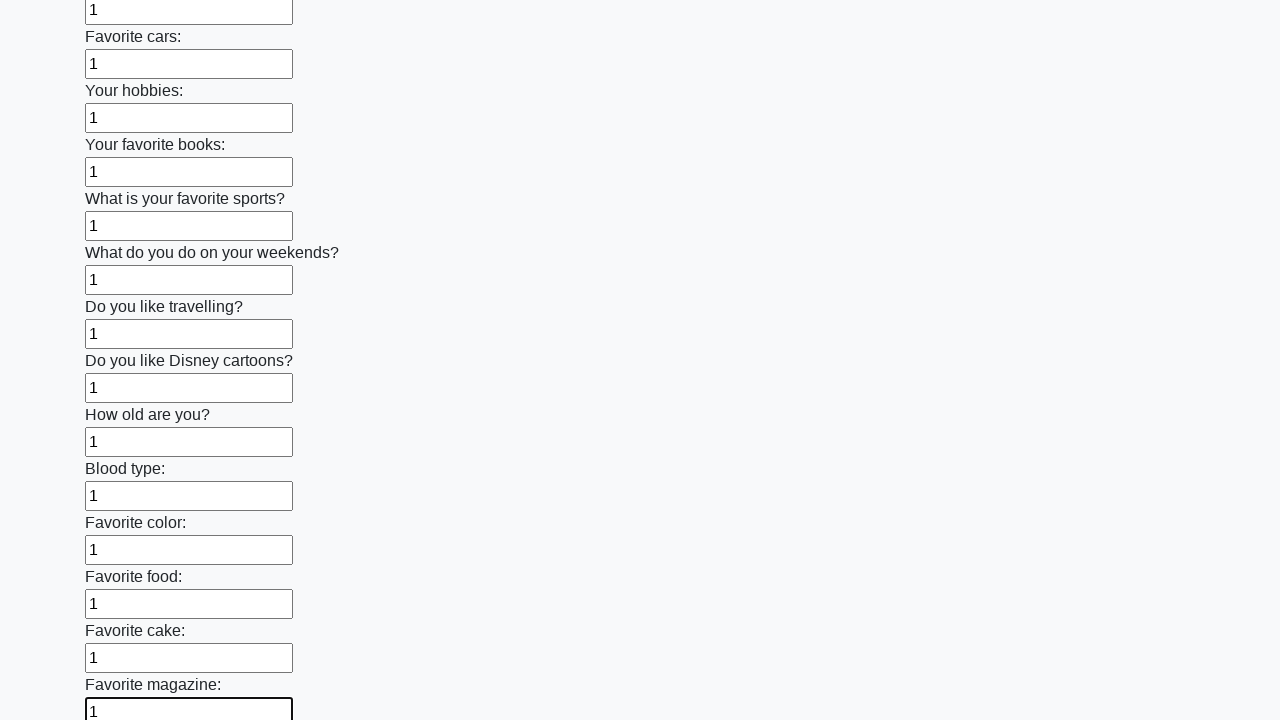

Filled an input field with '1' on input >> nth=23
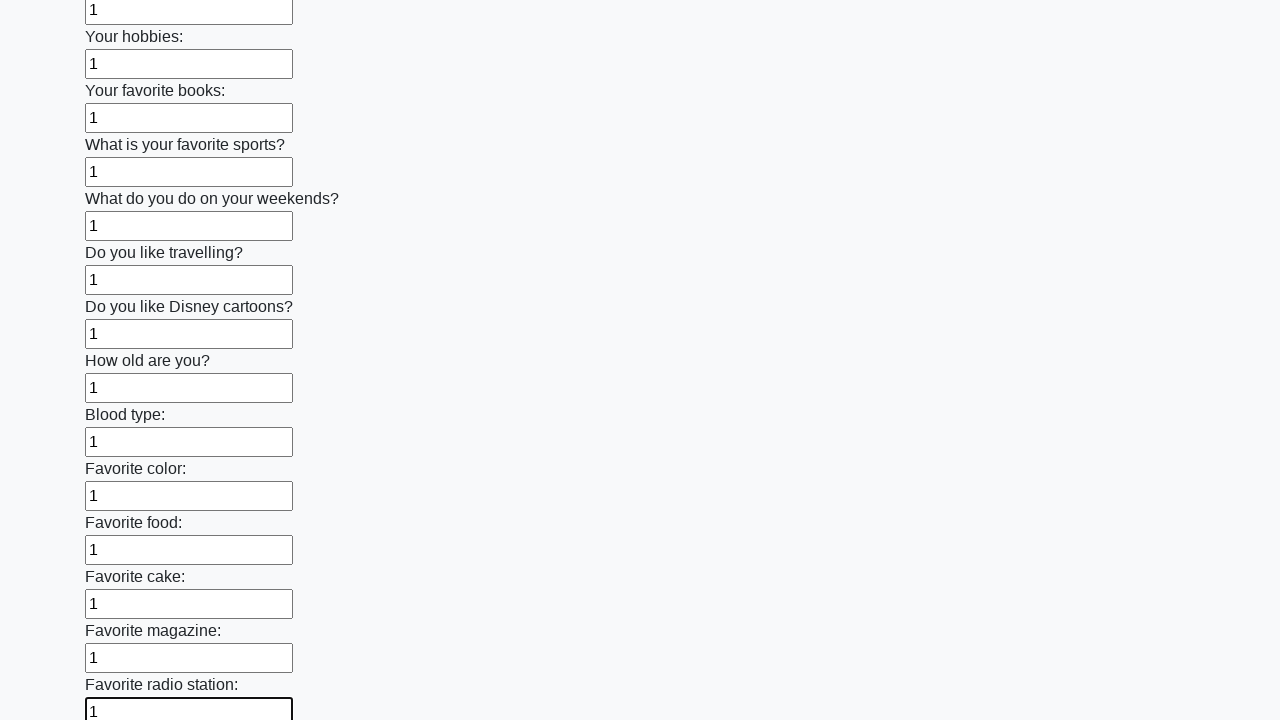

Filled an input field with '1' on input >> nth=24
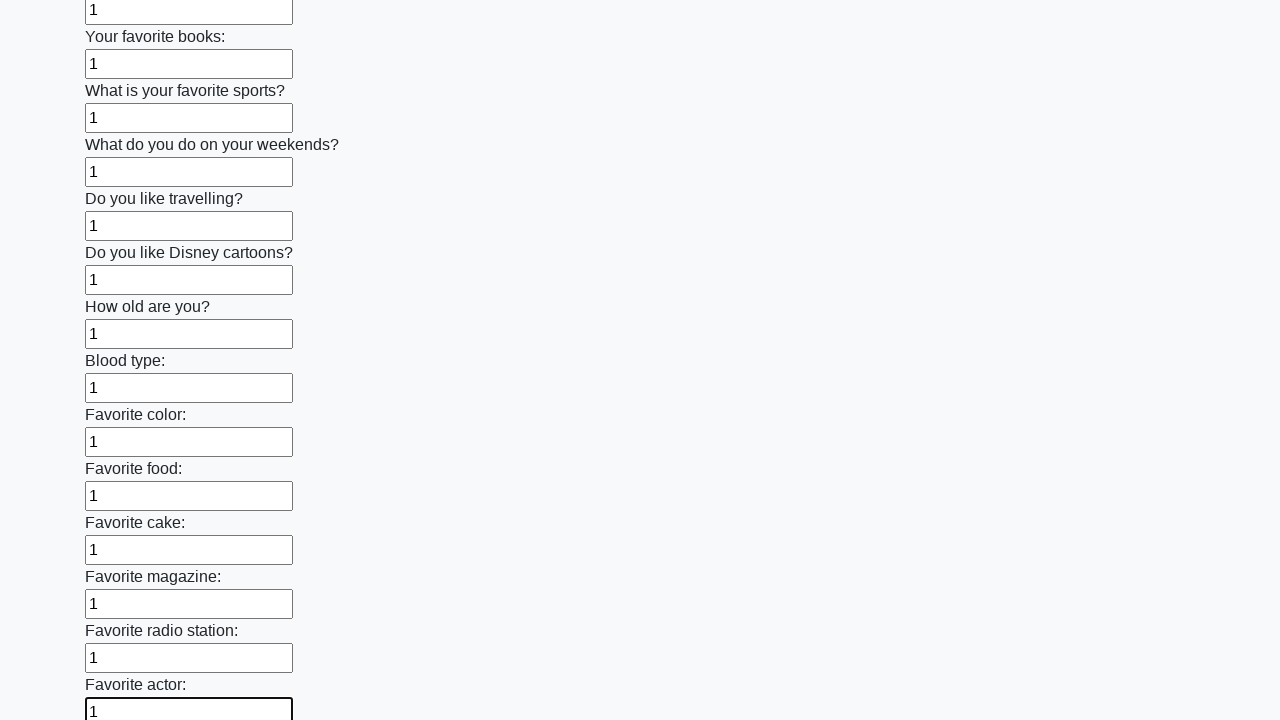

Filled an input field with '1' on input >> nth=25
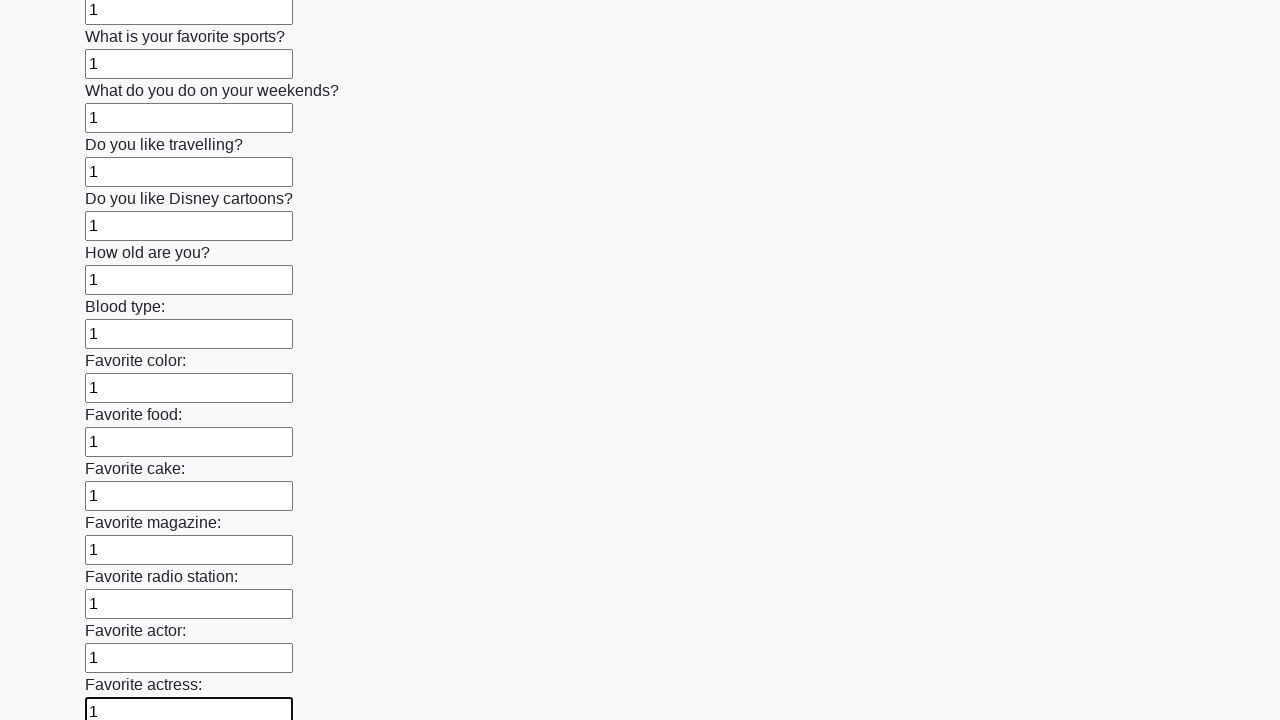

Filled an input field with '1' on input >> nth=26
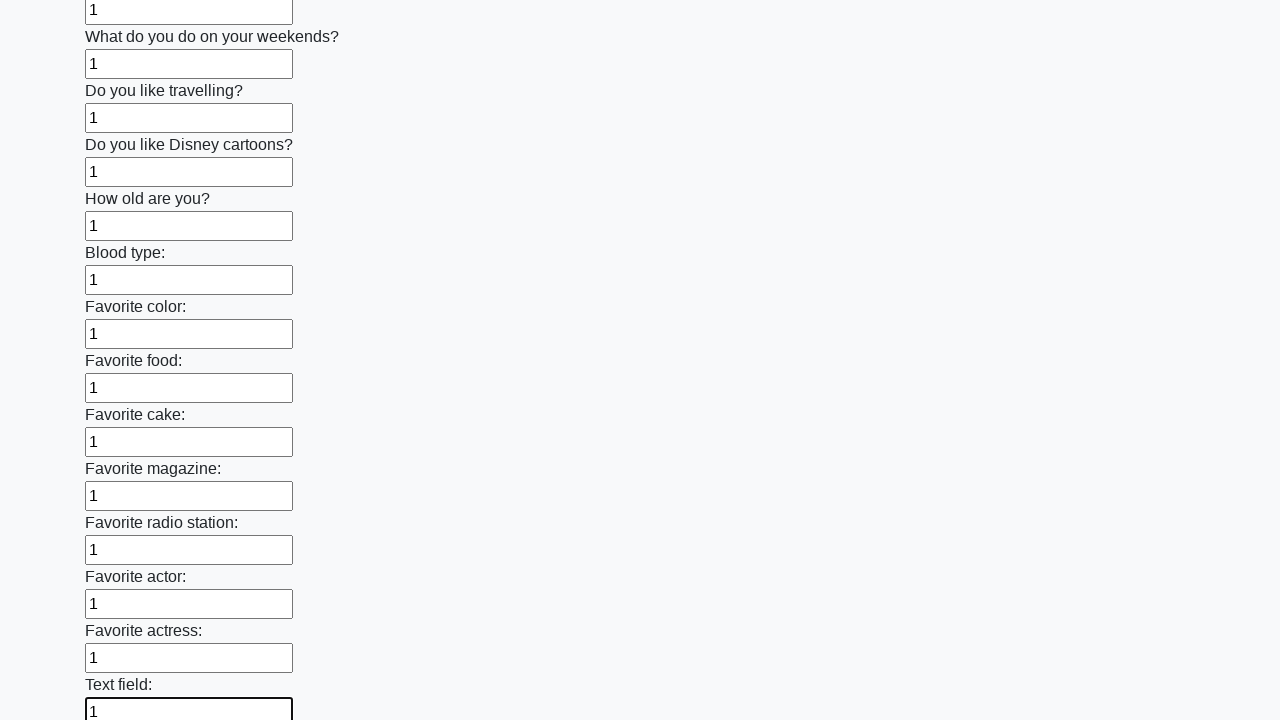

Filled an input field with '1' on input >> nth=27
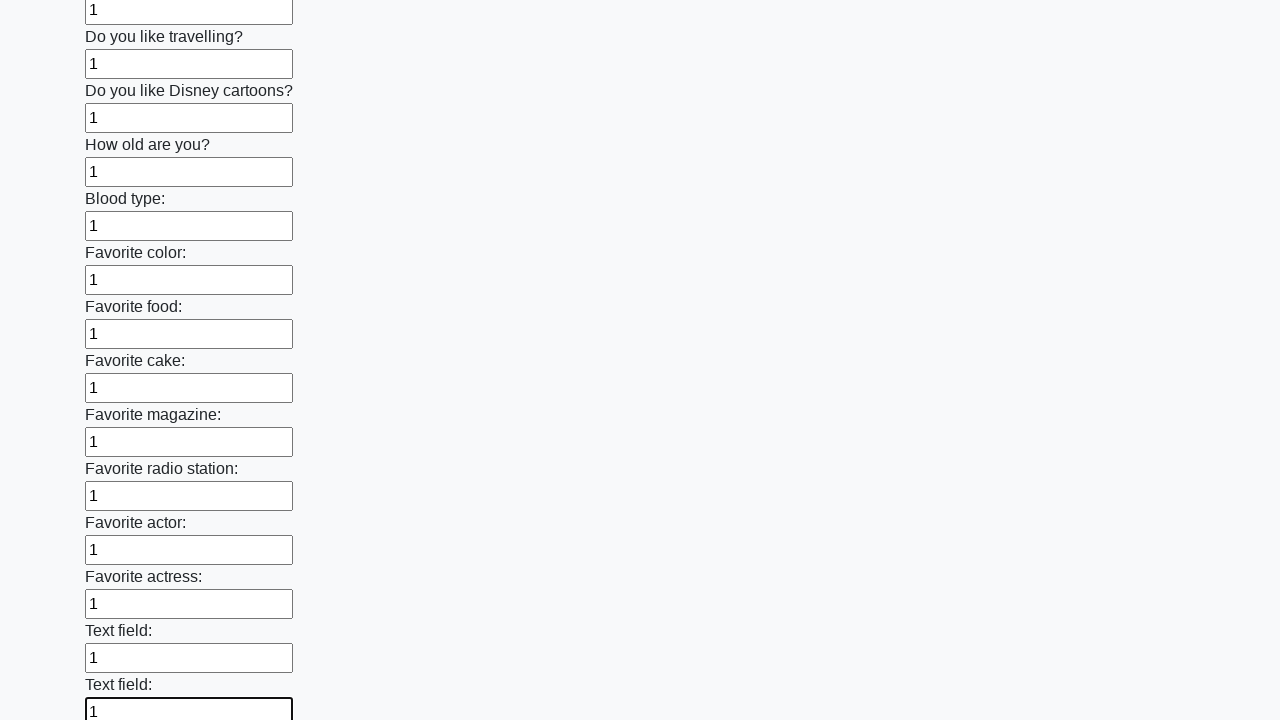

Filled an input field with '1' on input >> nth=28
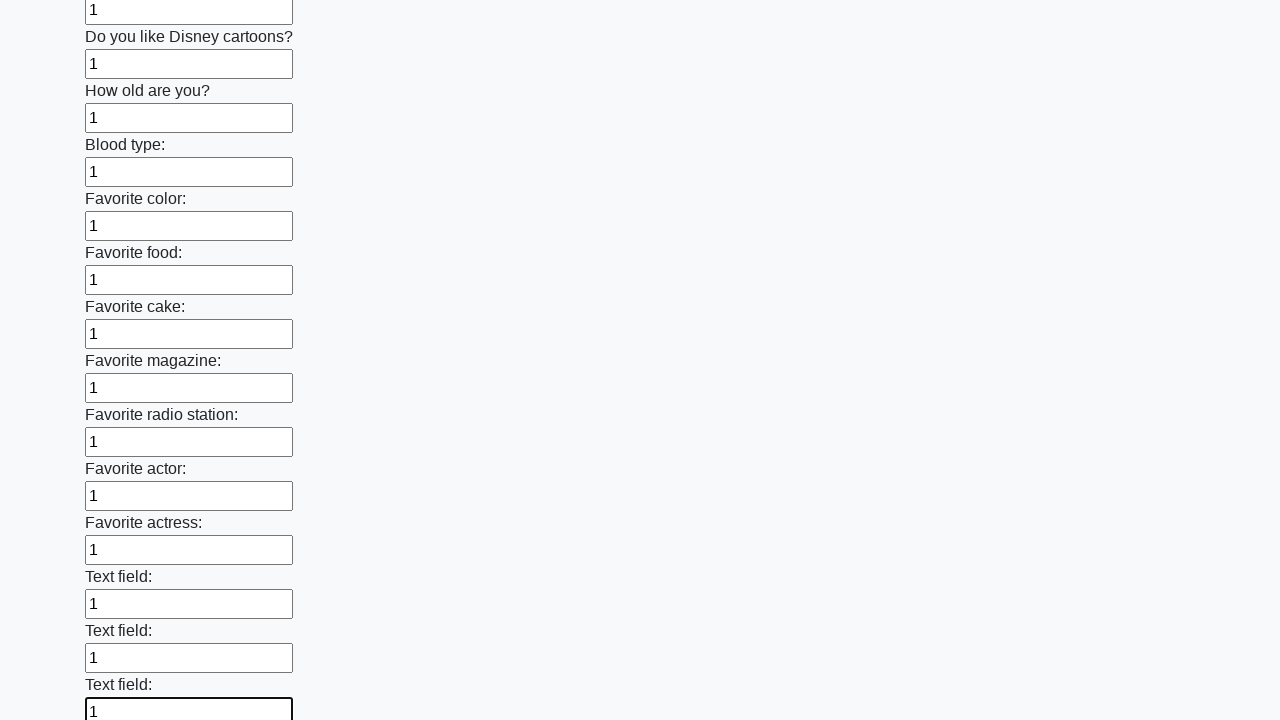

Filled an input field with '1' on input >> nth=29
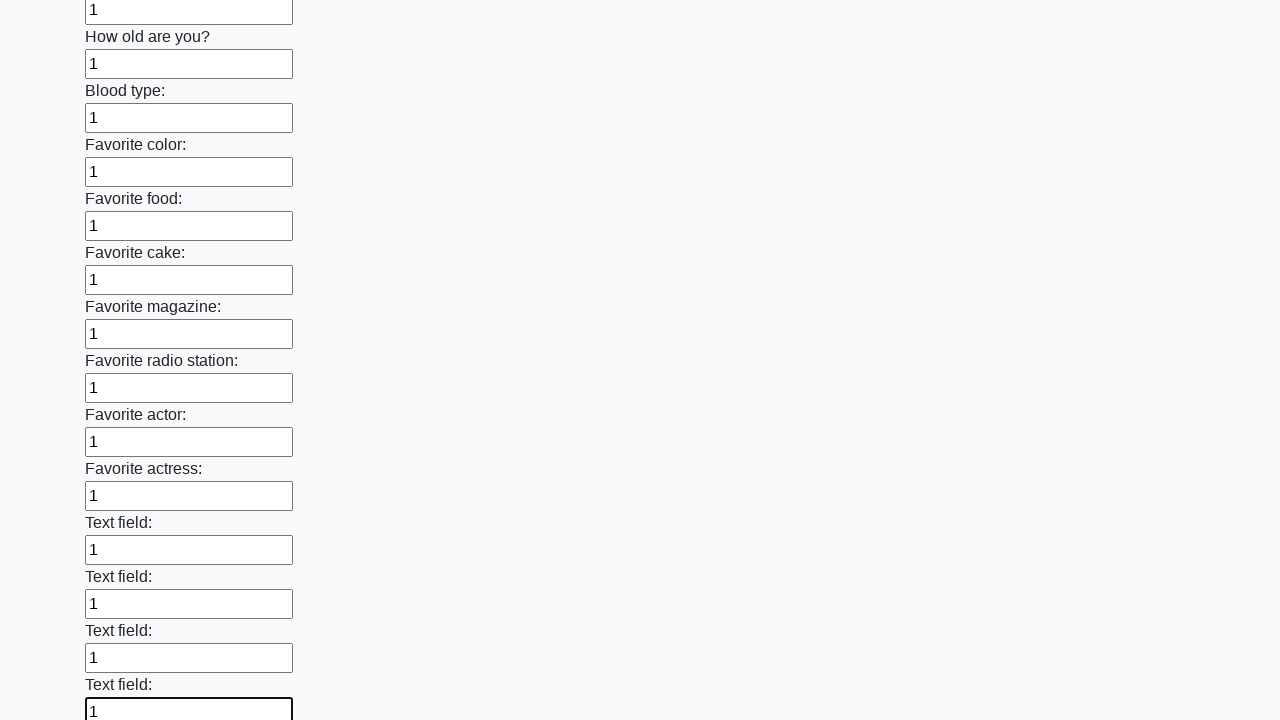

Filled an input field with '1' on input >> nth=30
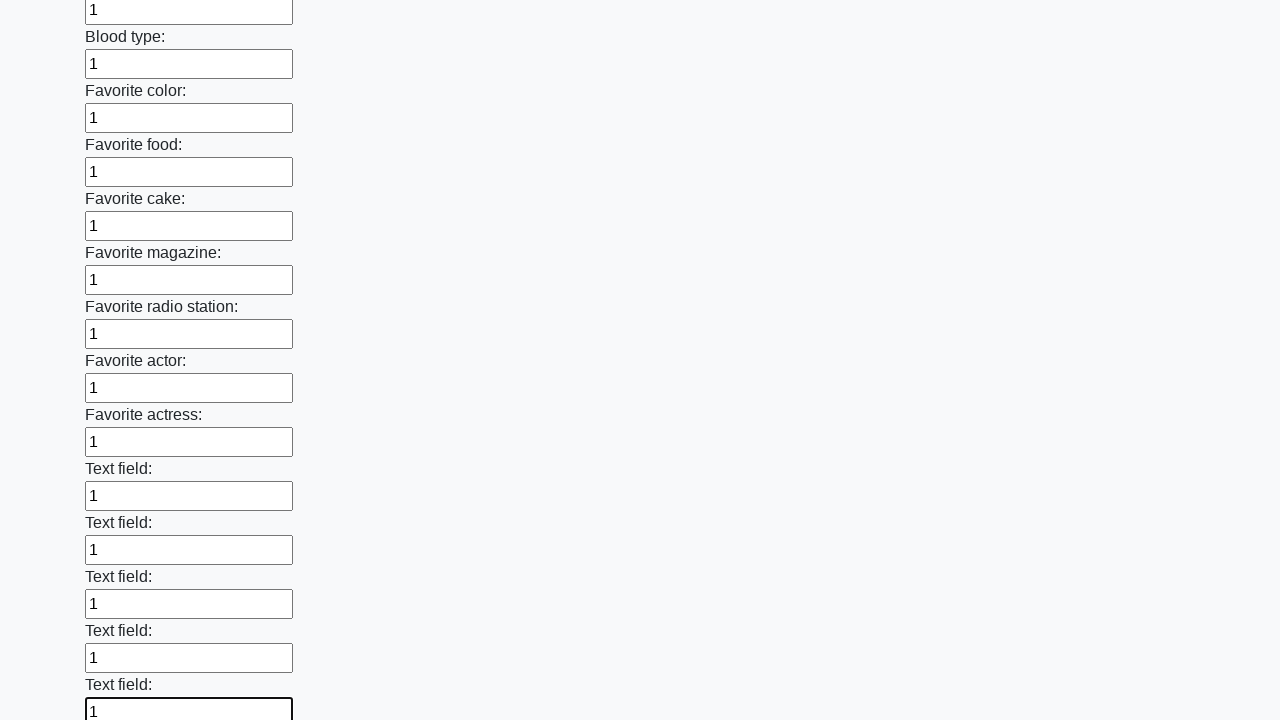

Filled an input field with '1' on input >> nth=31
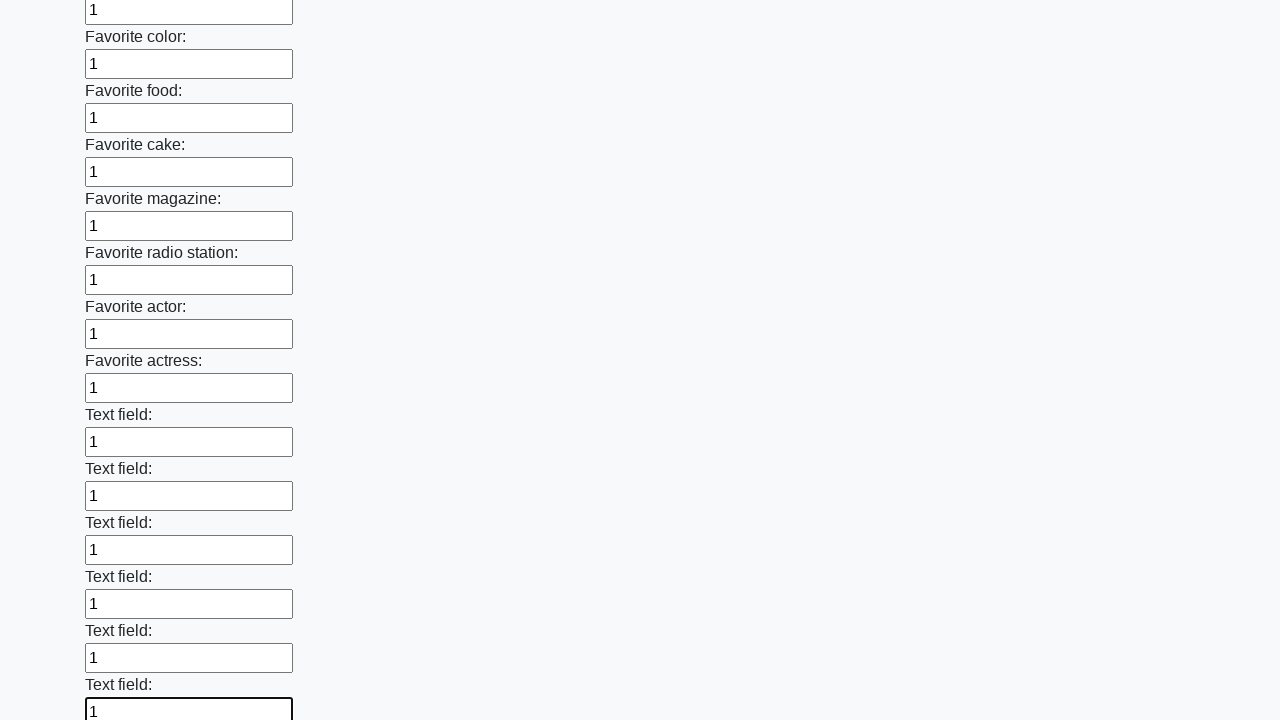

Filled an input field with '1' on input >> nth=32
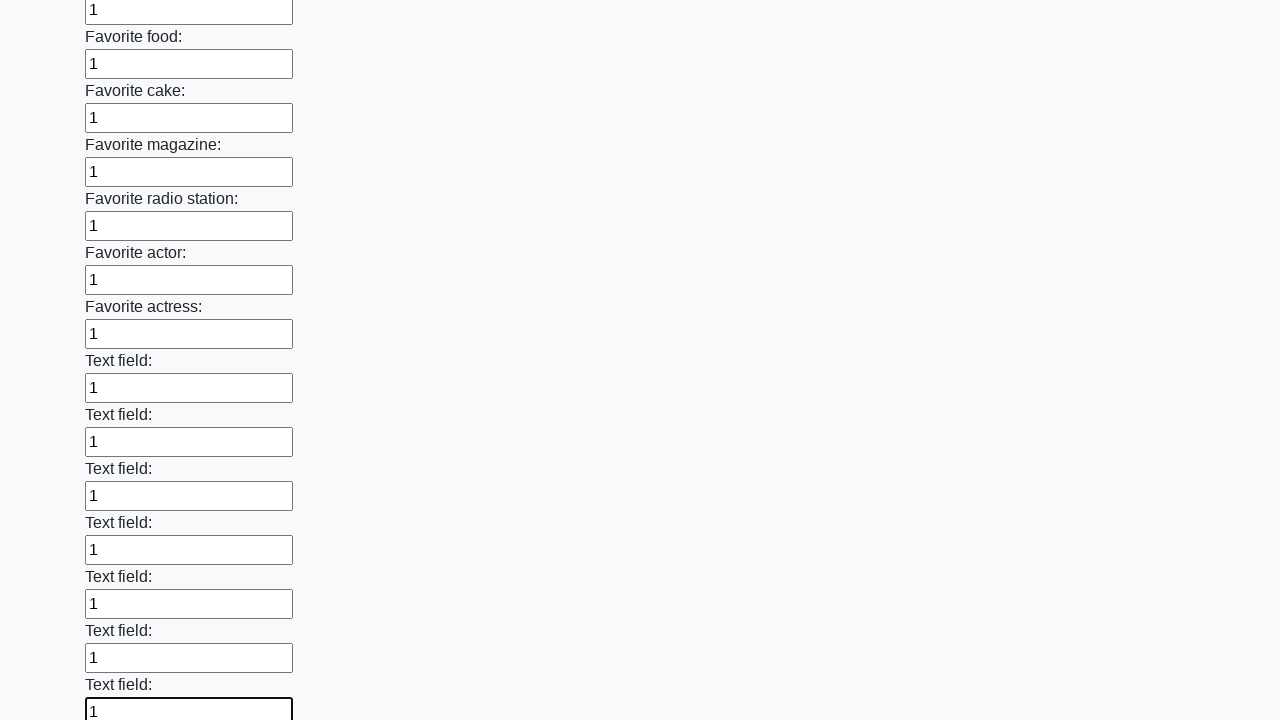

Filled an input field with '1' on input >> nth=33
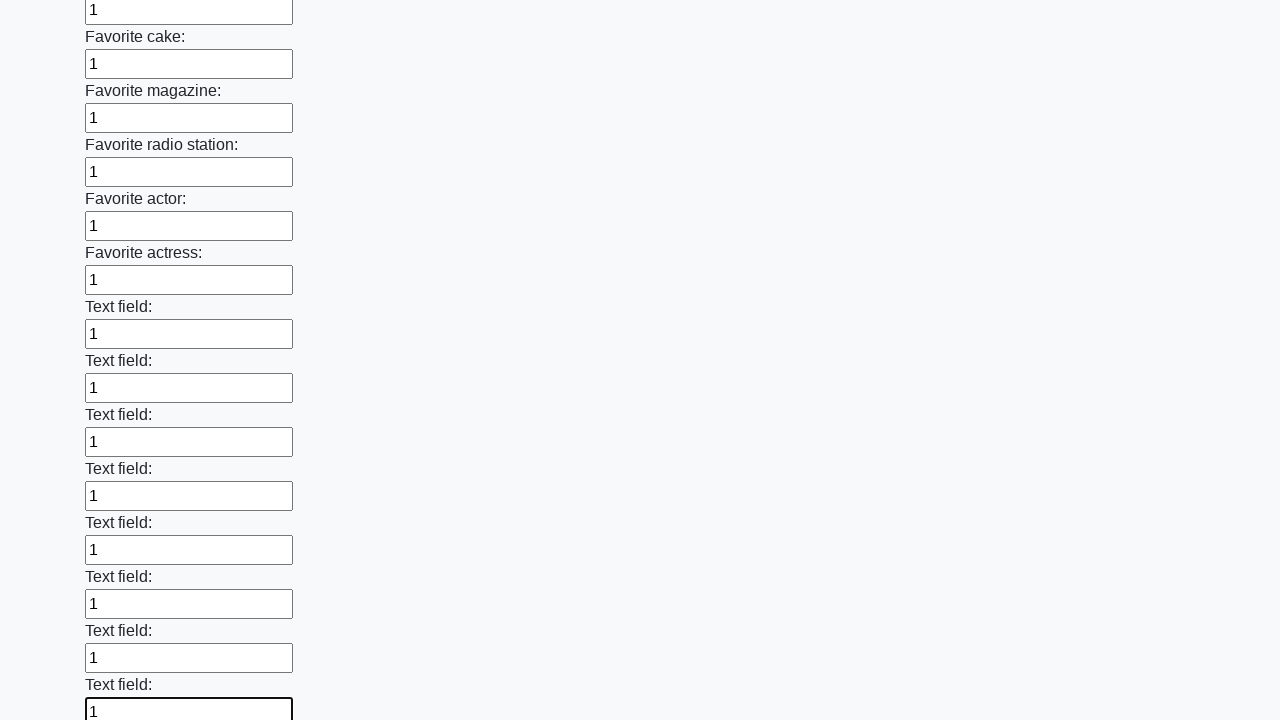

Filled an input field with '1' on input >> nth=34
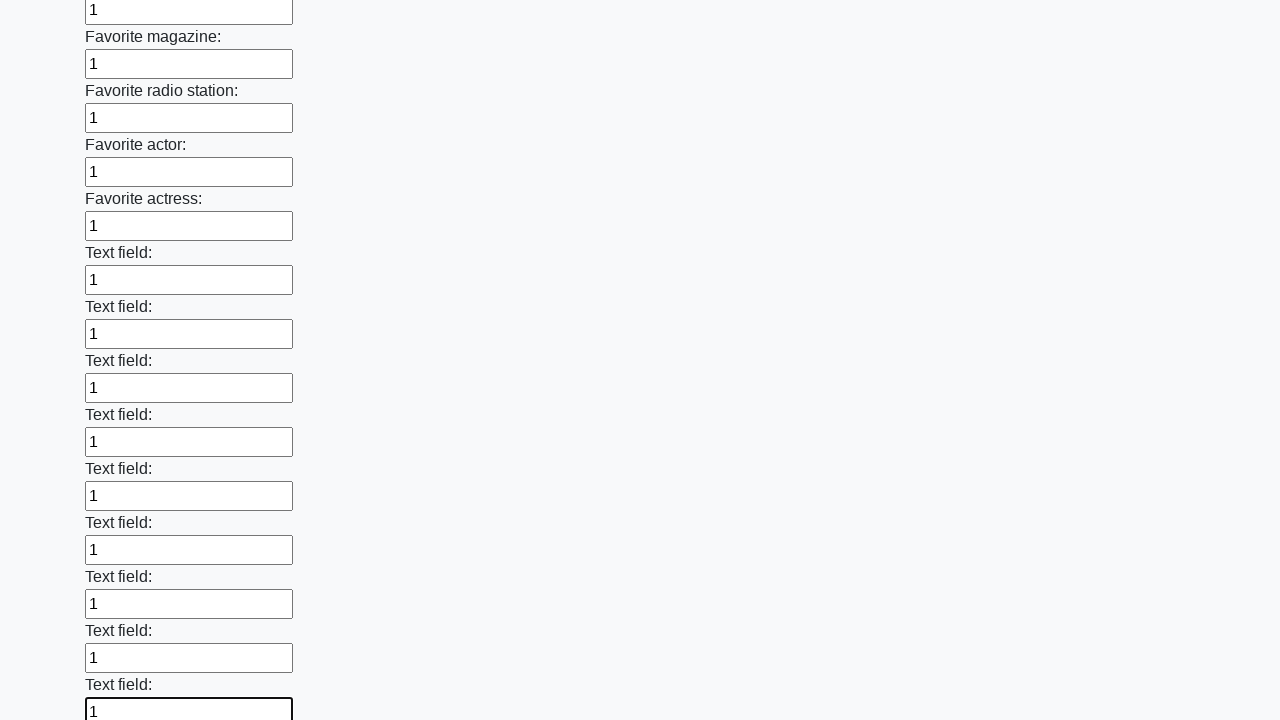

Filled an input field with '1' on input >> nth=35
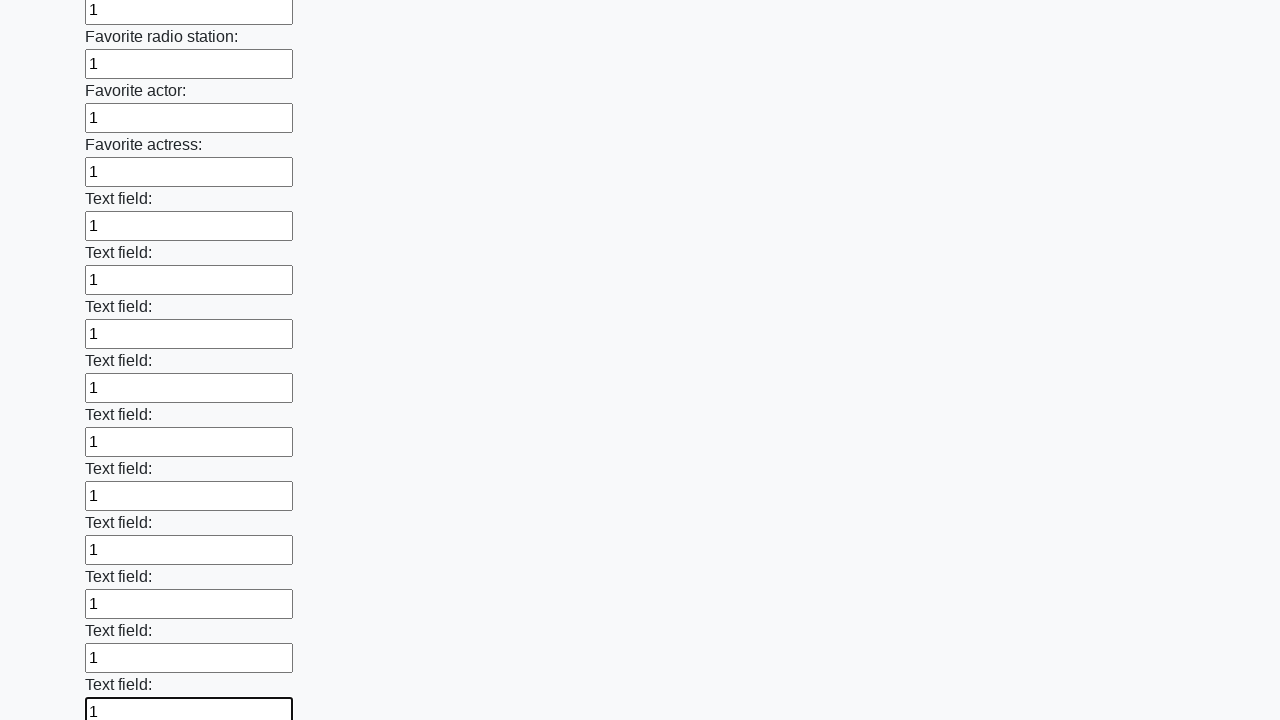

Filled an input field with '1' on input >> nth=36
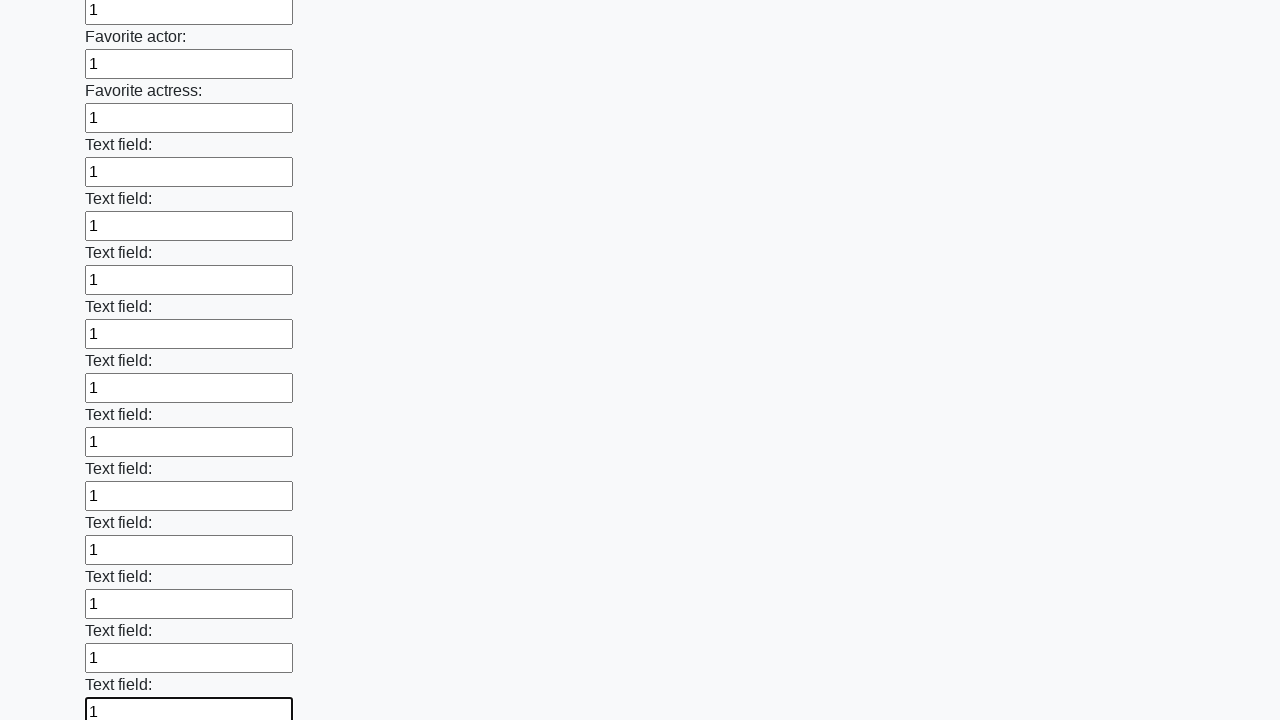

Filled an input field with '1' on input >> nth=37
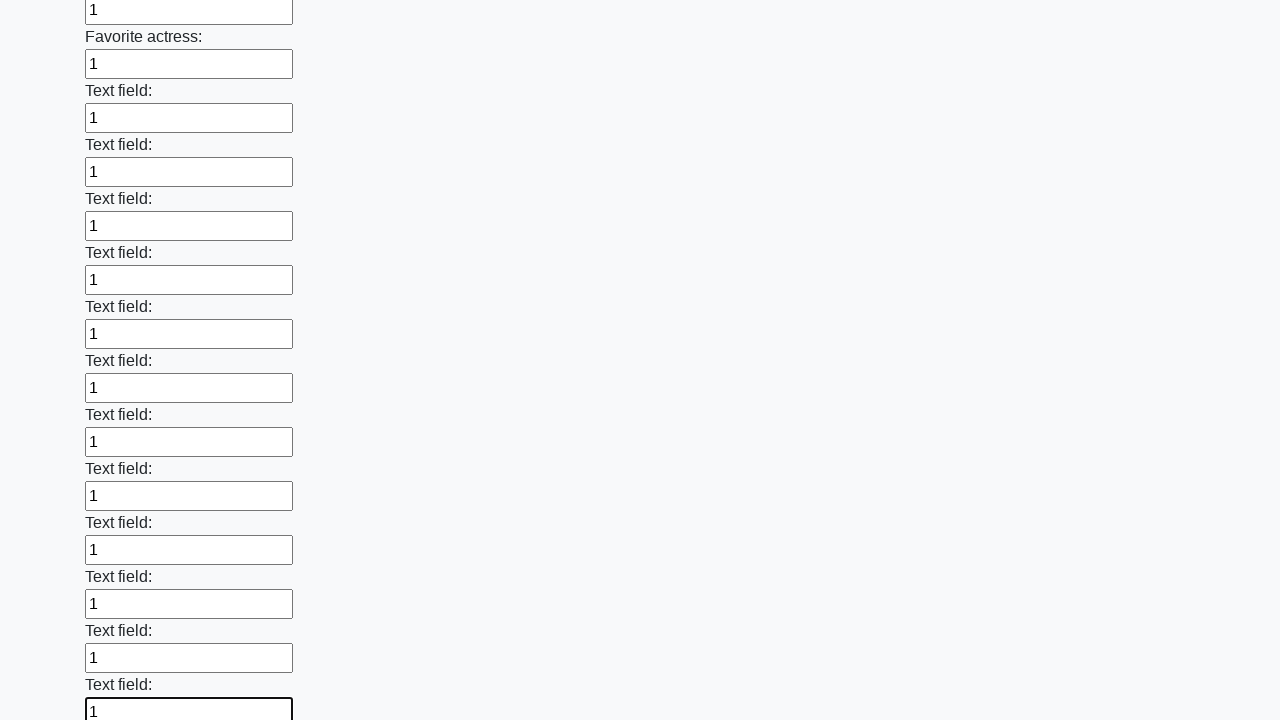

Filled an input field with '1' on input >> nth=38
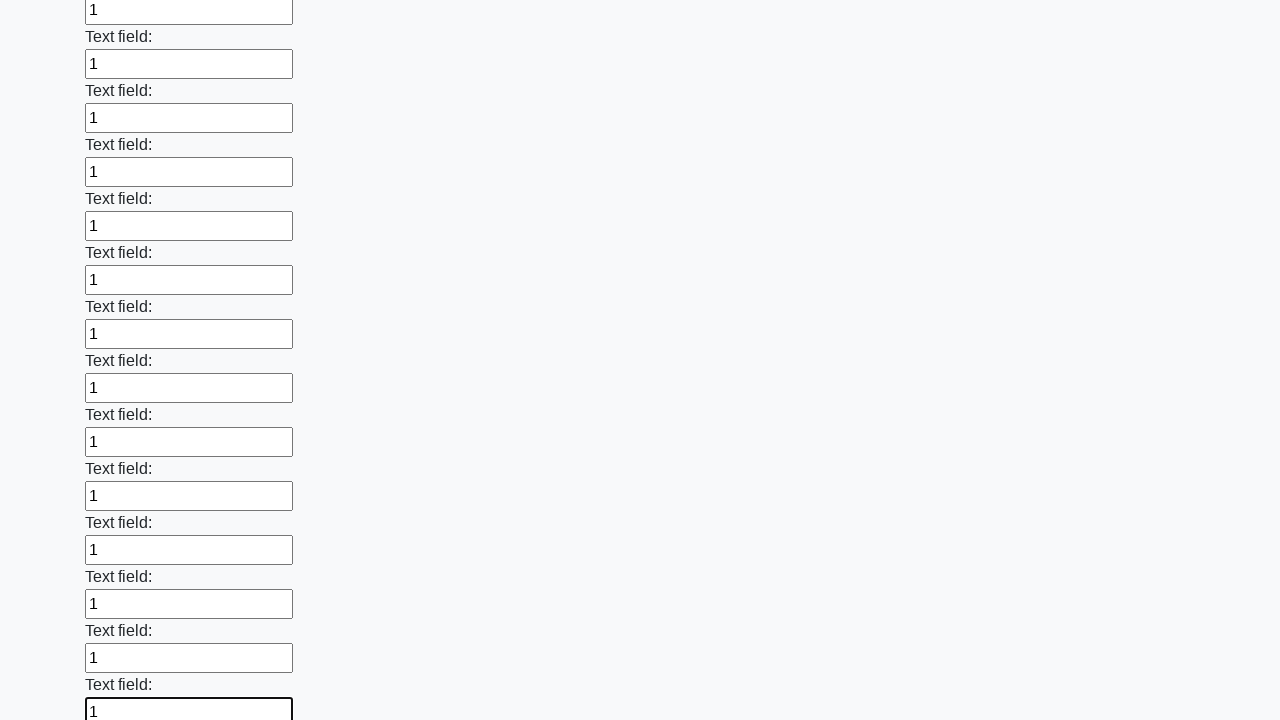

Filled an input field with '1' on input >> nth=39
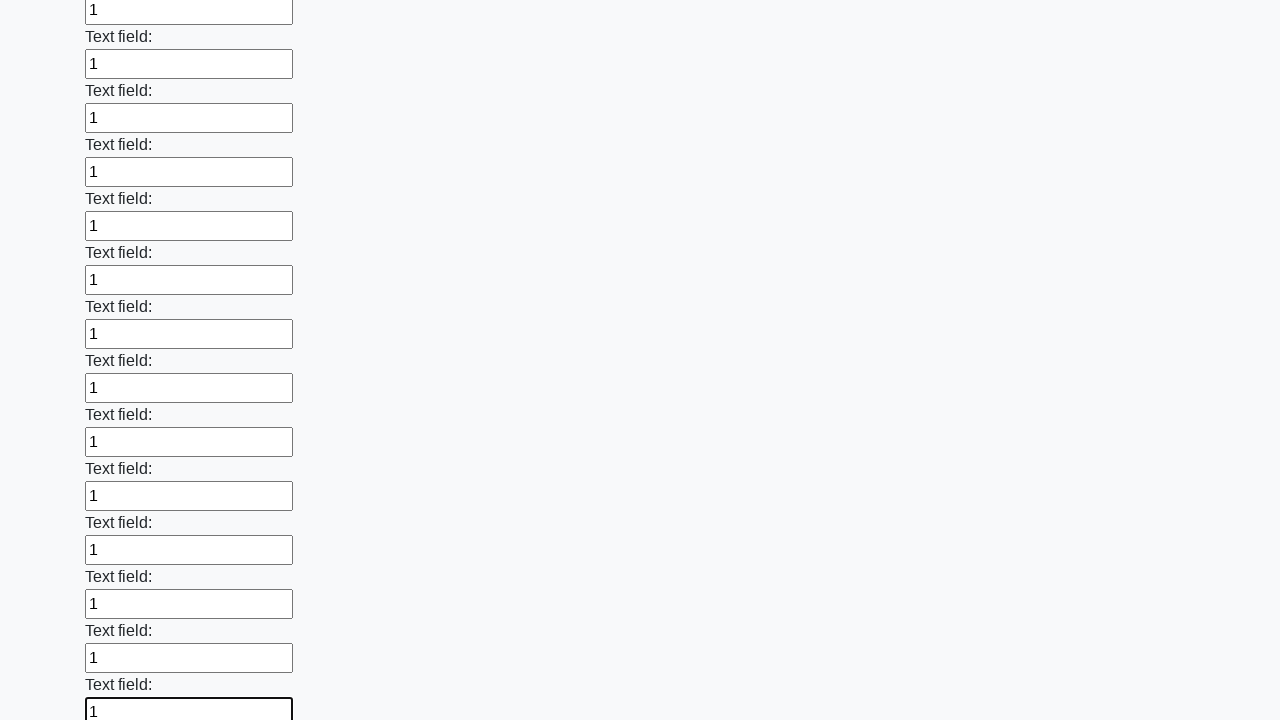

Filled an input field with '1' on input >> nth=40
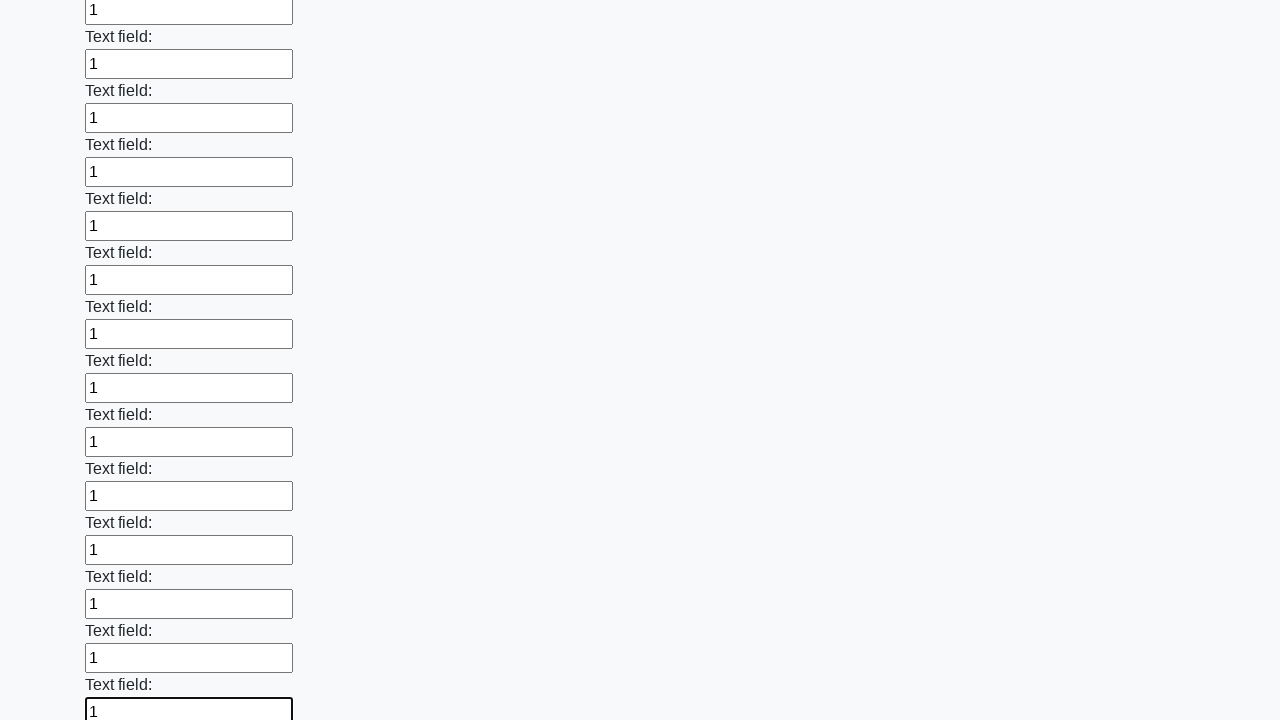

Filled an input field with '1' on input >> nth=41
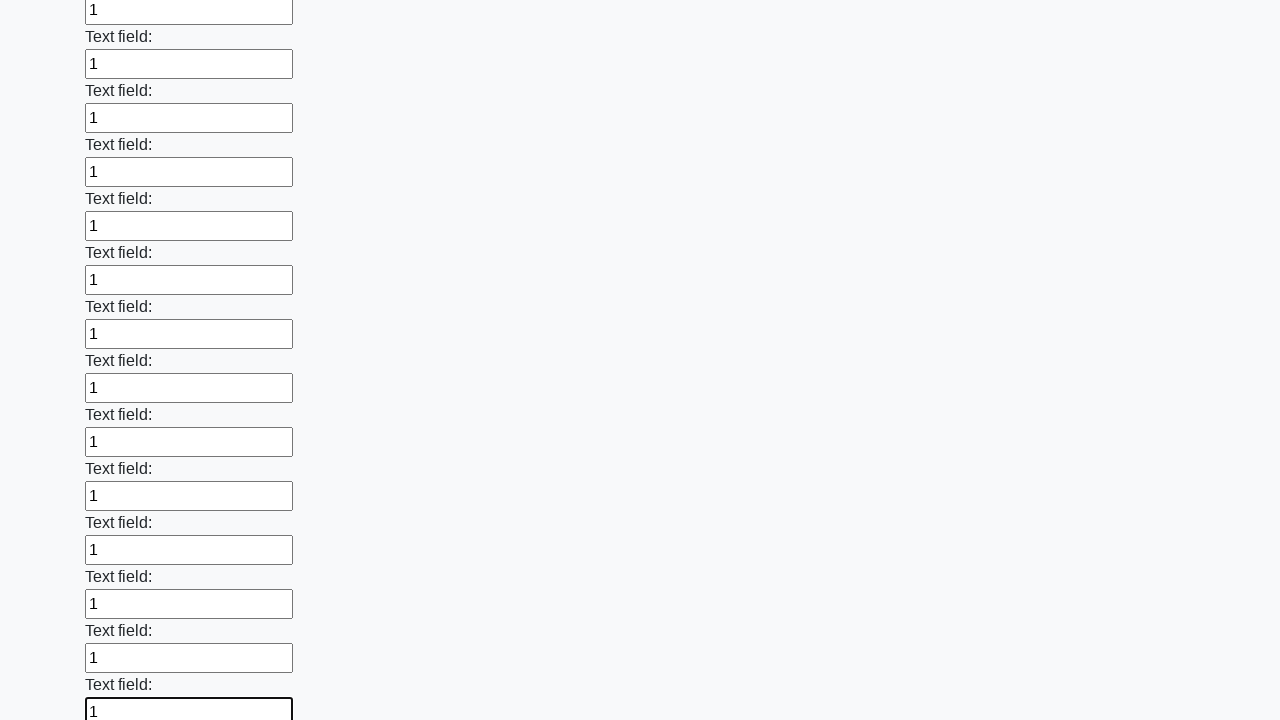

Filled an input field with '1' on input >> nth=42
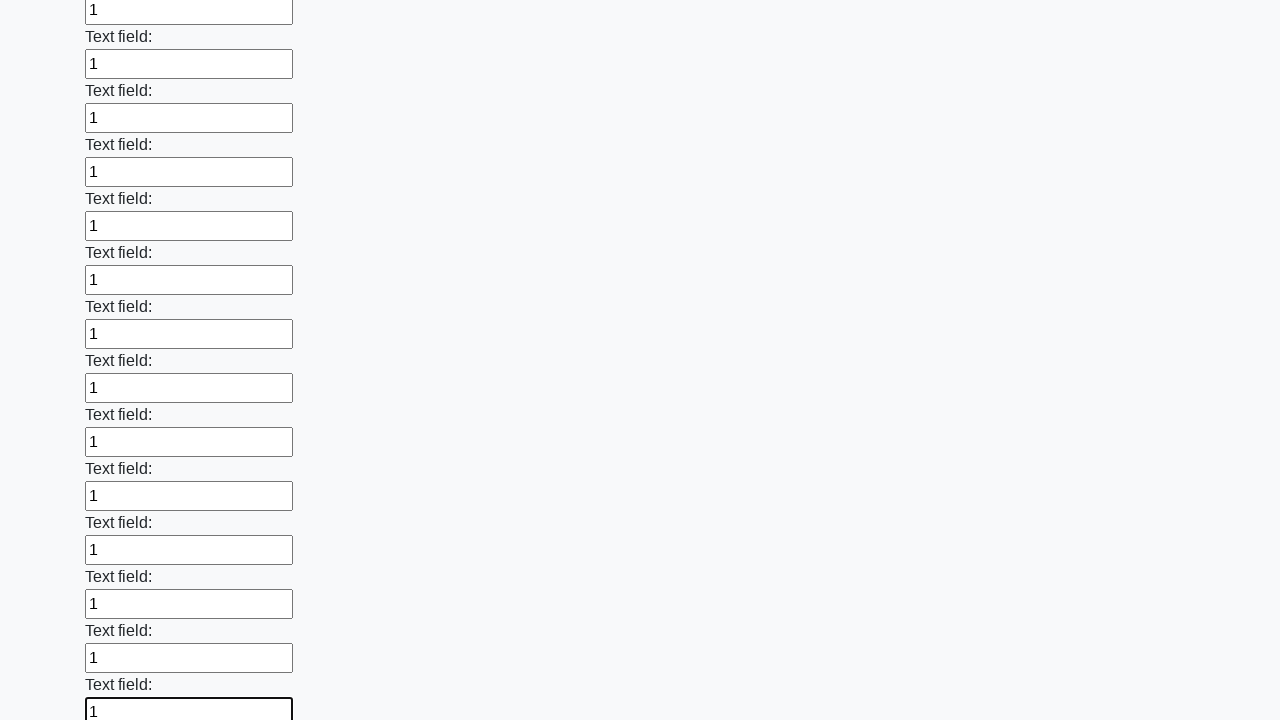

Filled an input field with '1' on input >> nth=43
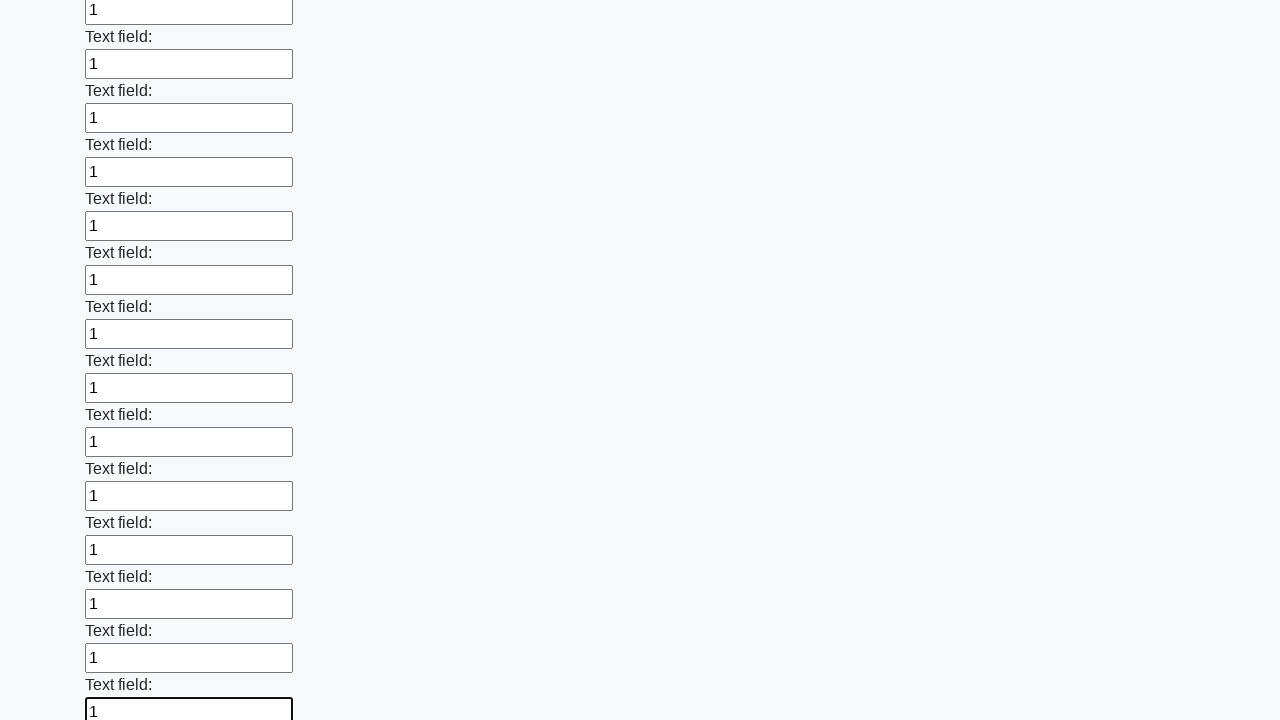

Filled an input field with '1' on input >> nth=44
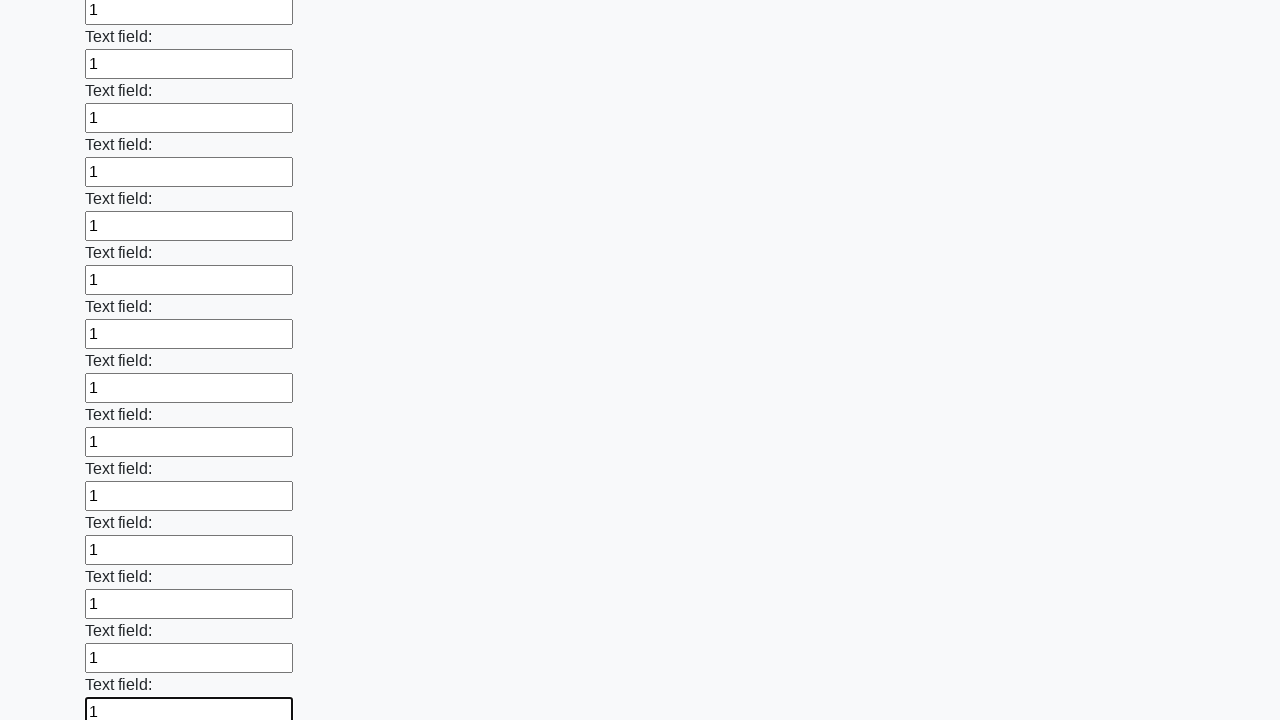

Filled an input field with '1' on input >> nth=45
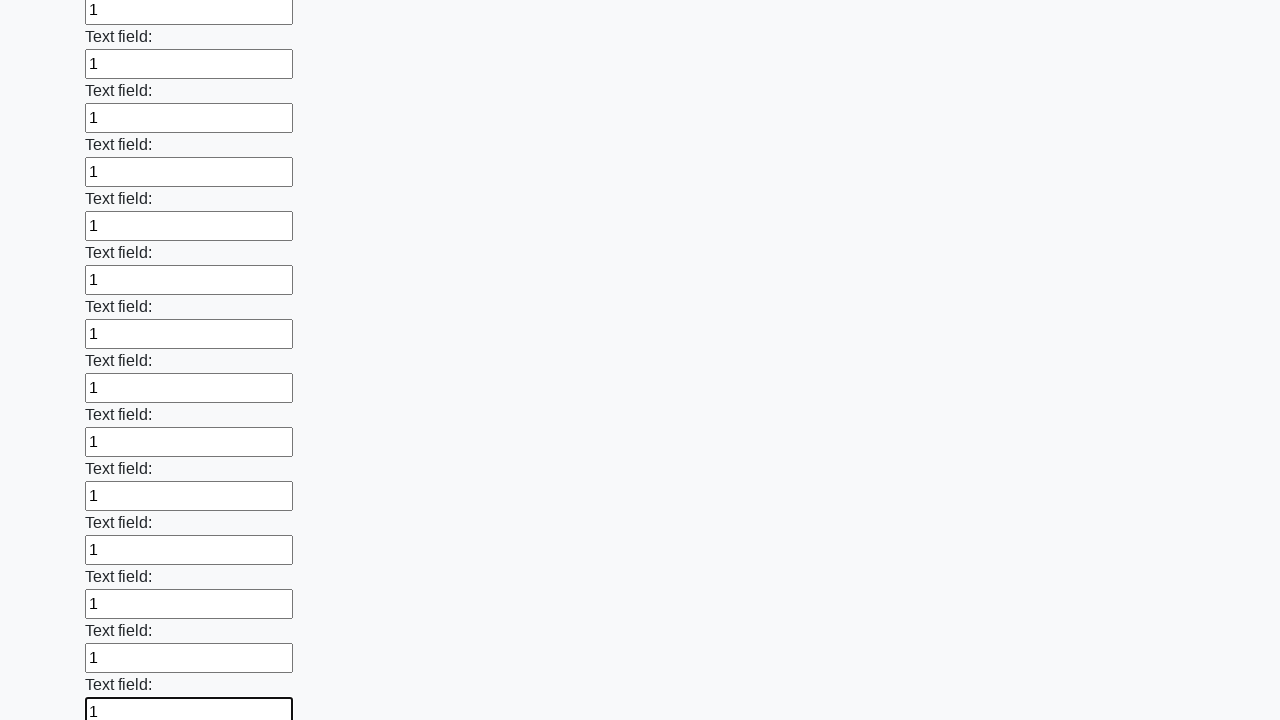

Filled an input field with '1' on input >> nth=46
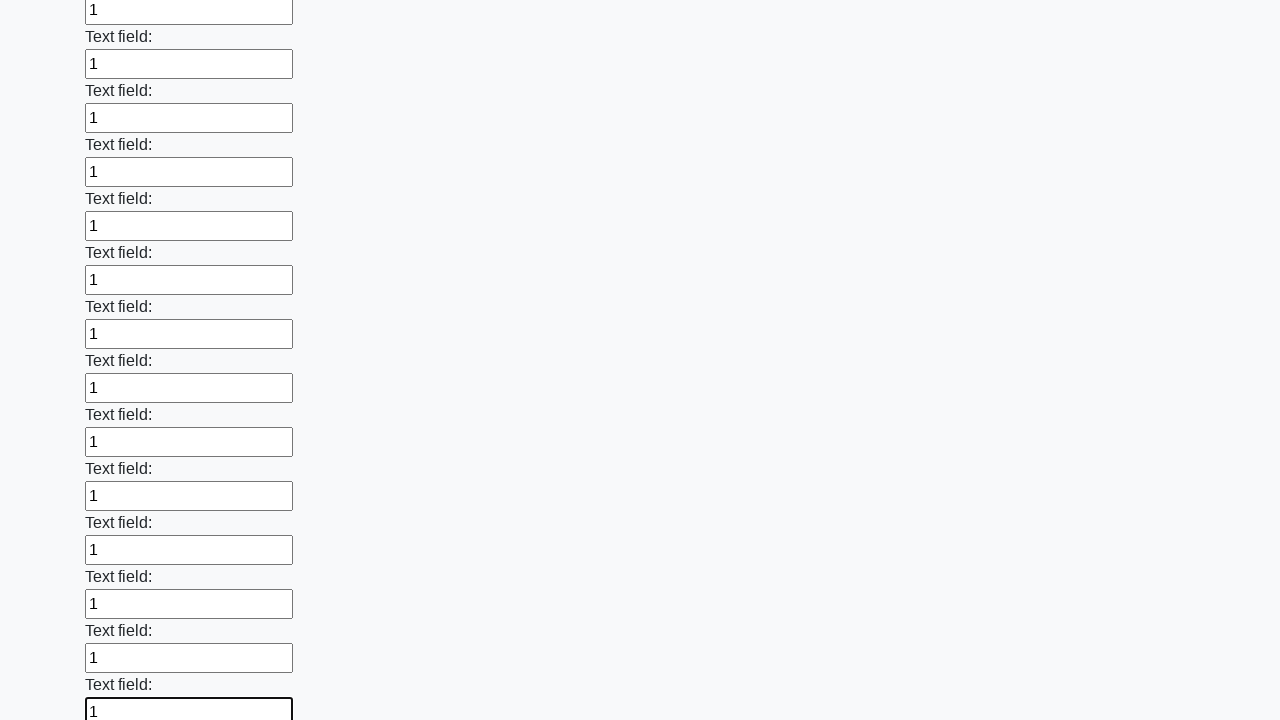

Filled an input field with '1' on input >> nth=47
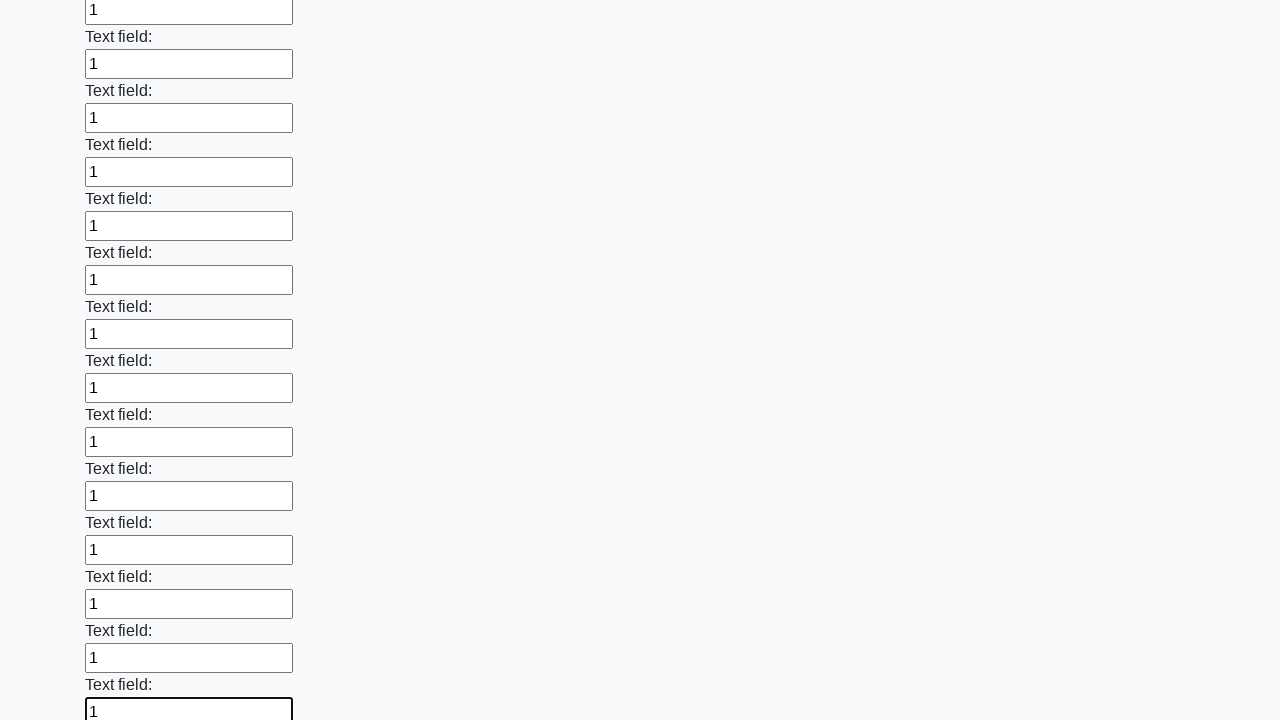

Filled an input field with '1' on input >> nth=48
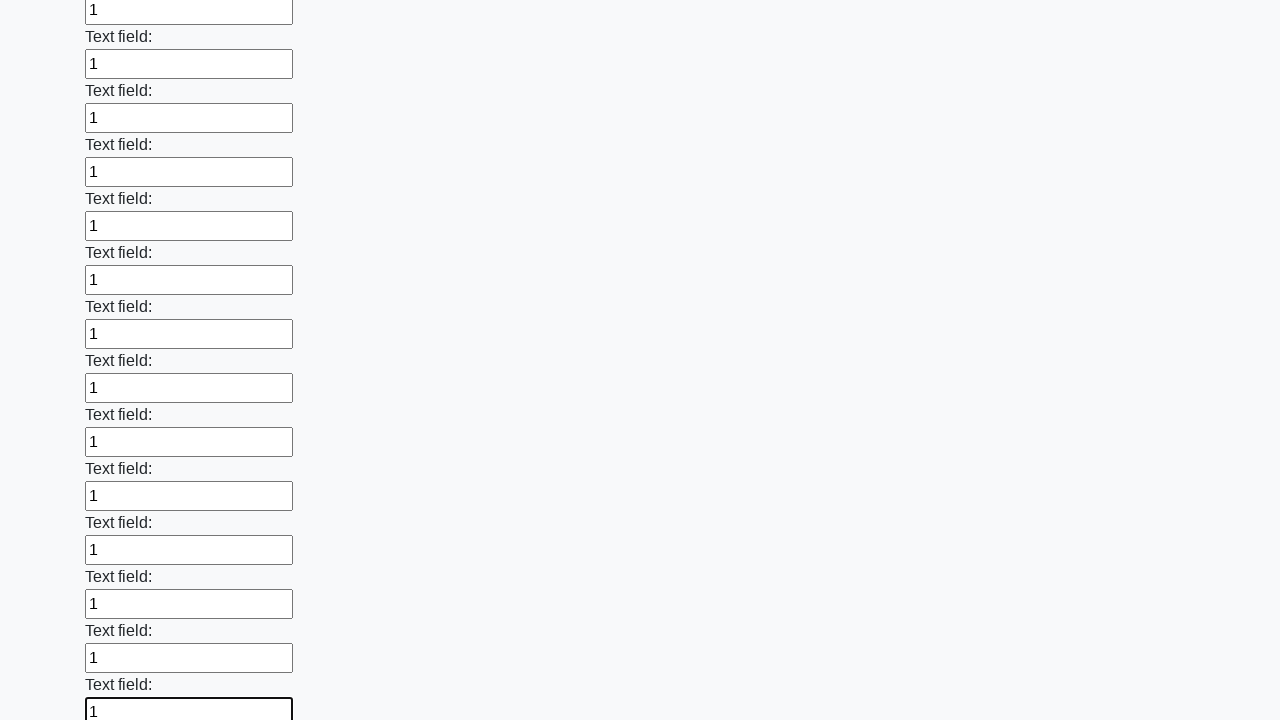

Filled an input field with '1' on input >> nth=49
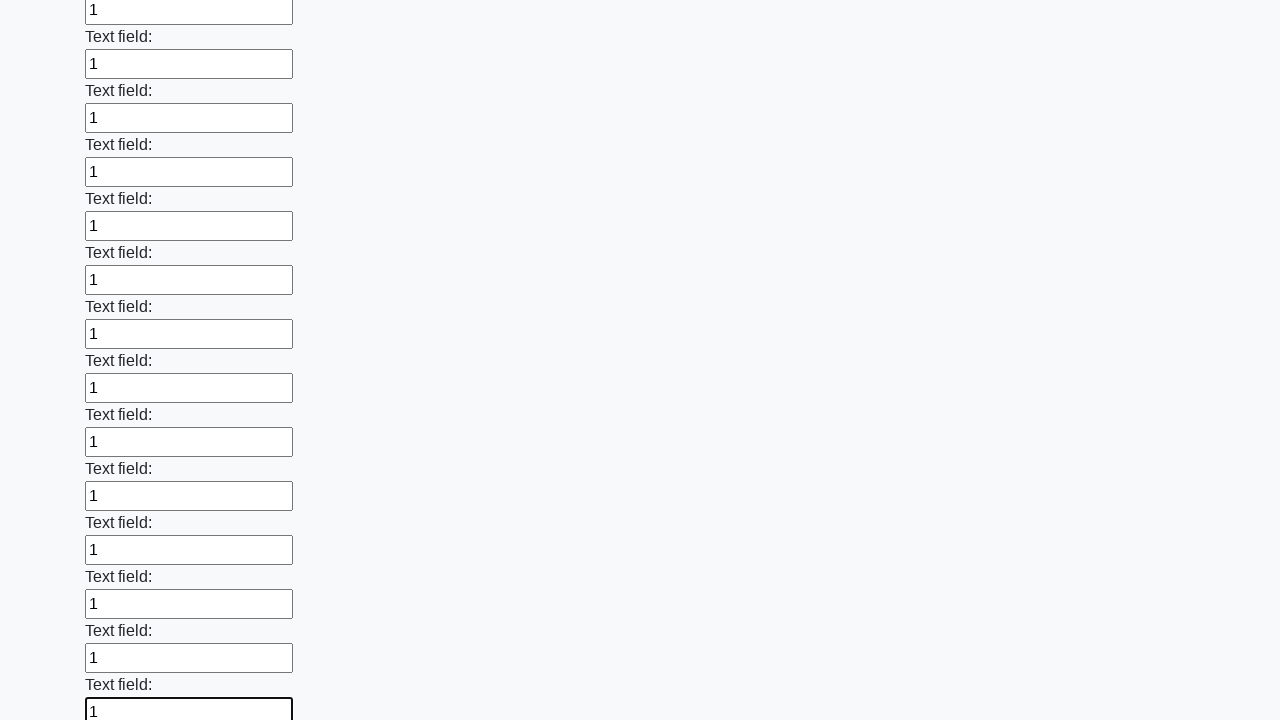

Filled an input field with '1' on input >> nth=50
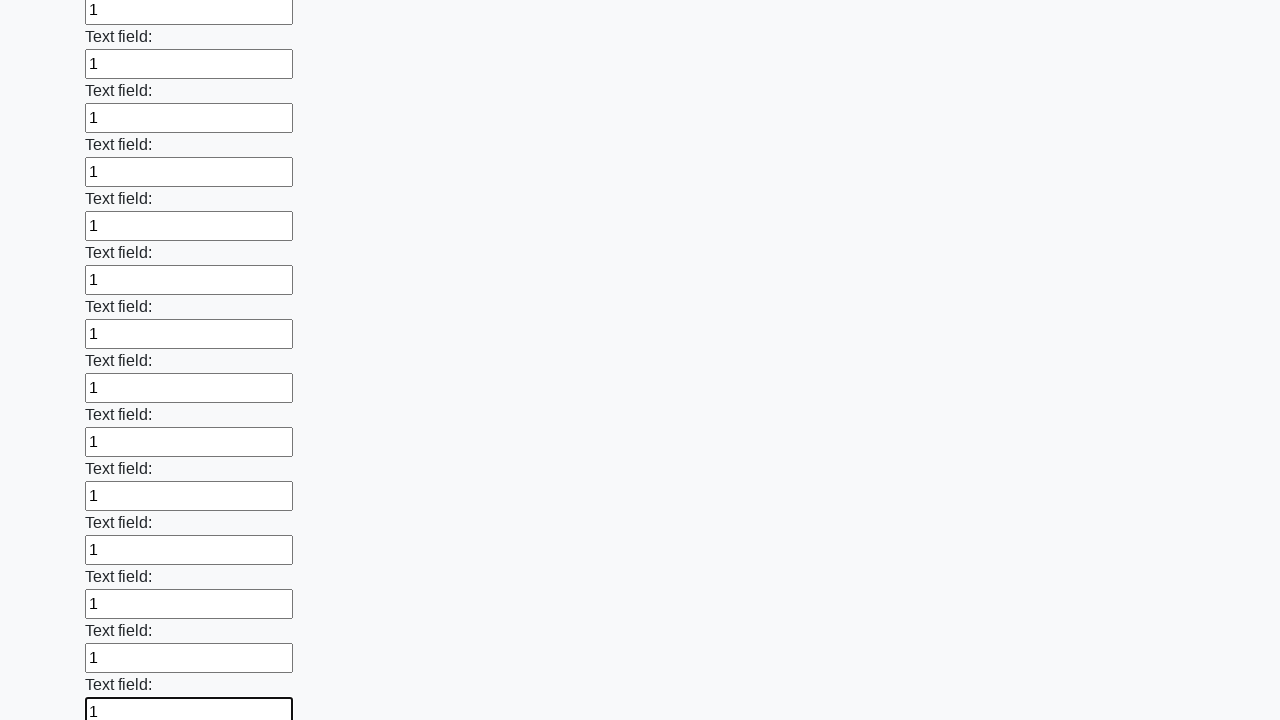

Filled an input field with '1' on input >> nth=51
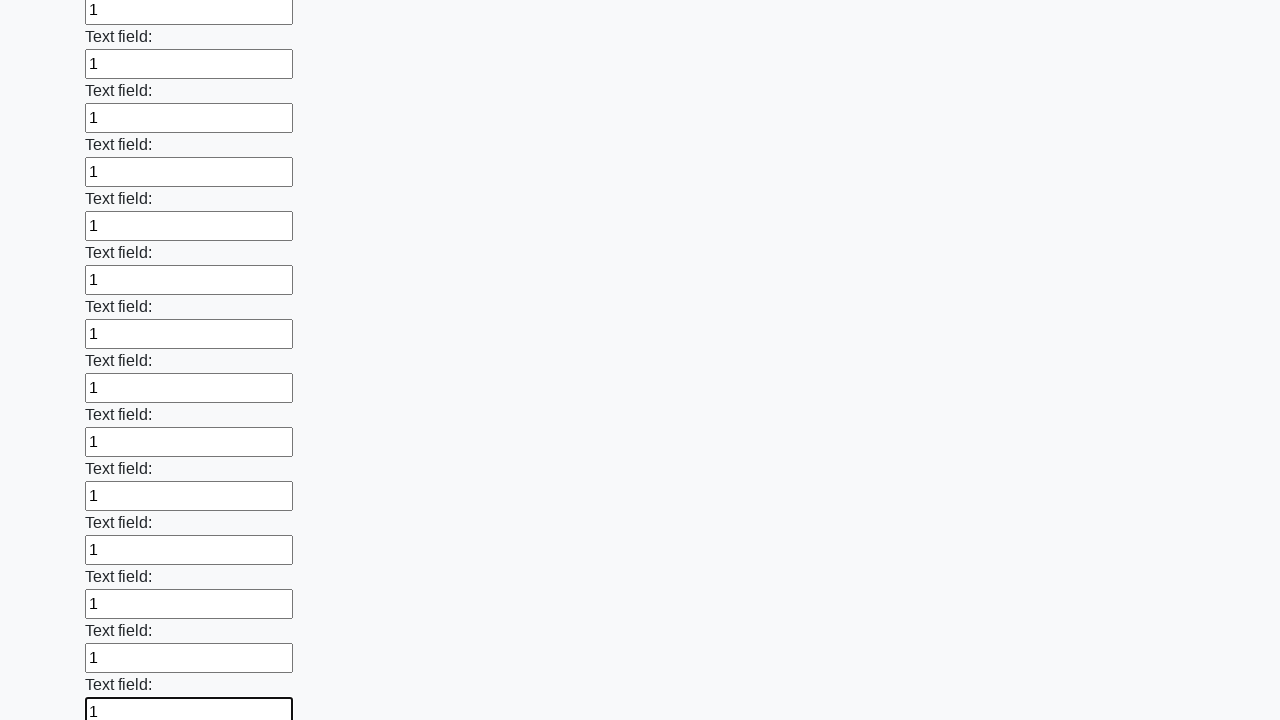

Filled an input field with '1' on input >> nth=52
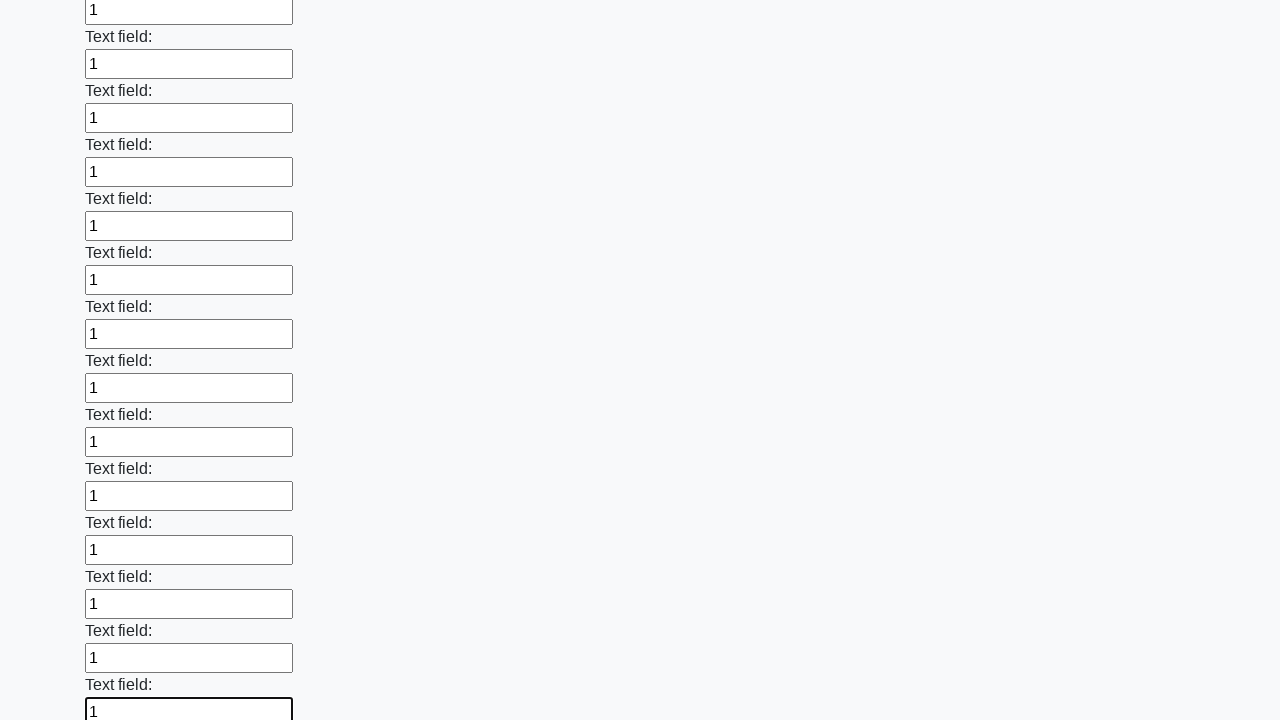

Filled an input field with '1' on input >> nth=53
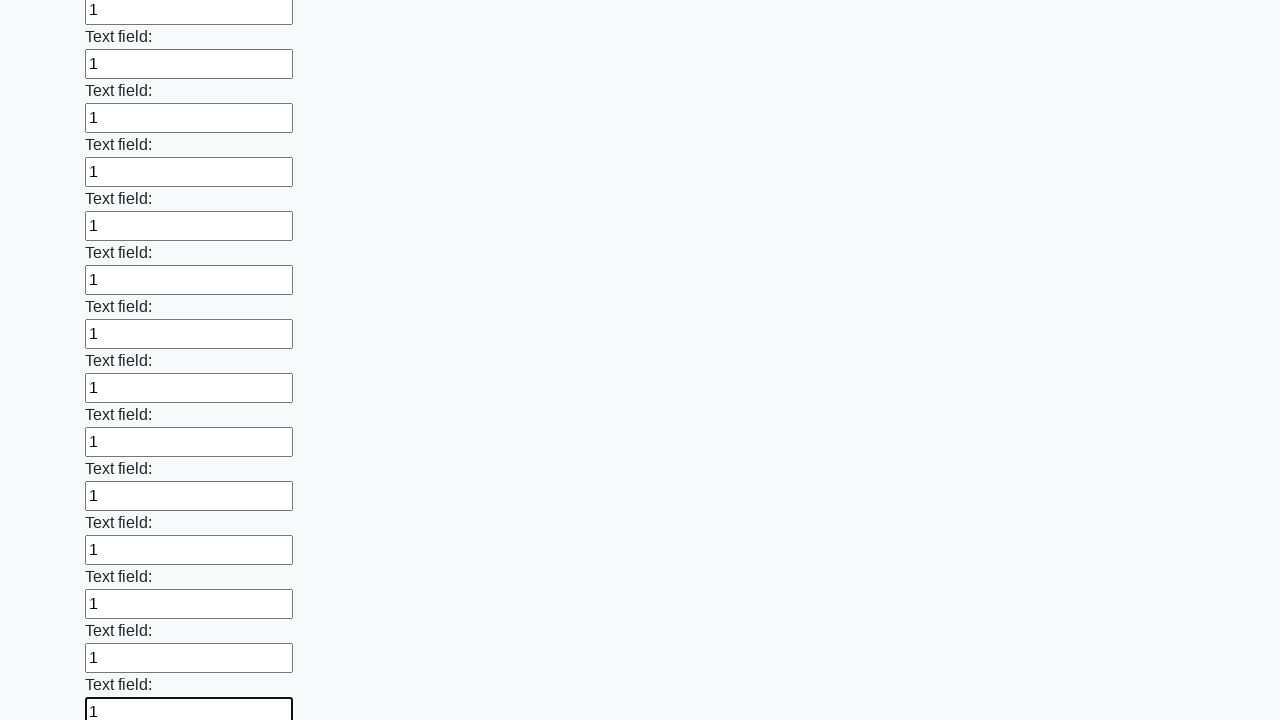

Filled an input field with '1' on input >> nth=54
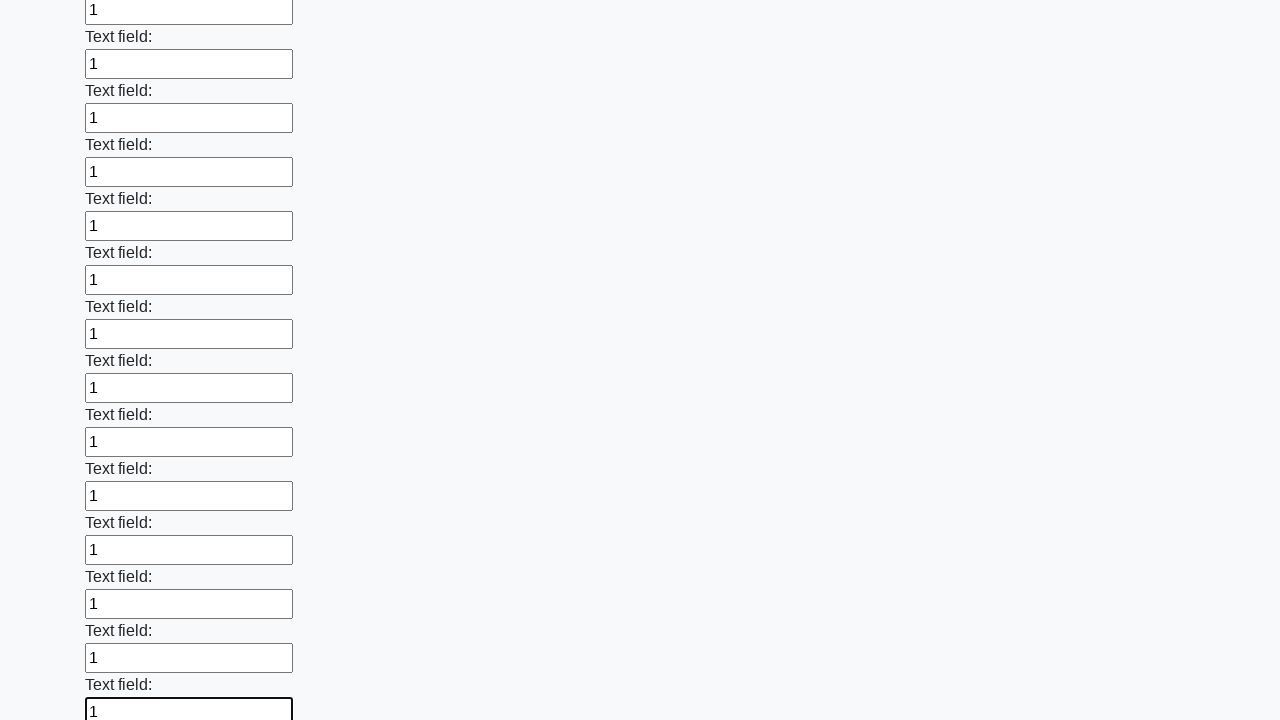

Filled an input field with '1' on input >> nth=55
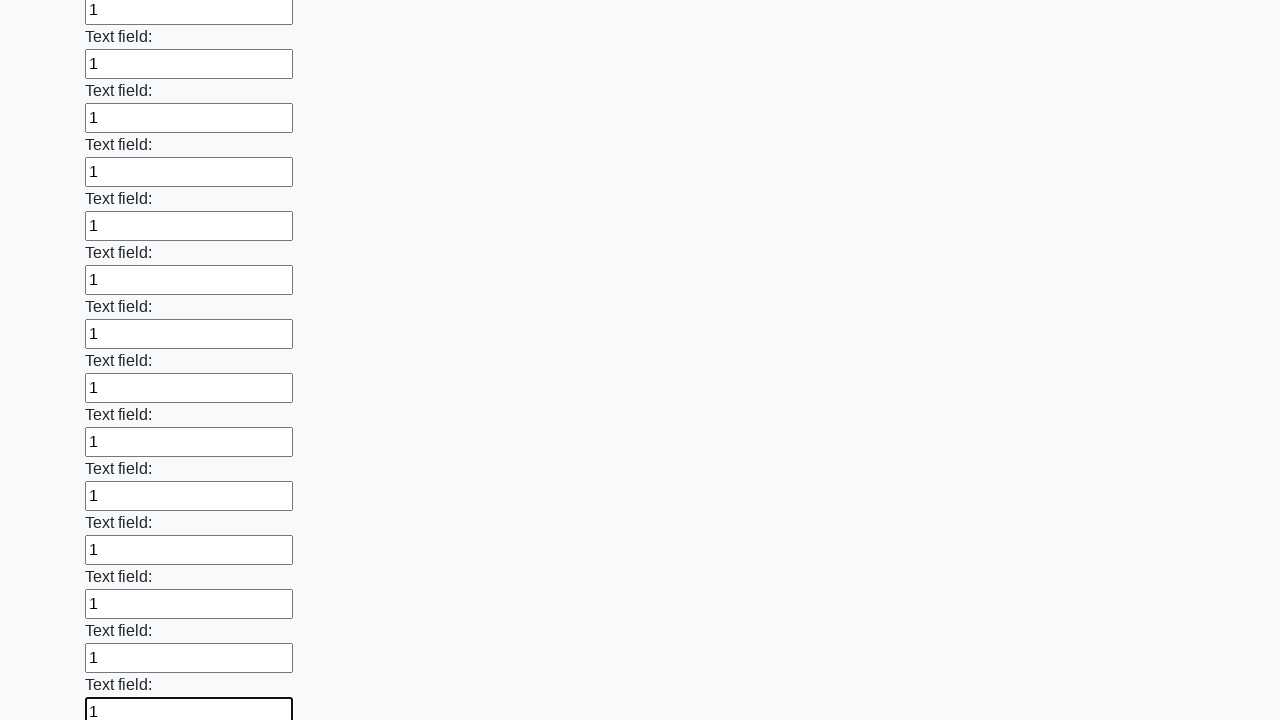

Filled an input field with '1' on input >> nth=56
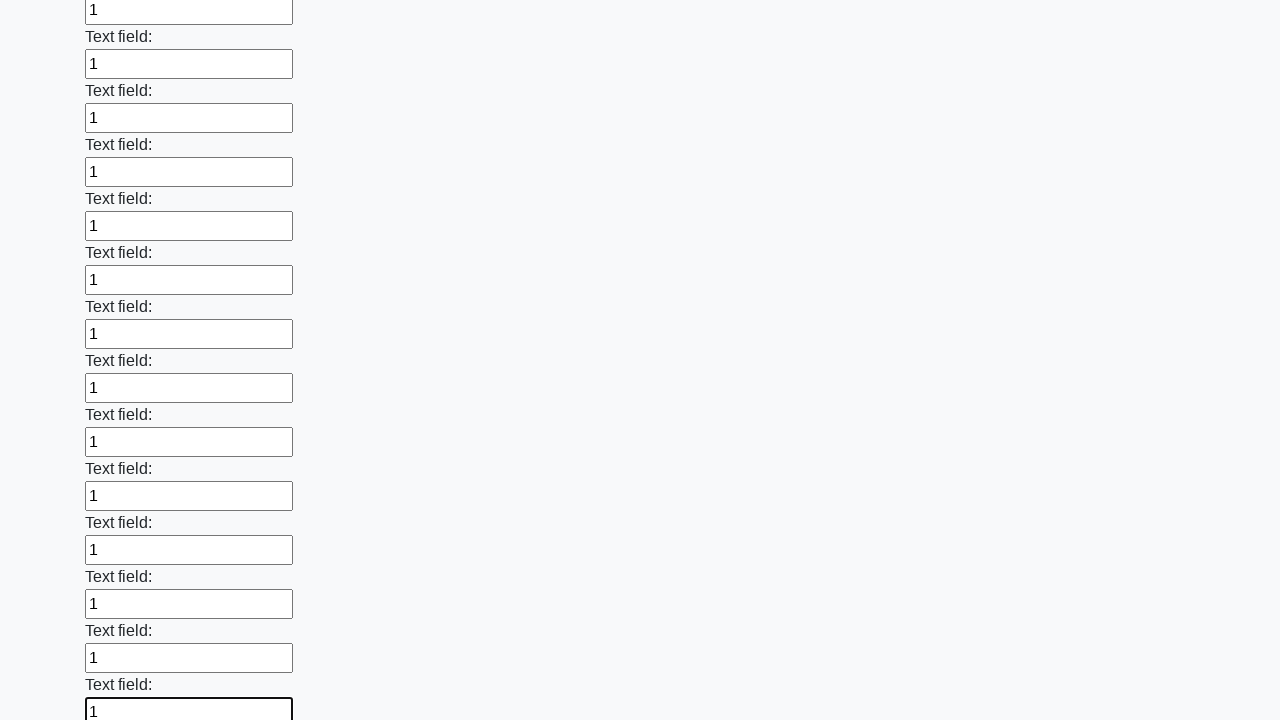

Filled an input field with '1' on input >> nth=57
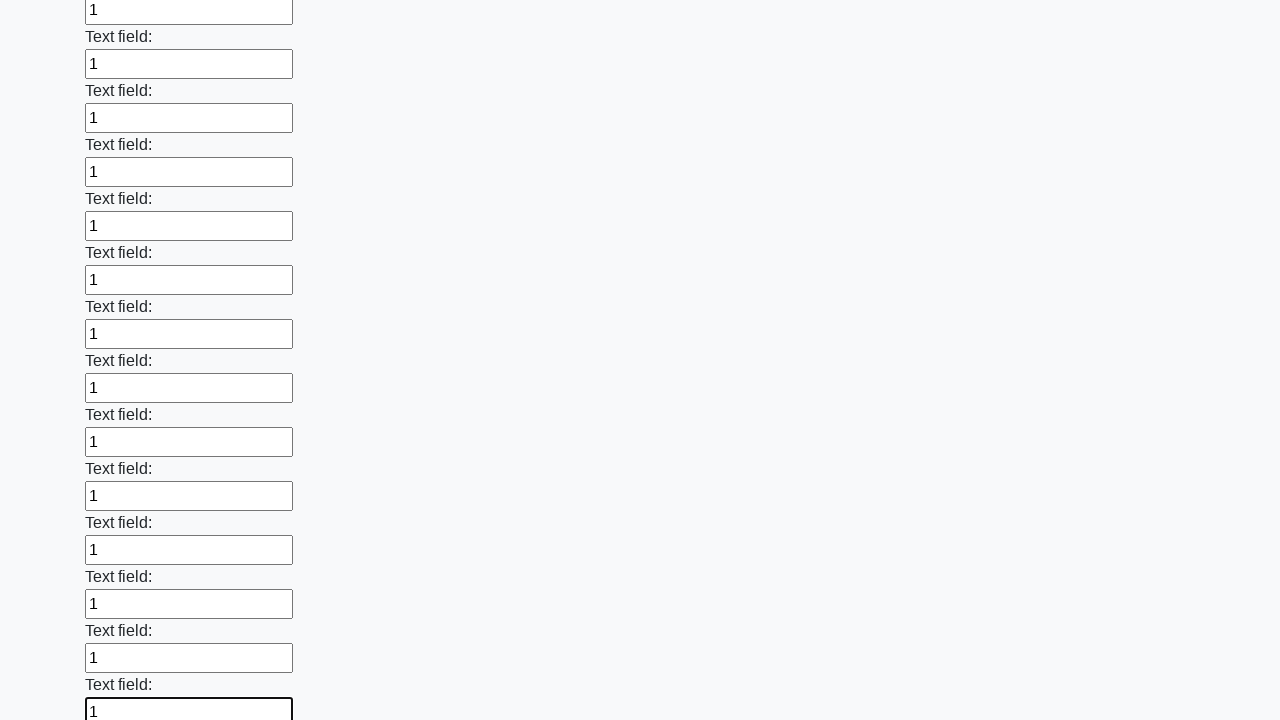

Filled an input field with '1' on input >> nth=58
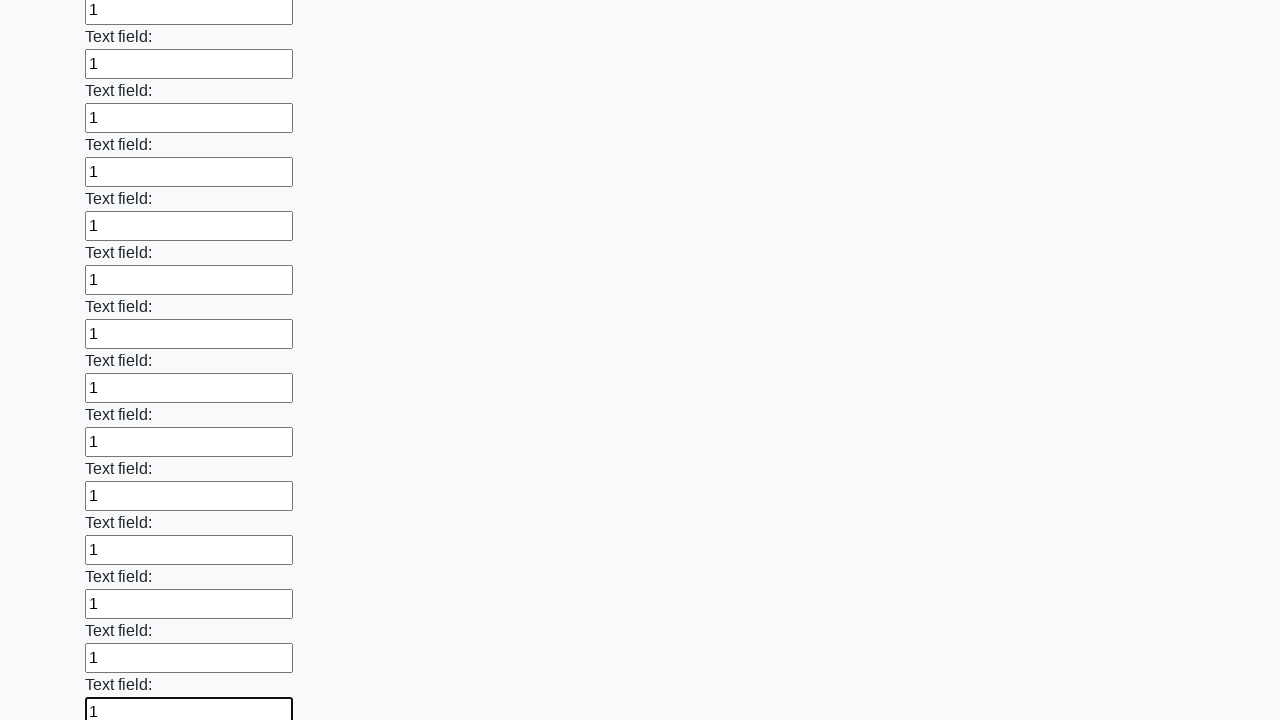

Filled an input field with '1' on input >> nth=59
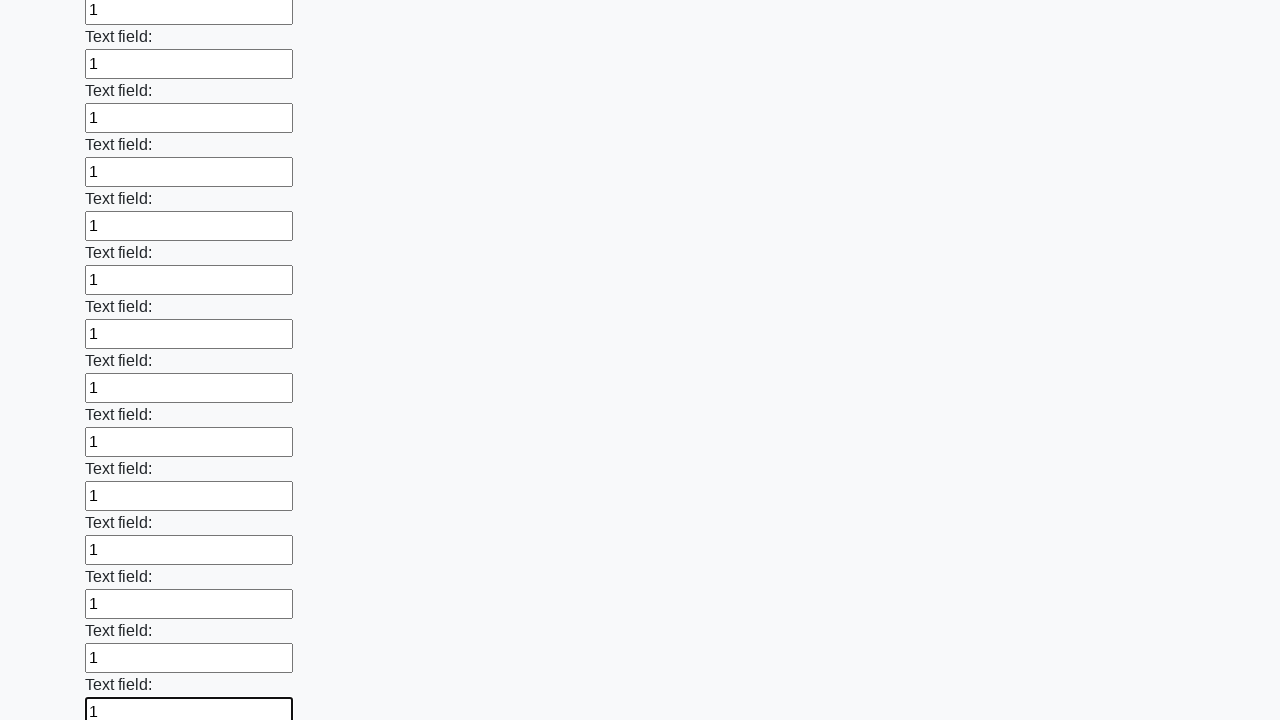

Filled an input field with '1' on input >> nth=60
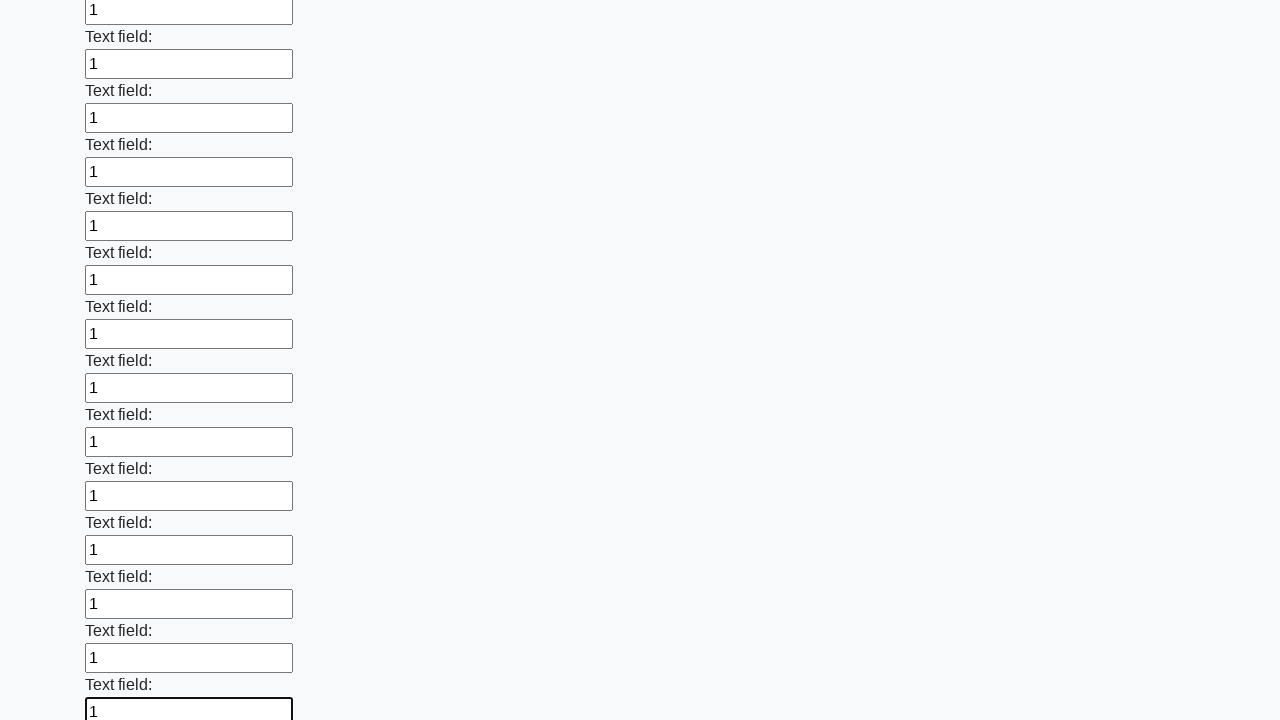

Filled an input field with '1' on input >> nth=61
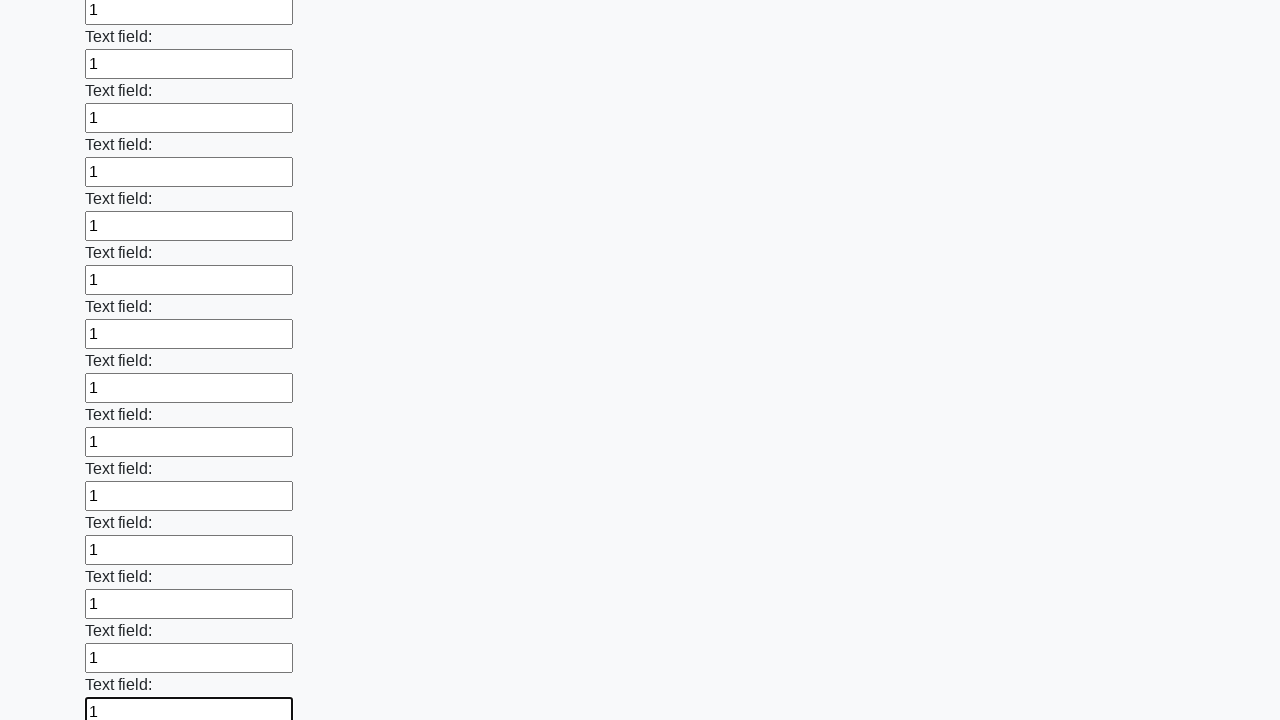

Filled an input field with '1' on input >> nth=62
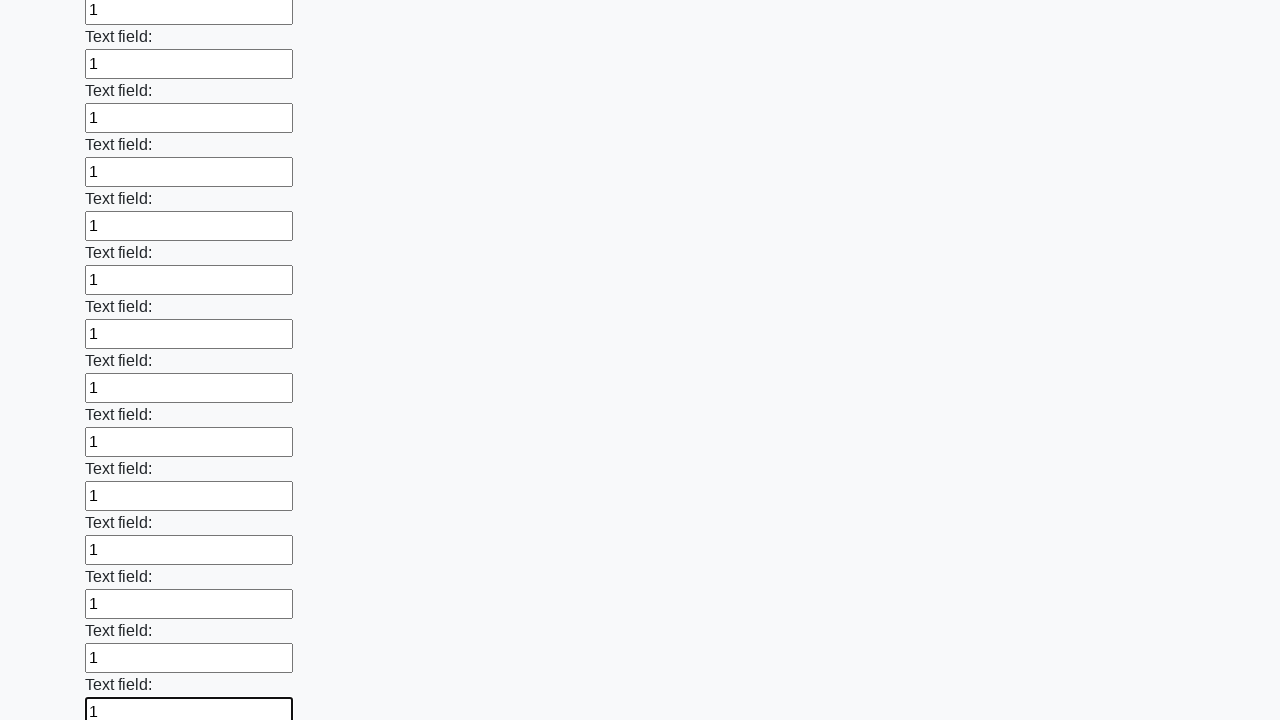

Filled an input field with '1' on input >> nth=63
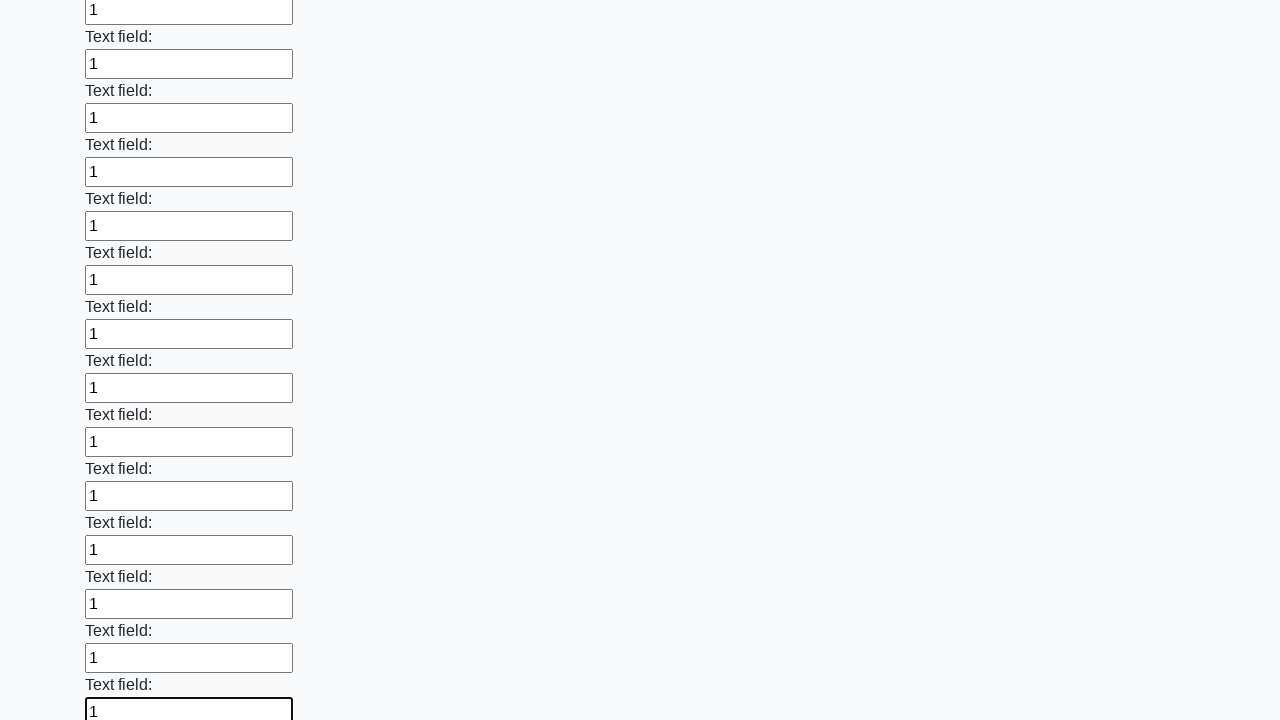

Filled an input field with '1' on input >> nth=64
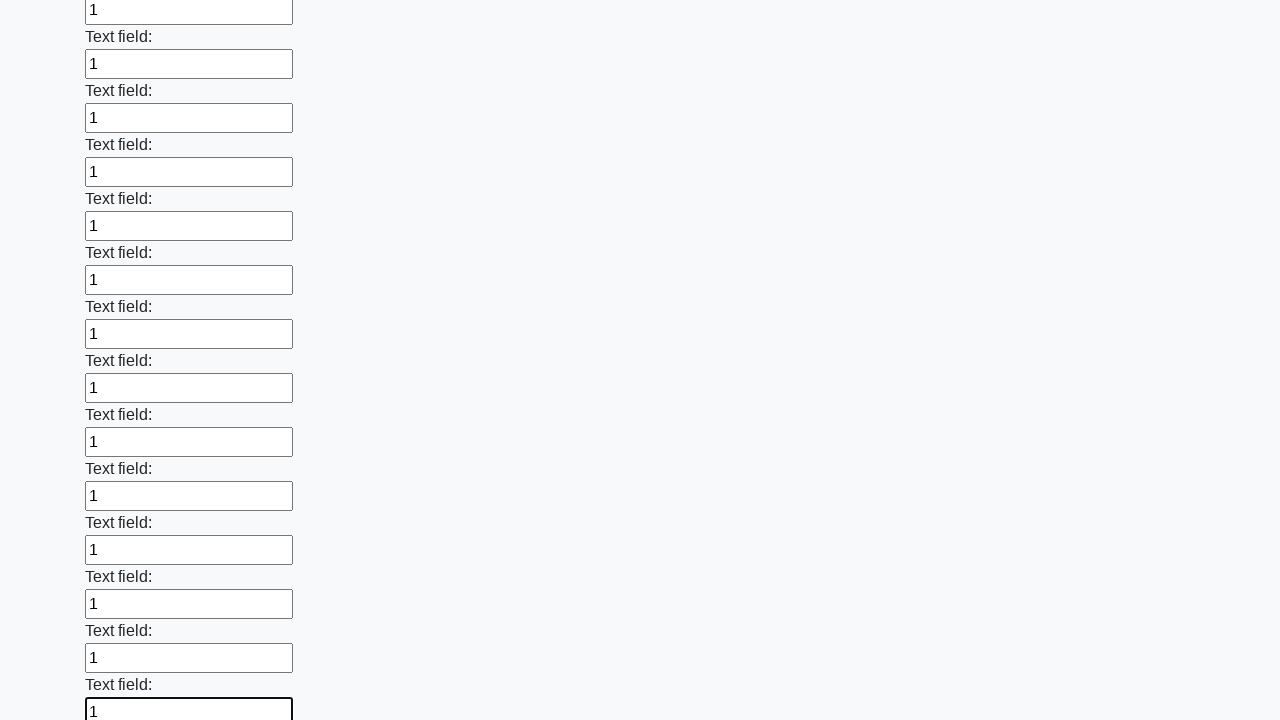

Filled an input field with '1' on input >> nth=65
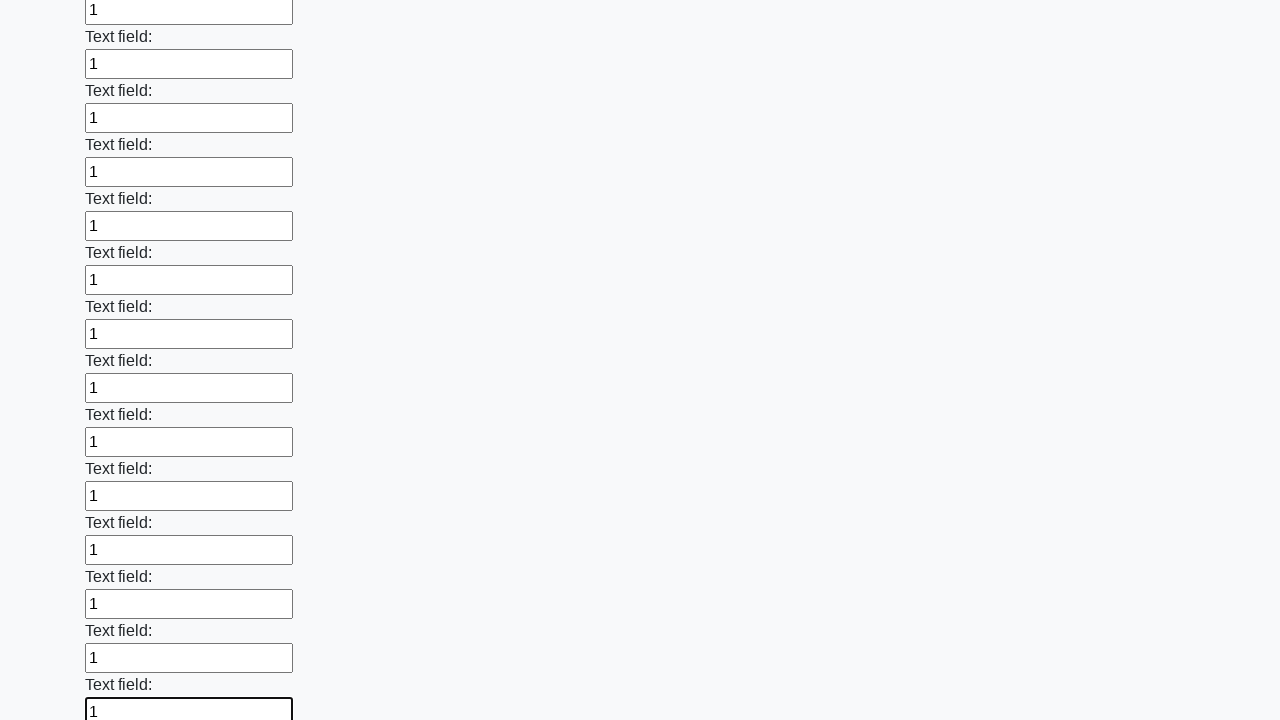

Filled an input field with '1' on input >> nth=66
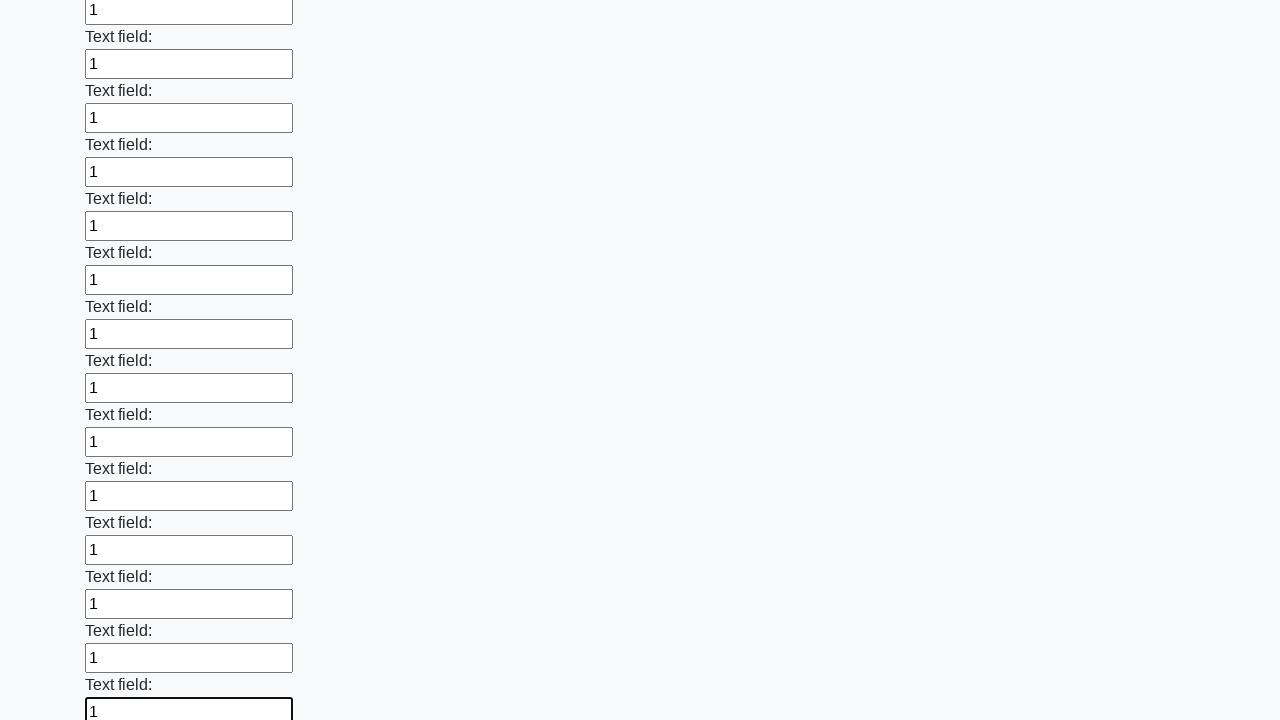

Filled an input field with '1' on input >> nth=67
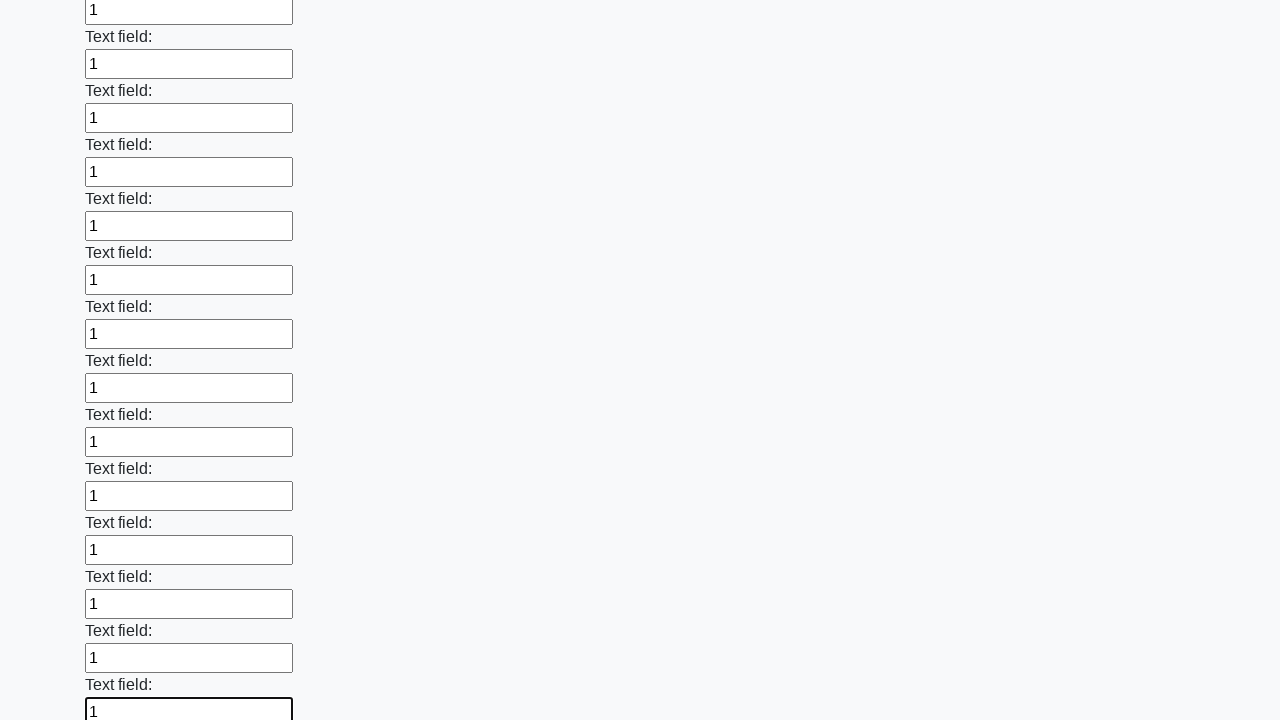

Filled an input field with '1' on input >> nth=68
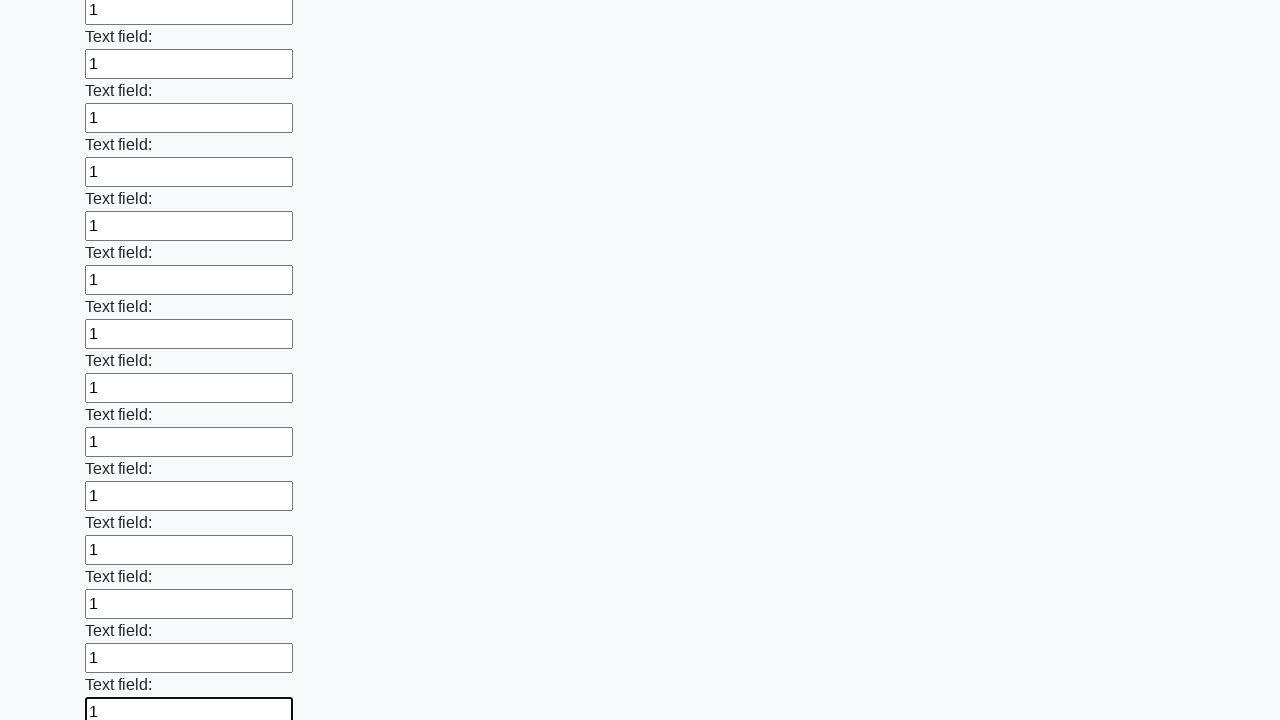

Filled an input field with '1' on input >> nth=69
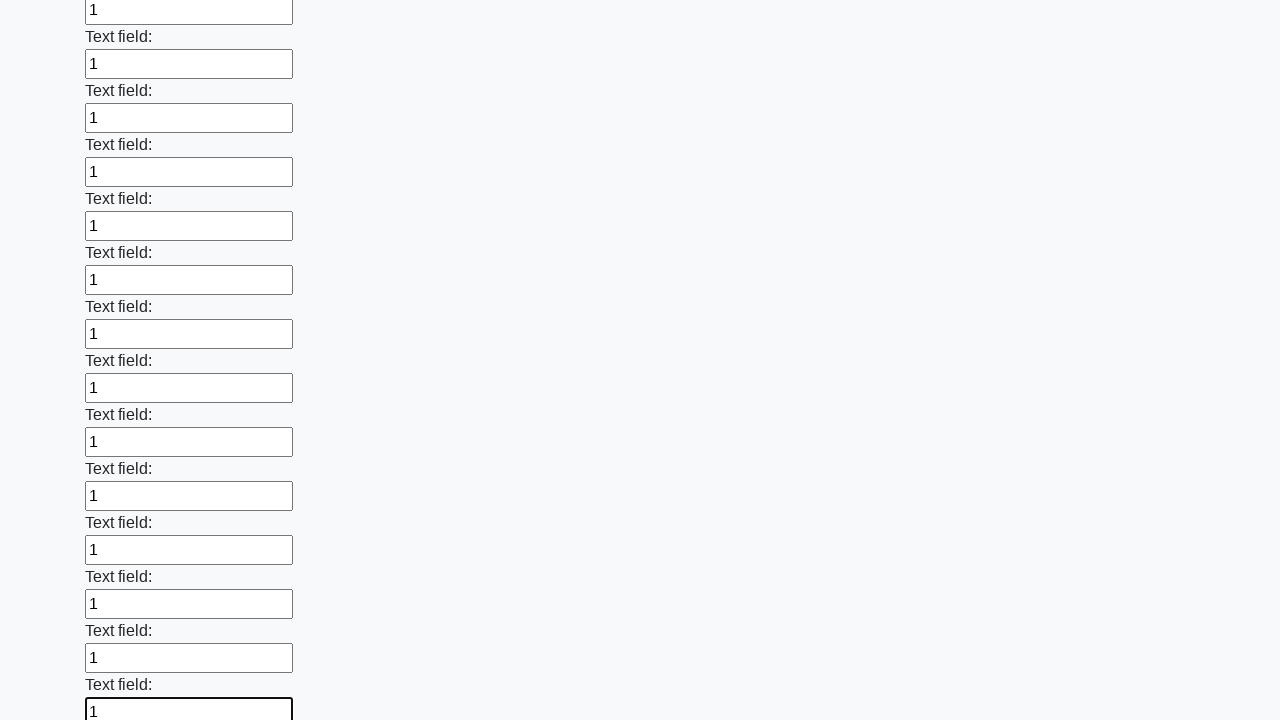

Filled an input field with '1' on input >> nth=70
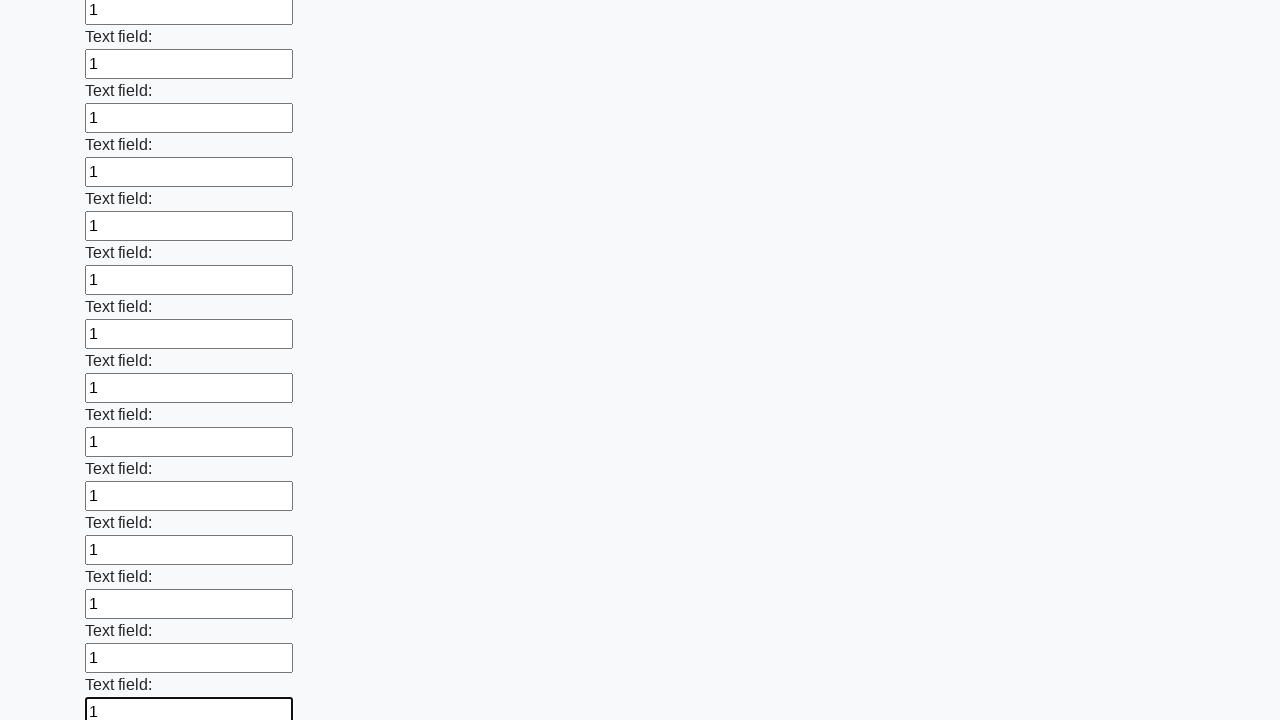

Filled an input field with '1' on input >> nth=71
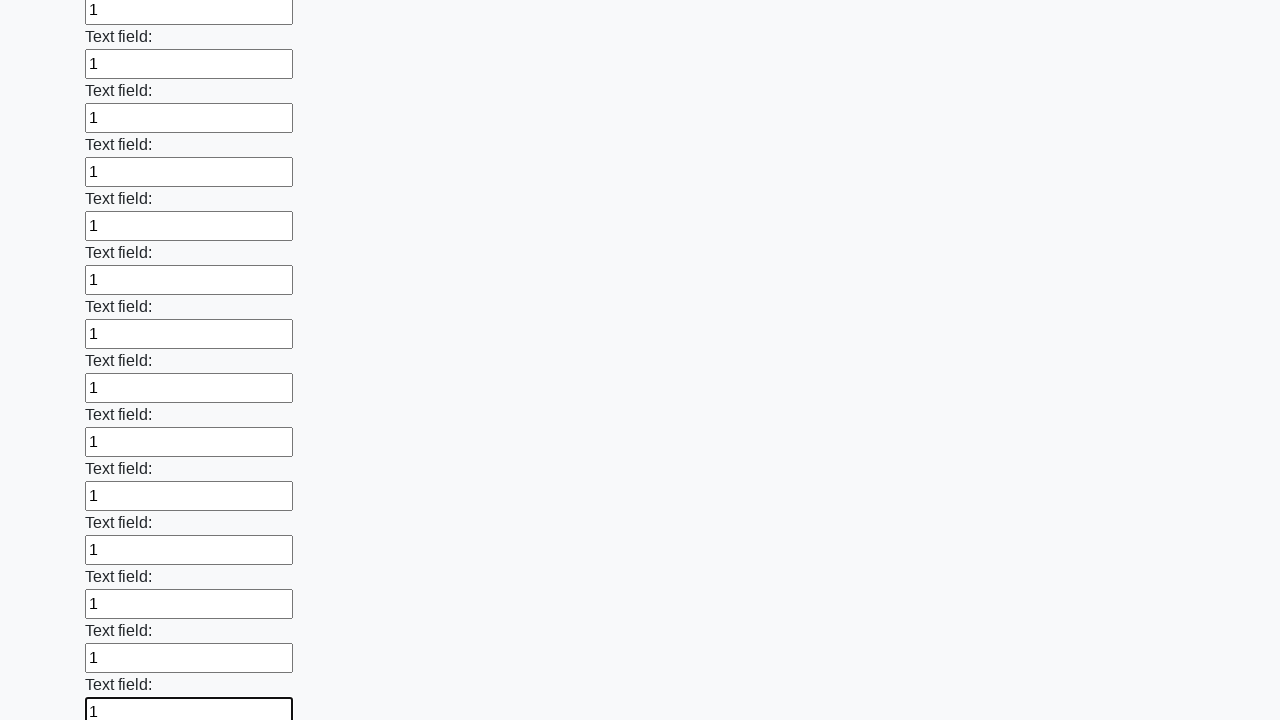

Filled an input field with '1' on input >> nth=72
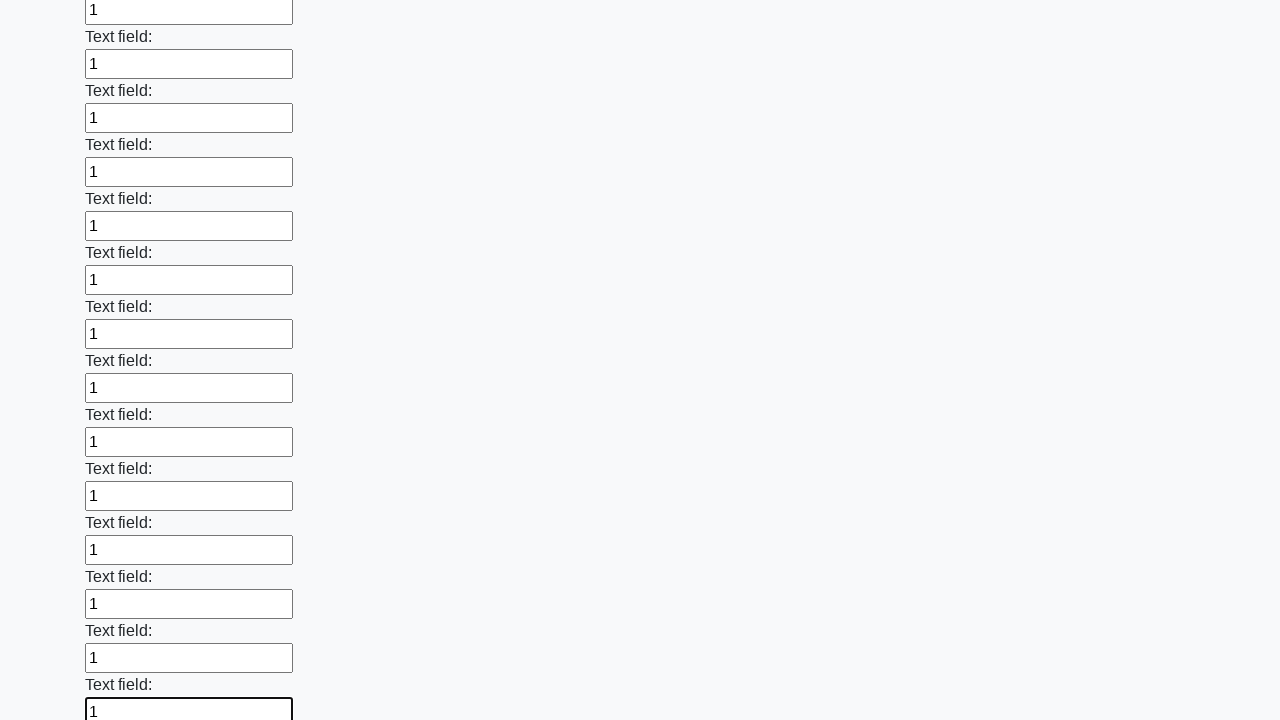

Filled an input field with '1' on input >> nth=73
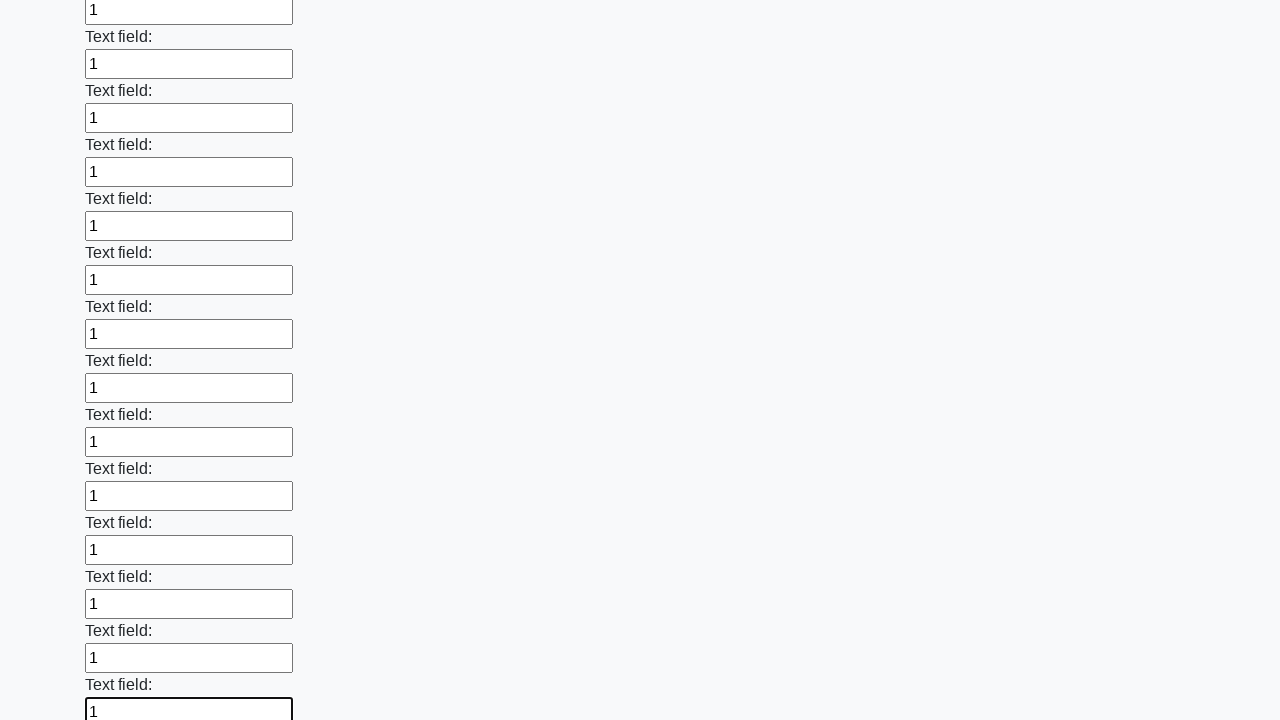

Filled an input field with '1' on input >> nth=74
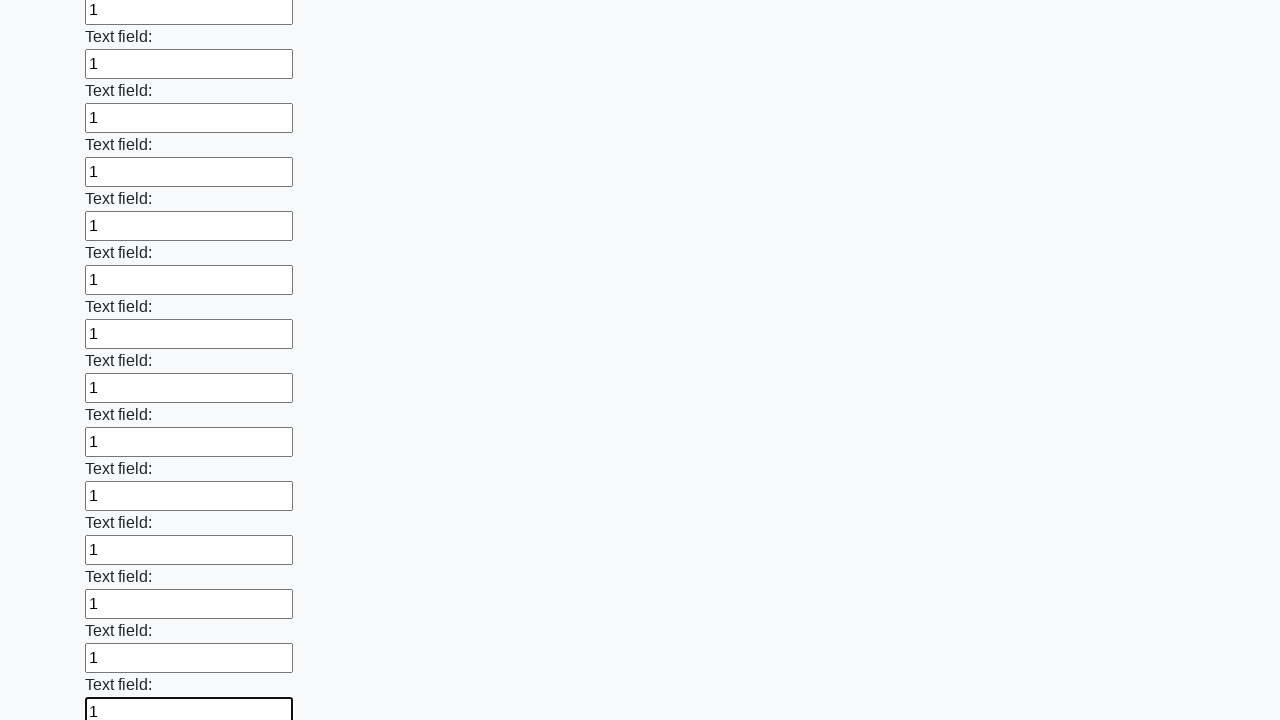

Filled an input field with '1' on input >> nth=75
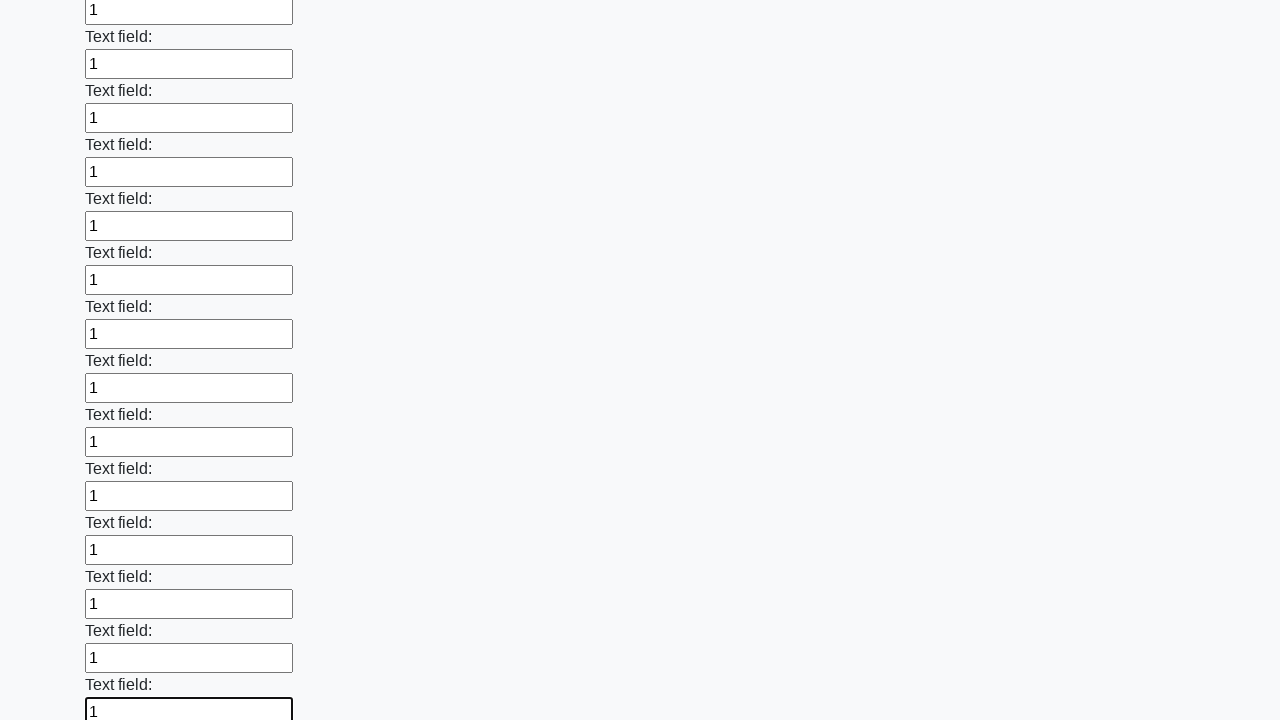

Filled an input field with '1' on input >> nth=76
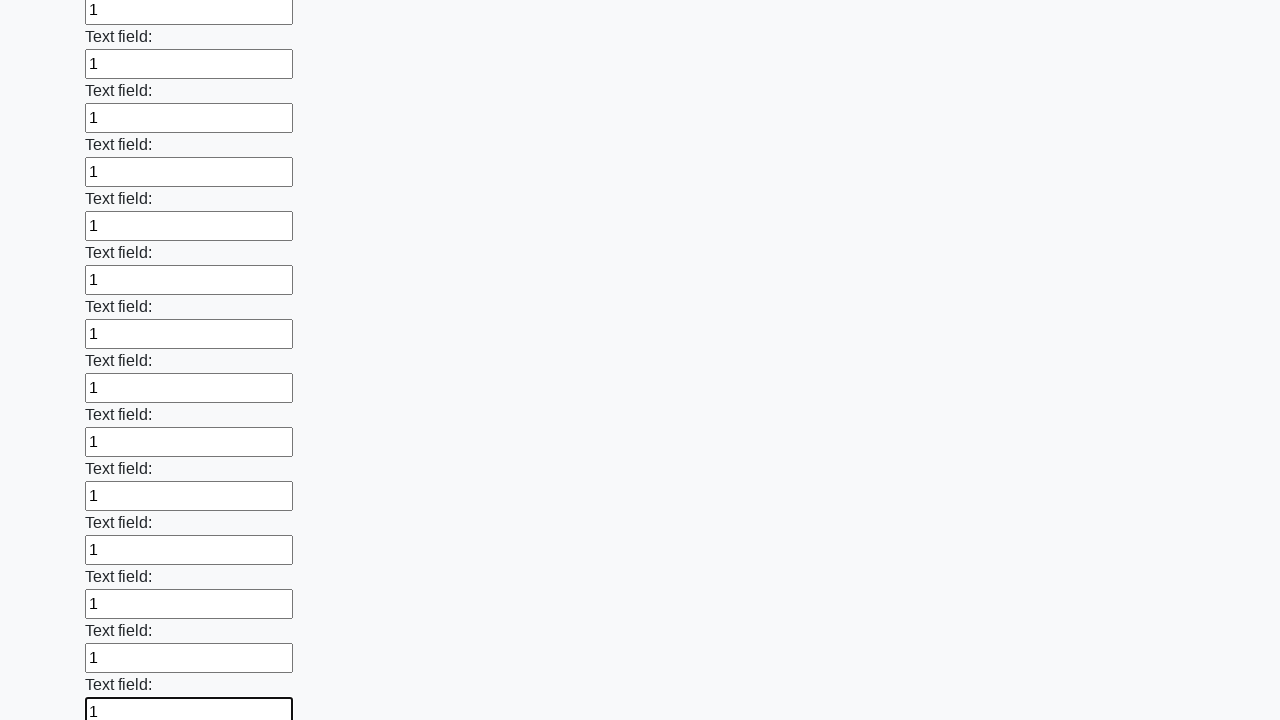

Filled an input field with '1' on input >> nth=77
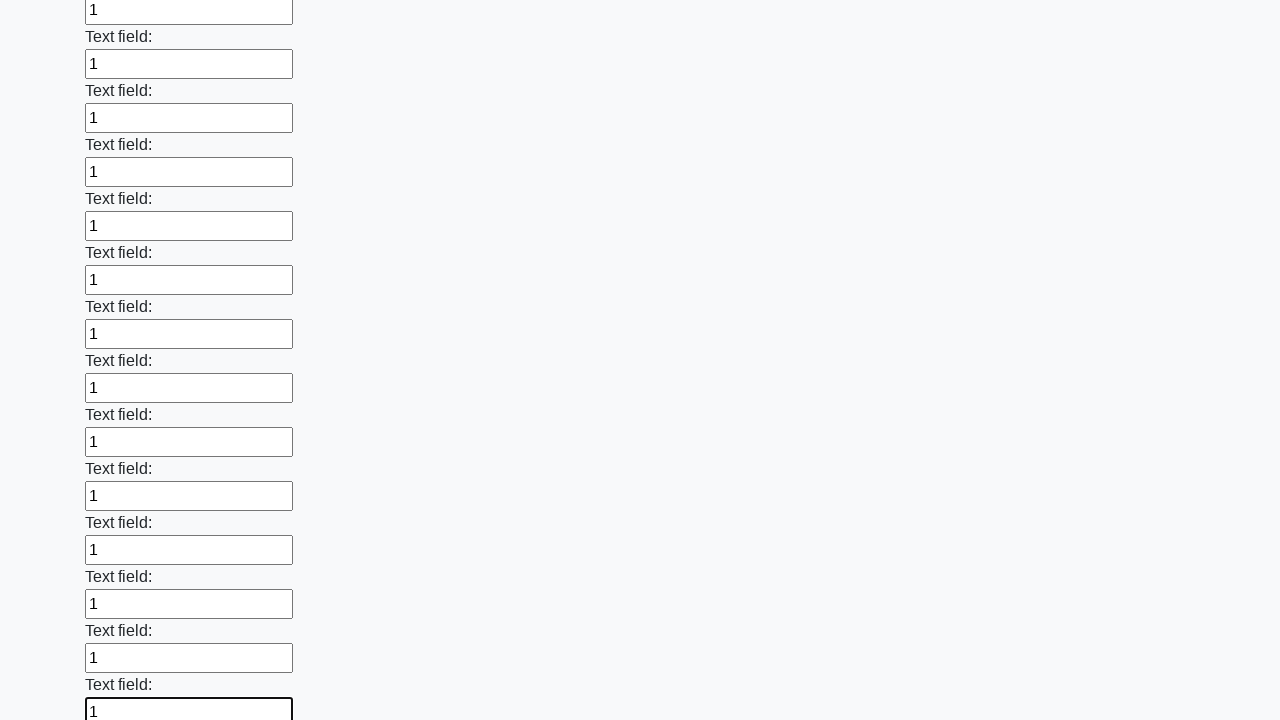

Filled an input field with '1' on input >> nth=78
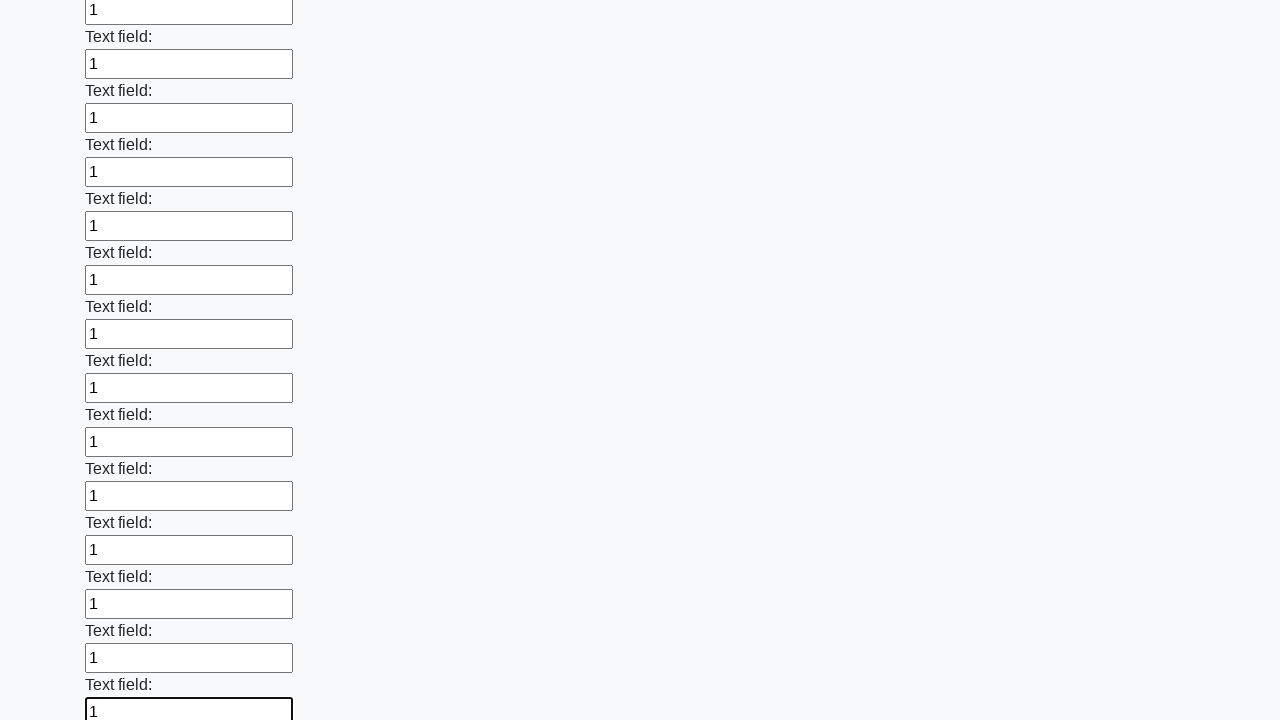

Filled an input field with '1' on input >> nth=79
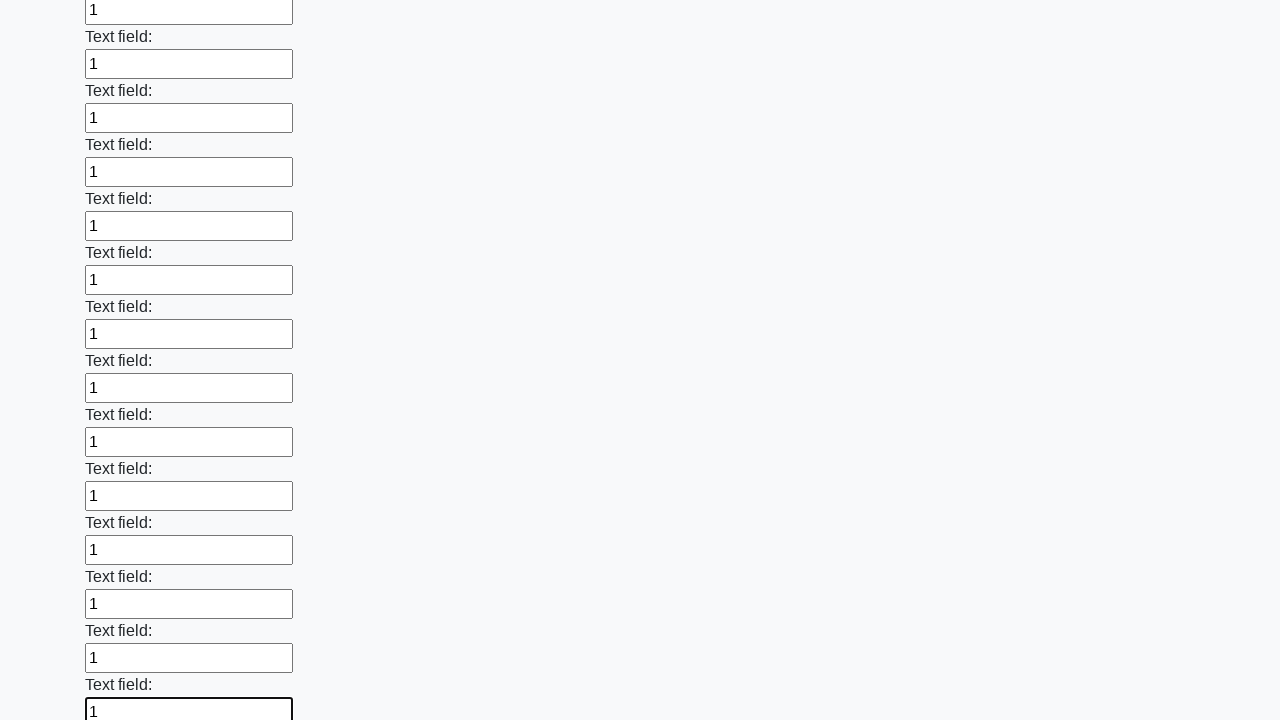

Filled an input field with '1' on input >> nth=80
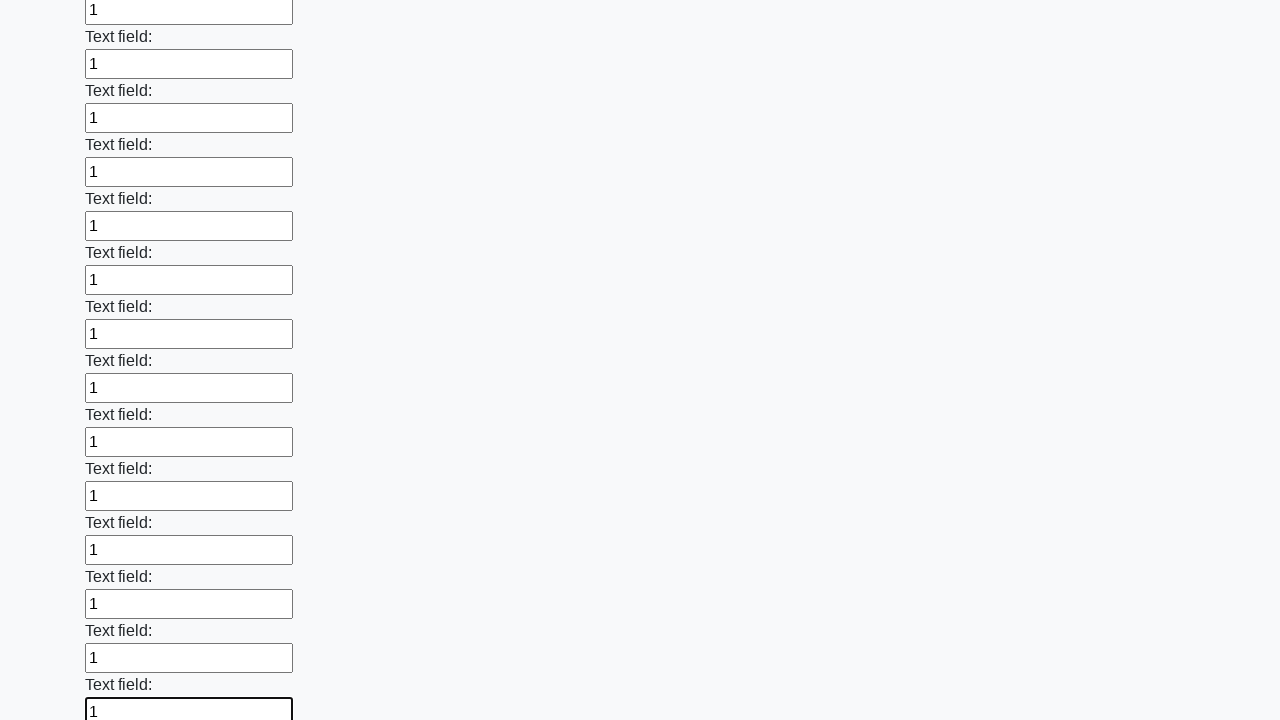

Filled an input field with '1' on input >> nth=81
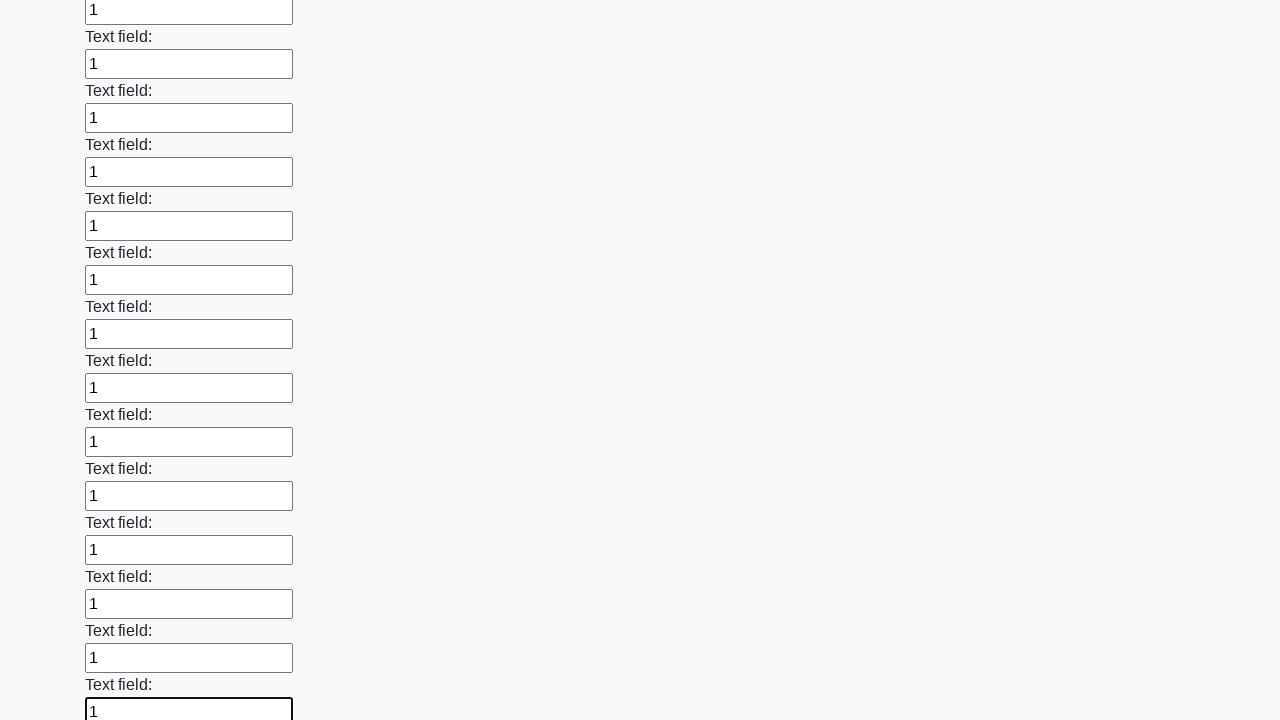

Filled an input field with '1' on input >> nth=82
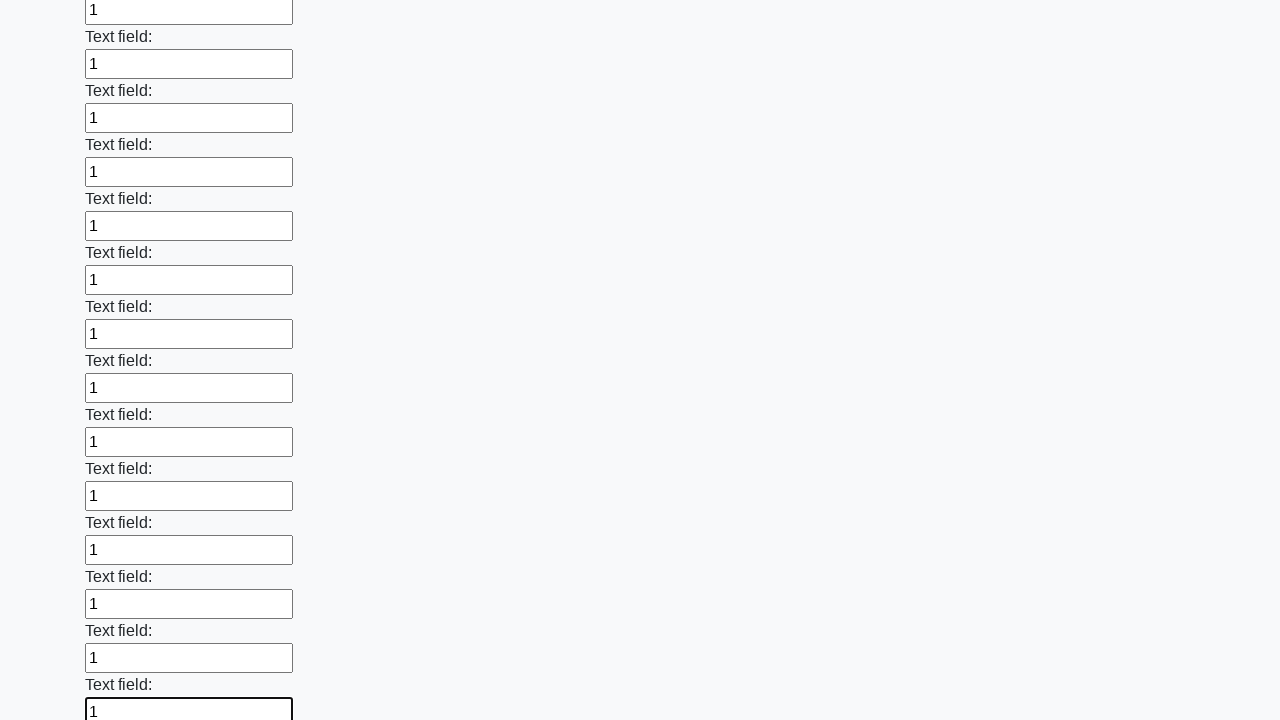

Filled an input field with '1' on input >> nth=83
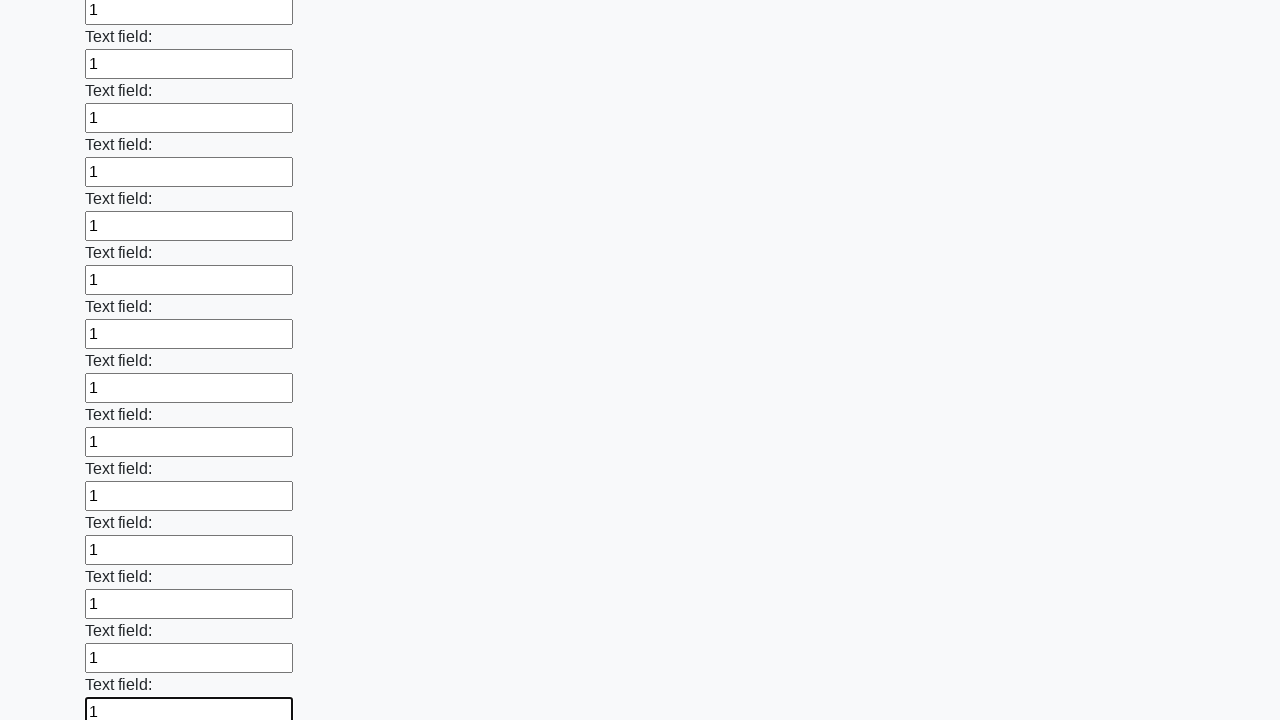

Filled an input field with '1' on input >> nth=84
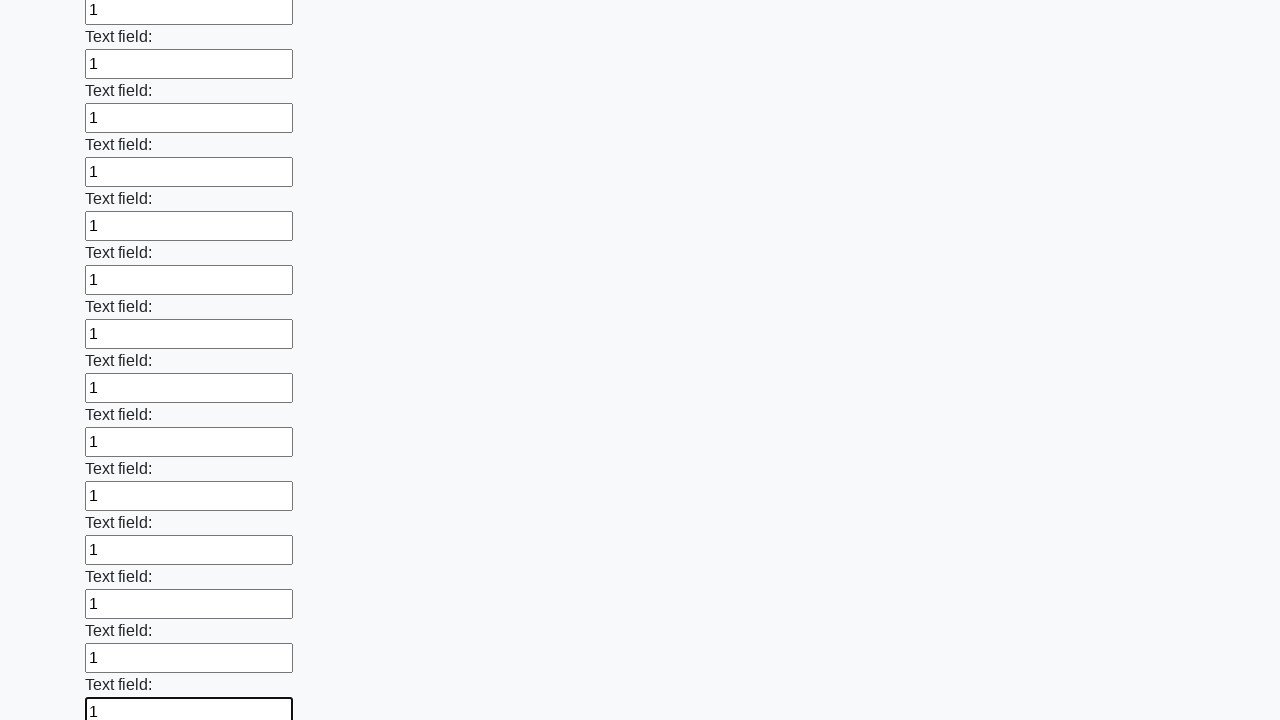

Filled an input field with '1' on input >> nth=85
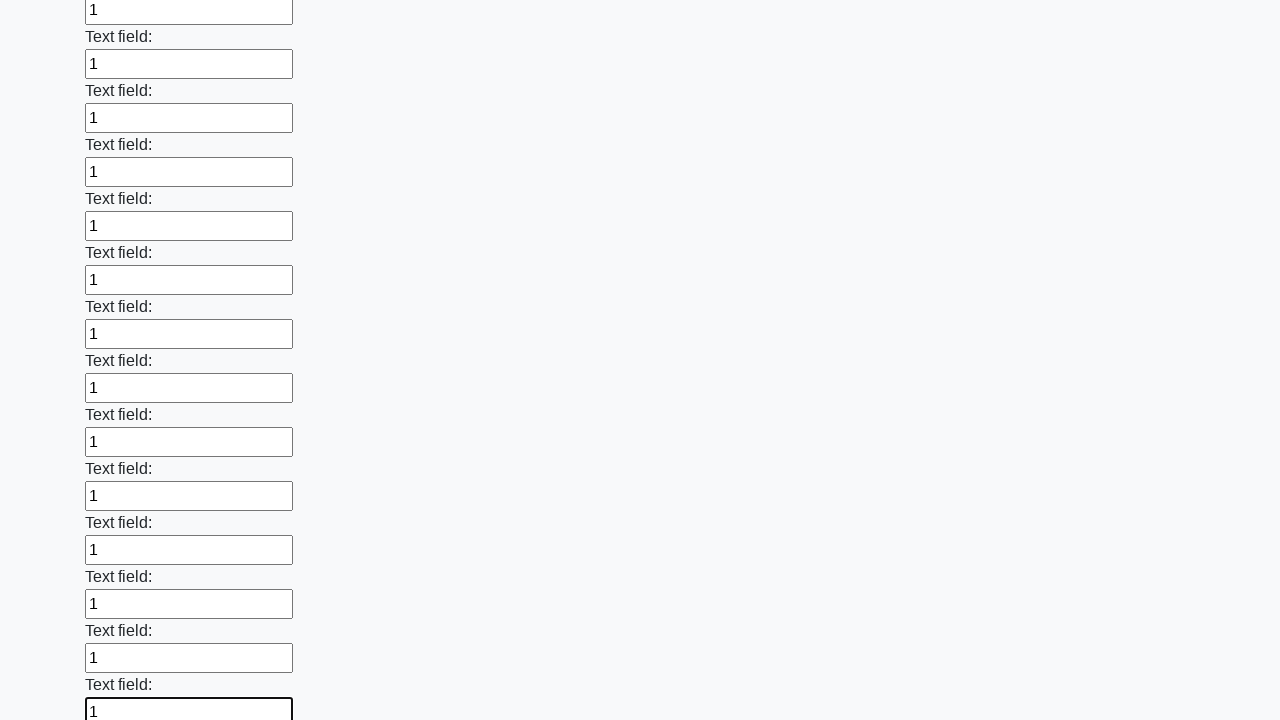

Filled an input field with '1' on input >> nth=86
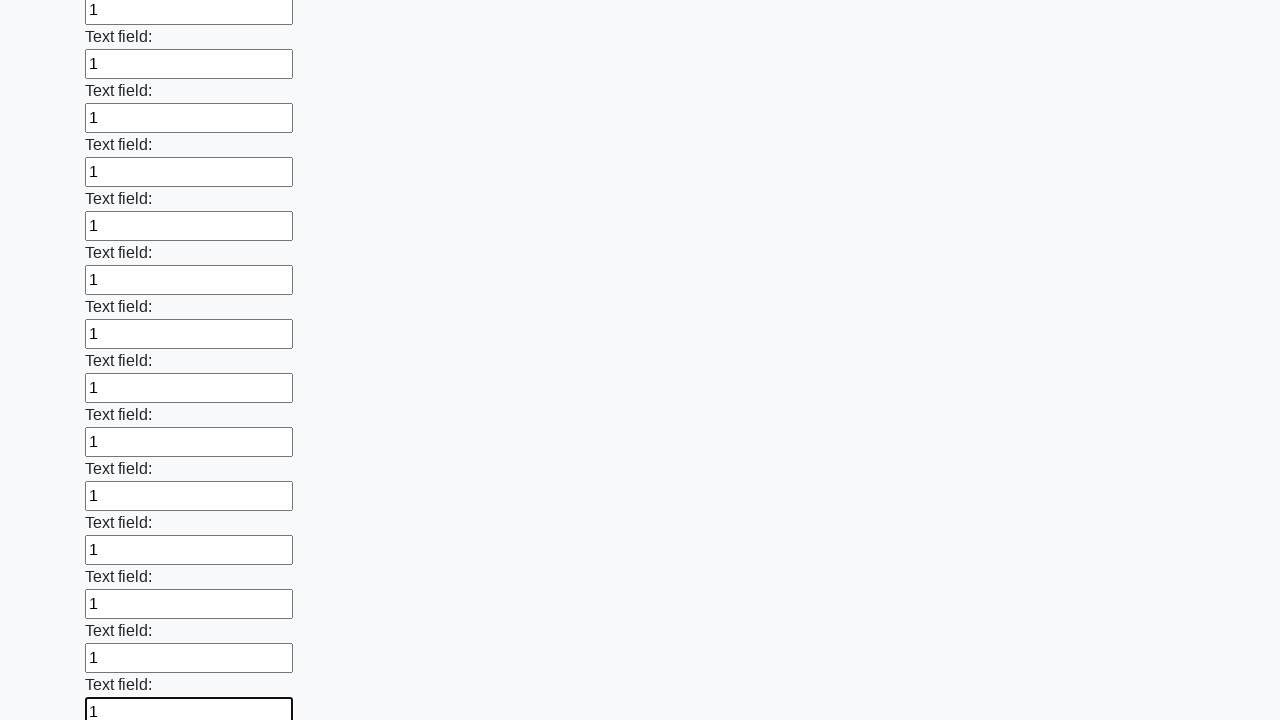

Filled an input field with '1' on input >> nth=87
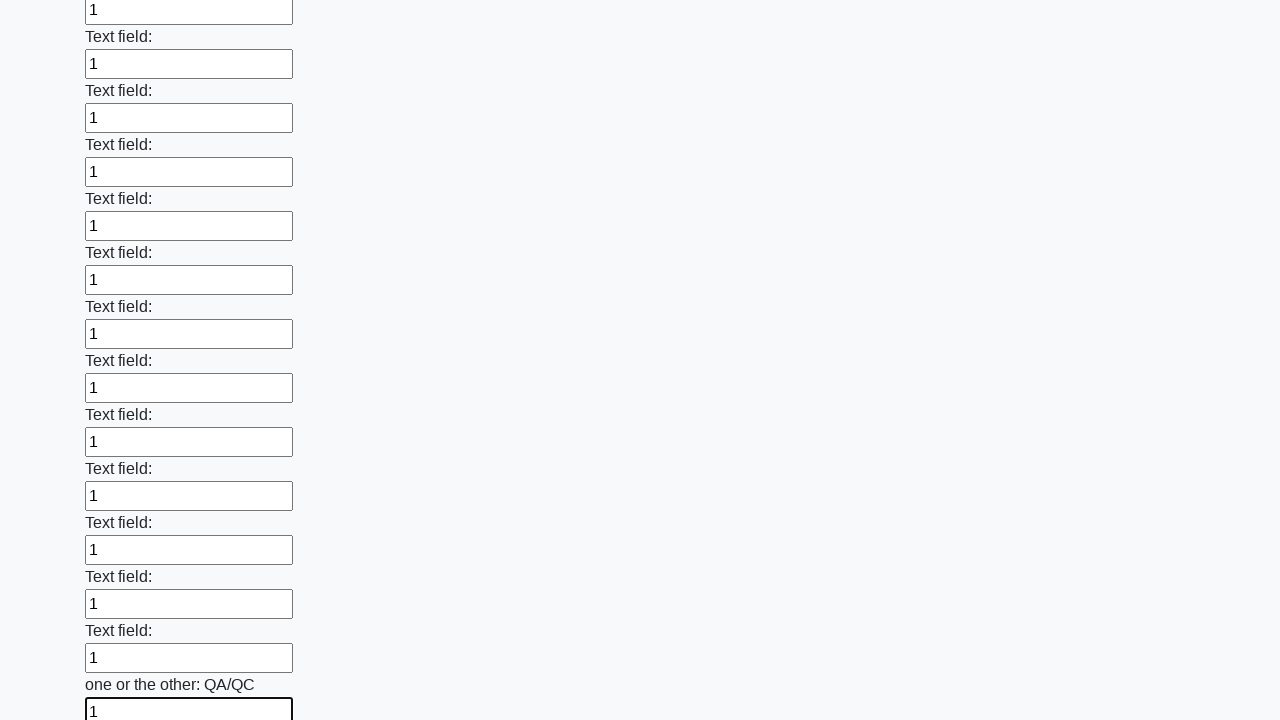

Filled an input field with '1' on input >> nth=88
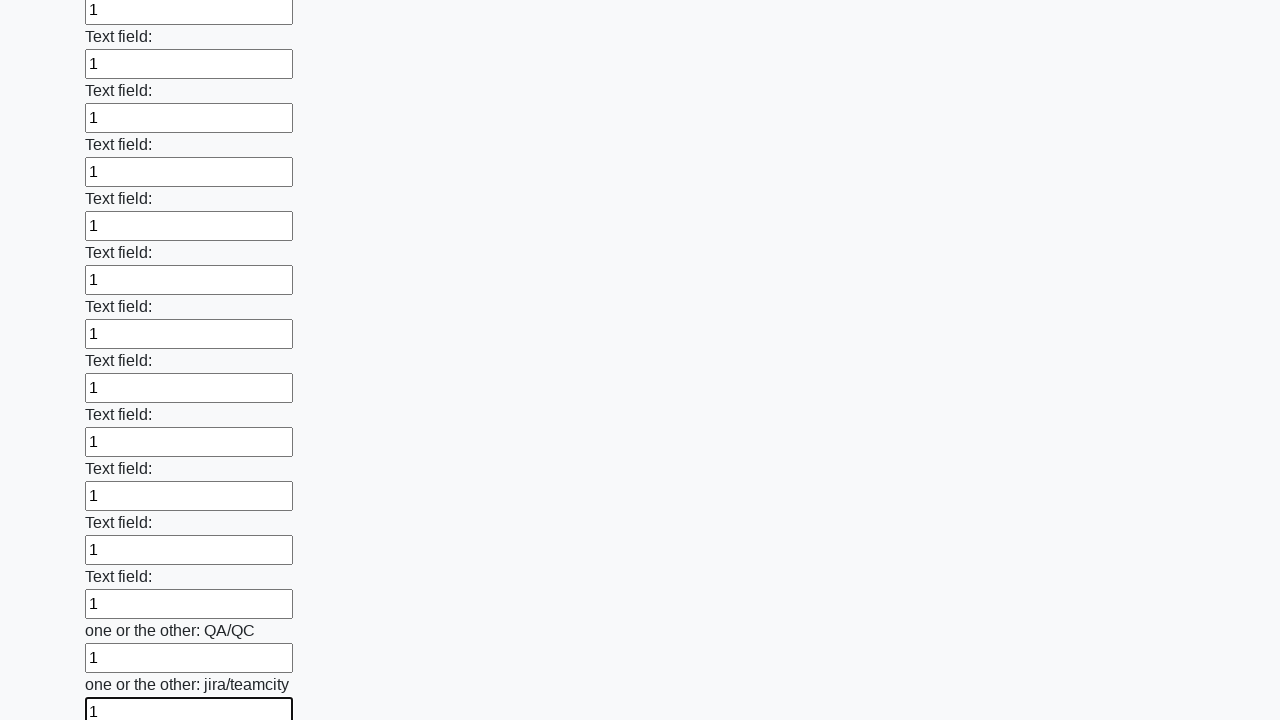

Filled an input field with '1' on input >> nth=89
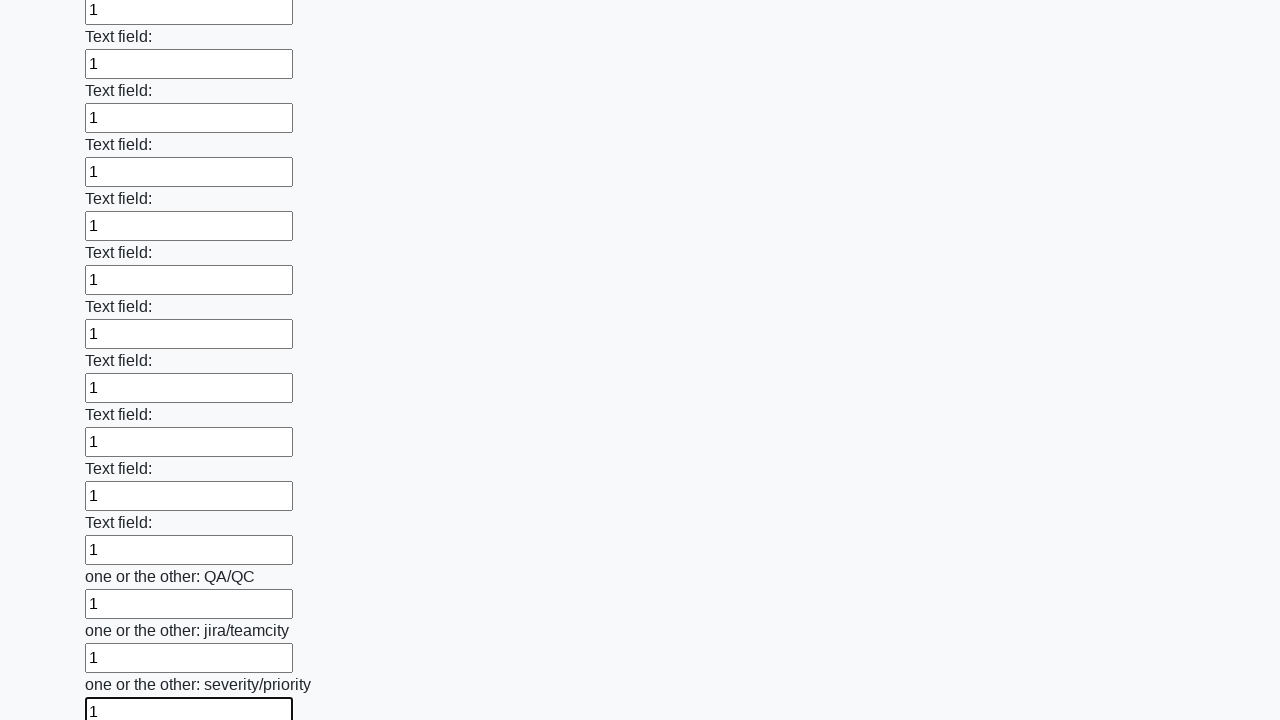

Filled an input field with '1' on input >> nth=90
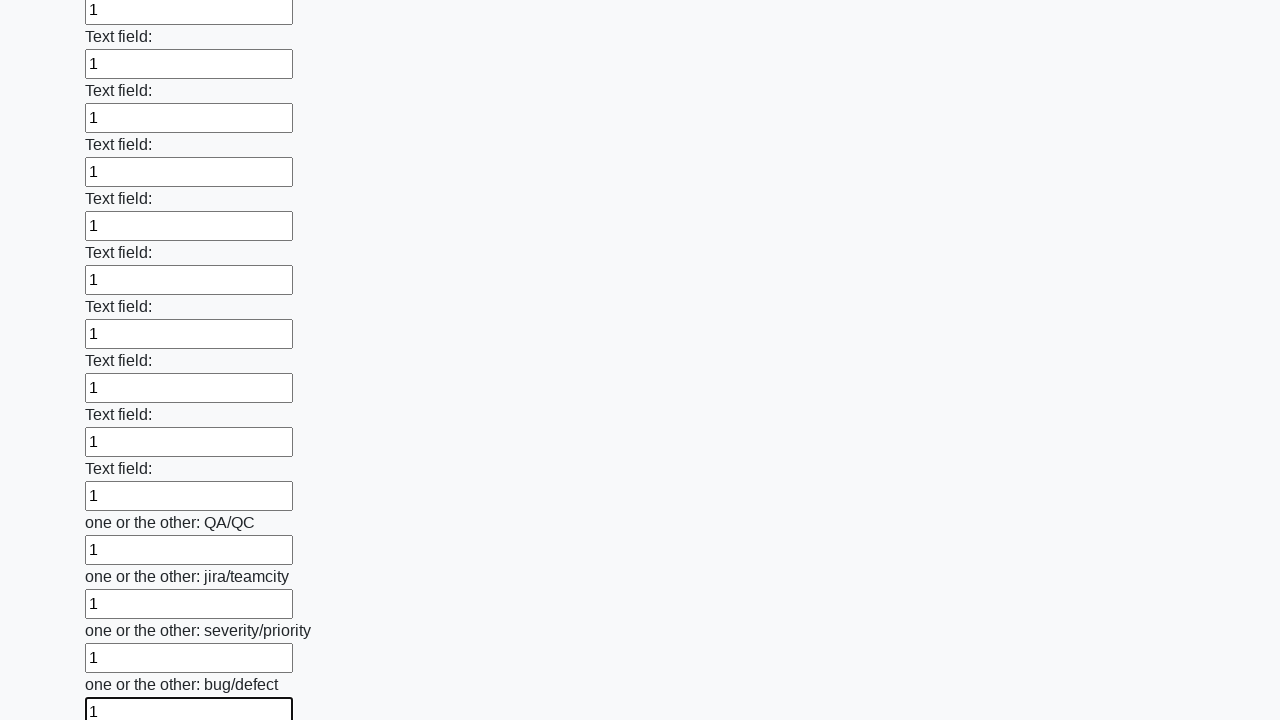

Filled an input field with '1' on input >> nth=91
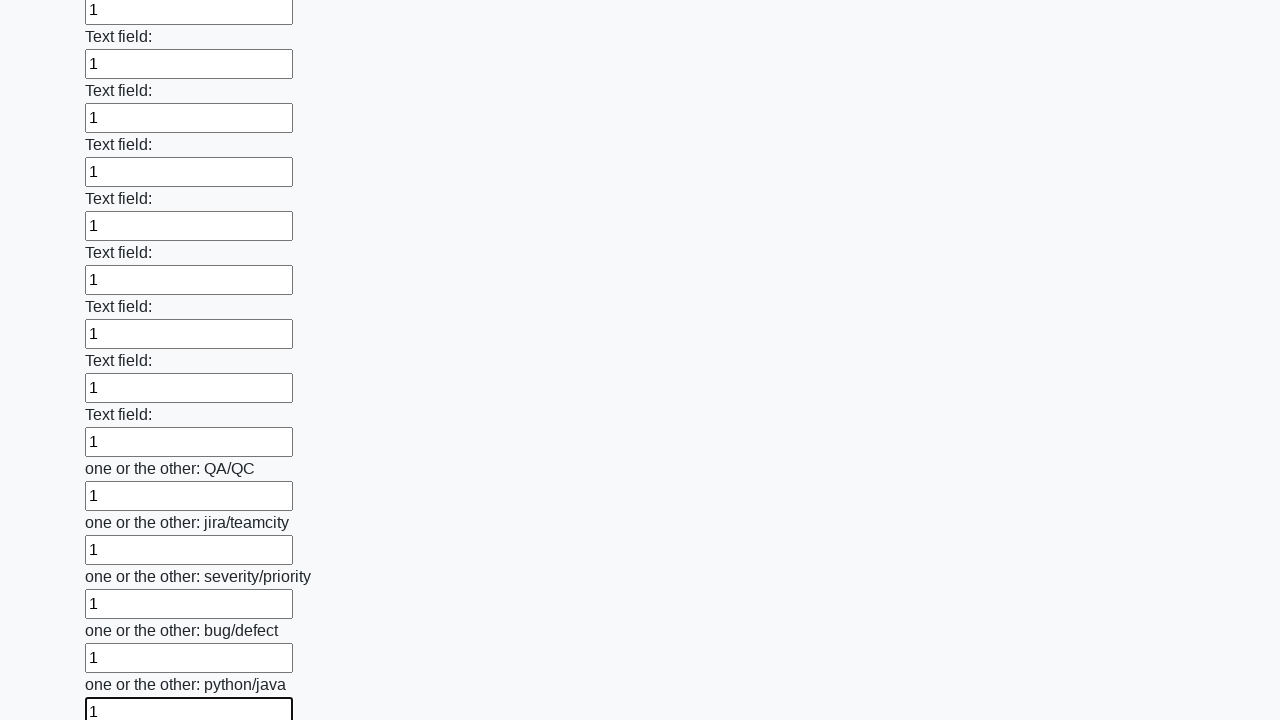

Filled an input field with '1' on input >> nth=92
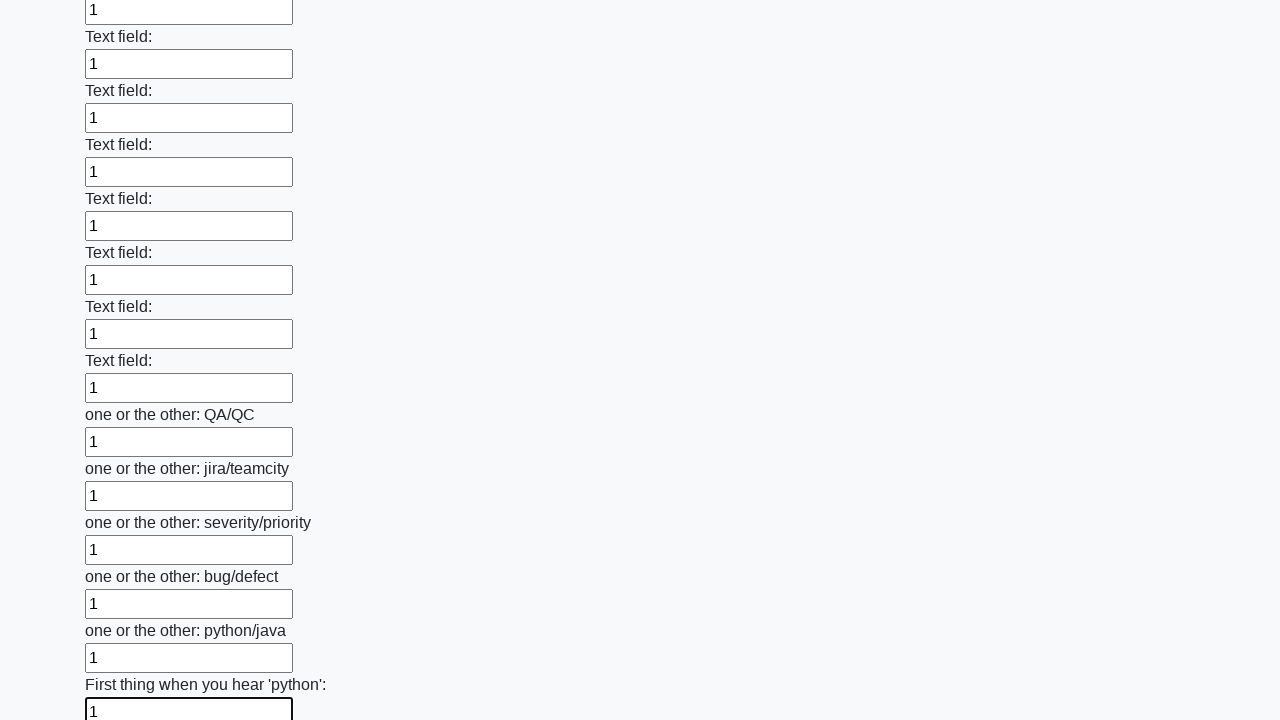

Filled an input field with '1' on input >> nth=93
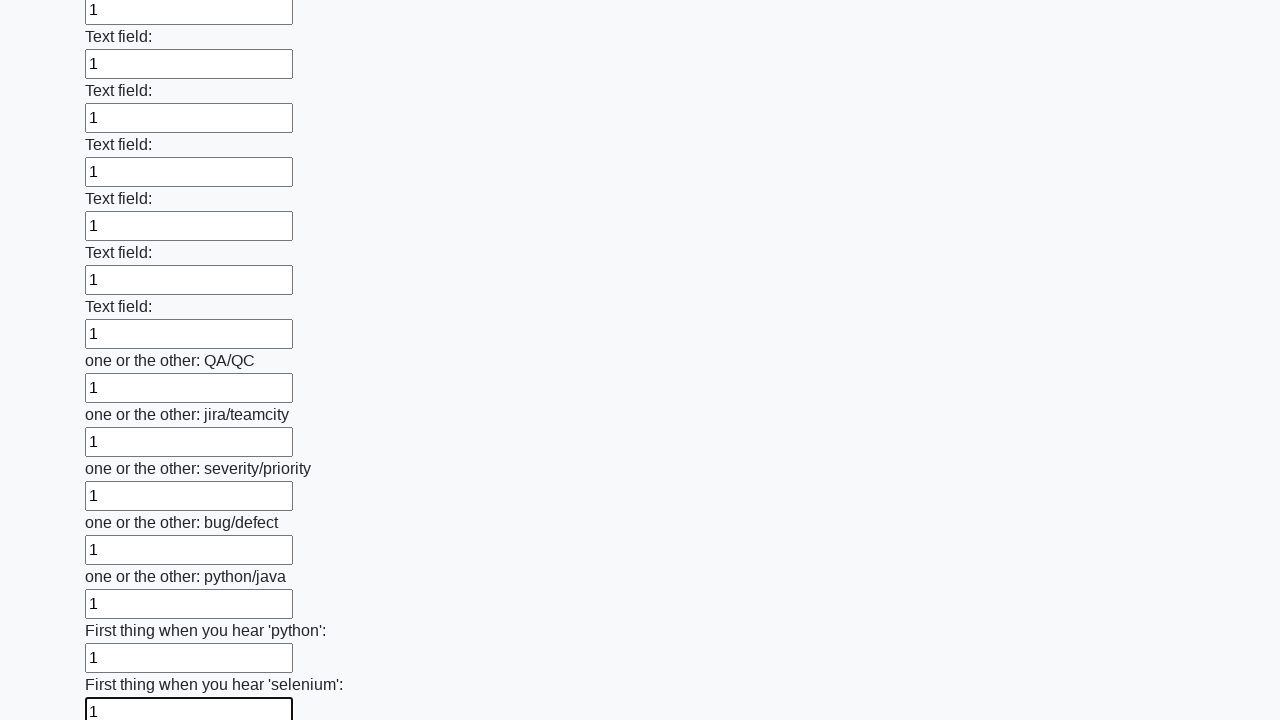

Filled an input field with '1' on input >> nth=94
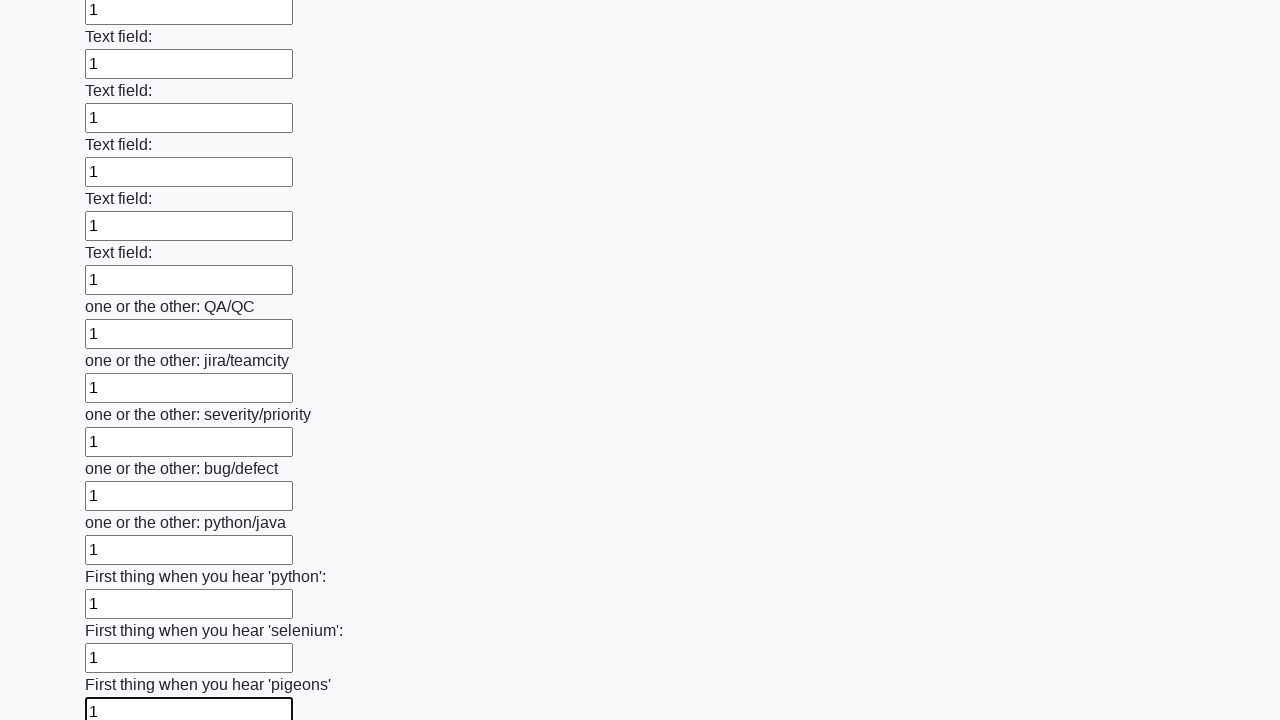

Filled an input field with '1' on input >> nth=95
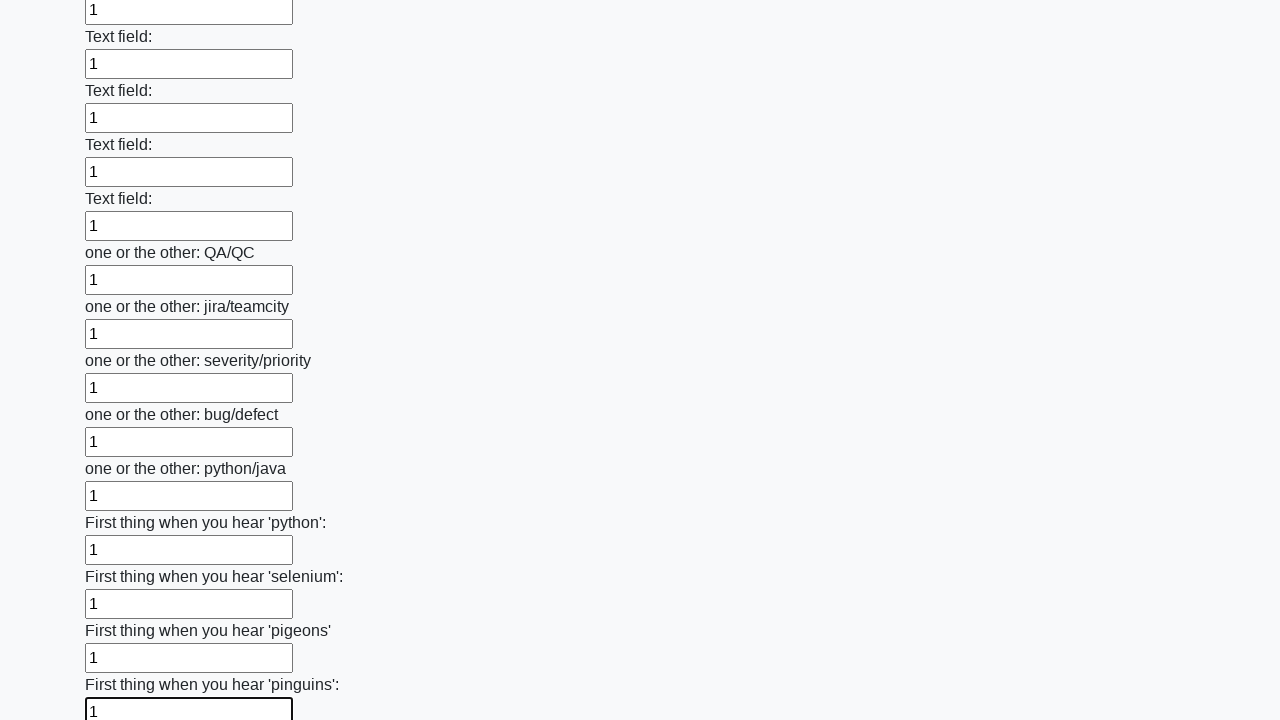

Filled an input field with '1' on input >> nth=96
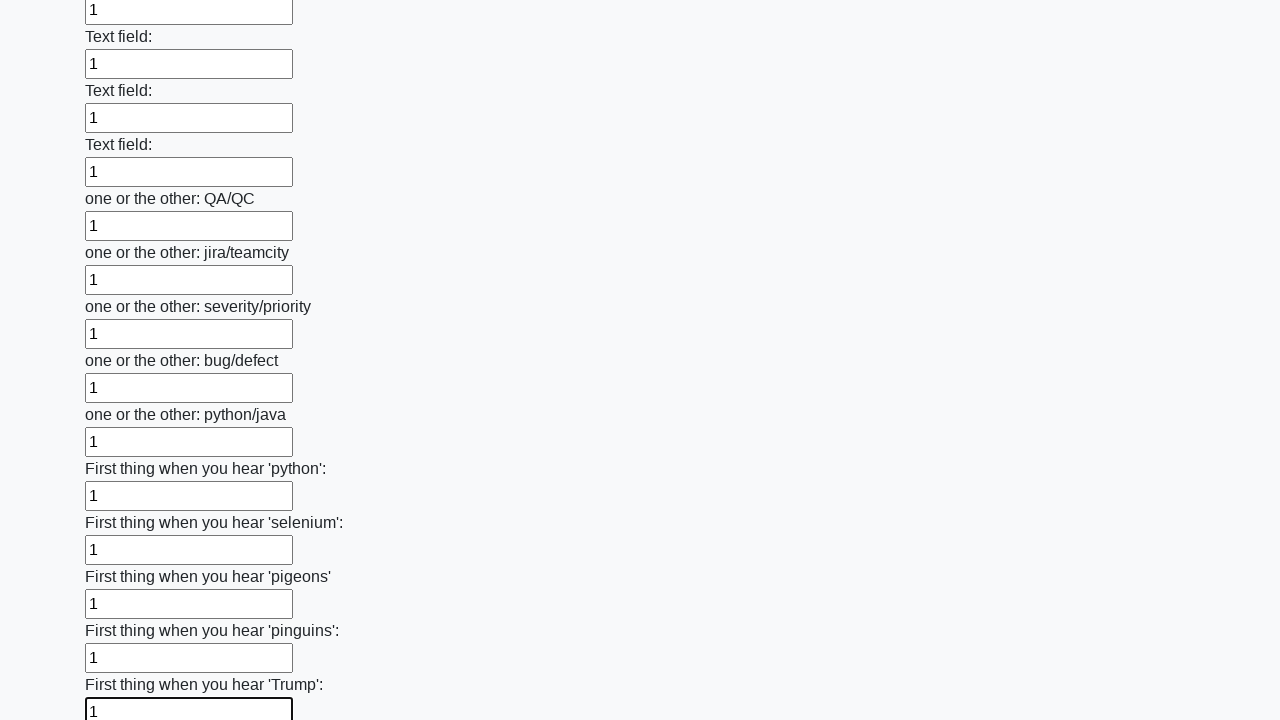

Filled an input field with '1' on input >> nth=97
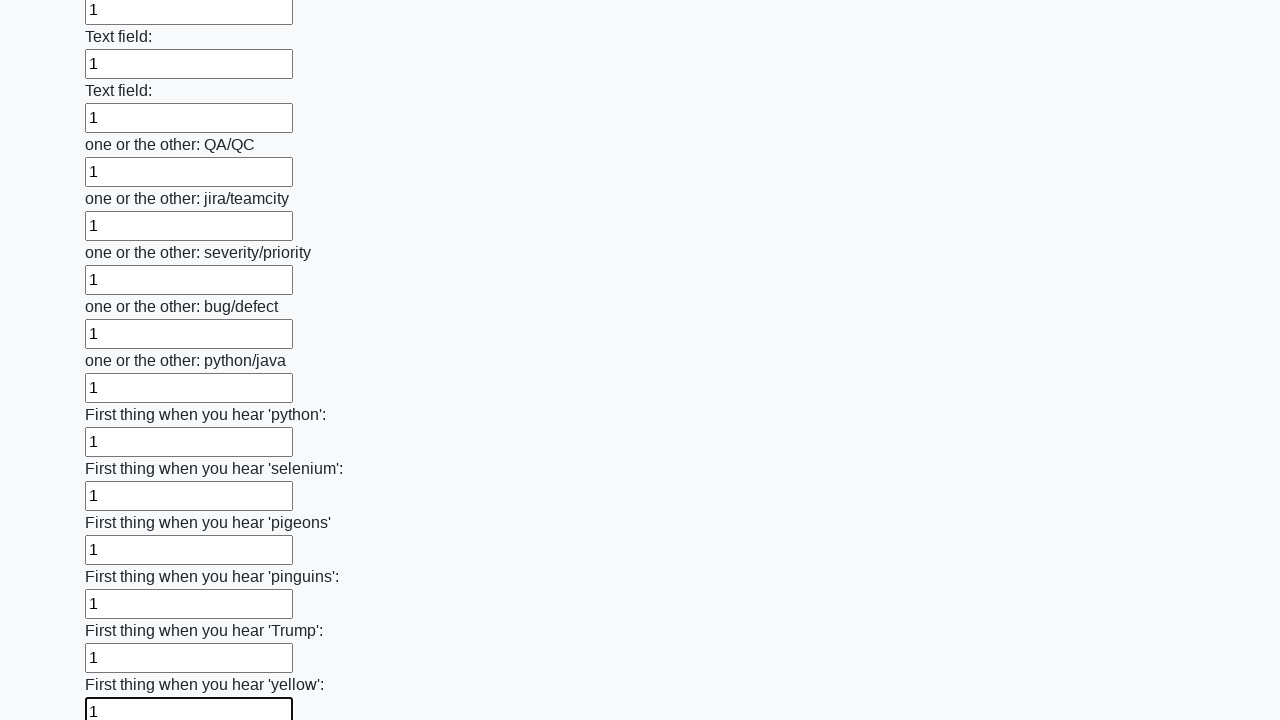

Filled an input field with '1' on input >> nth=98
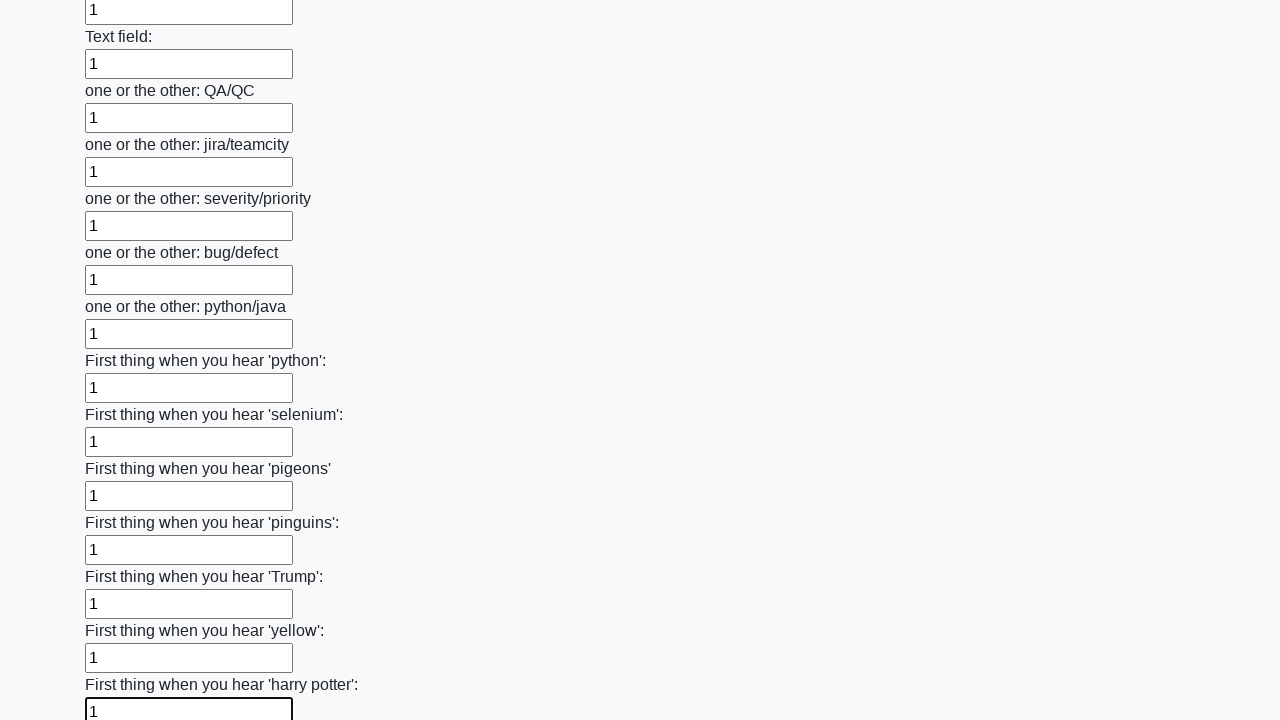

Filled an input field with '1' on input >> nth=99
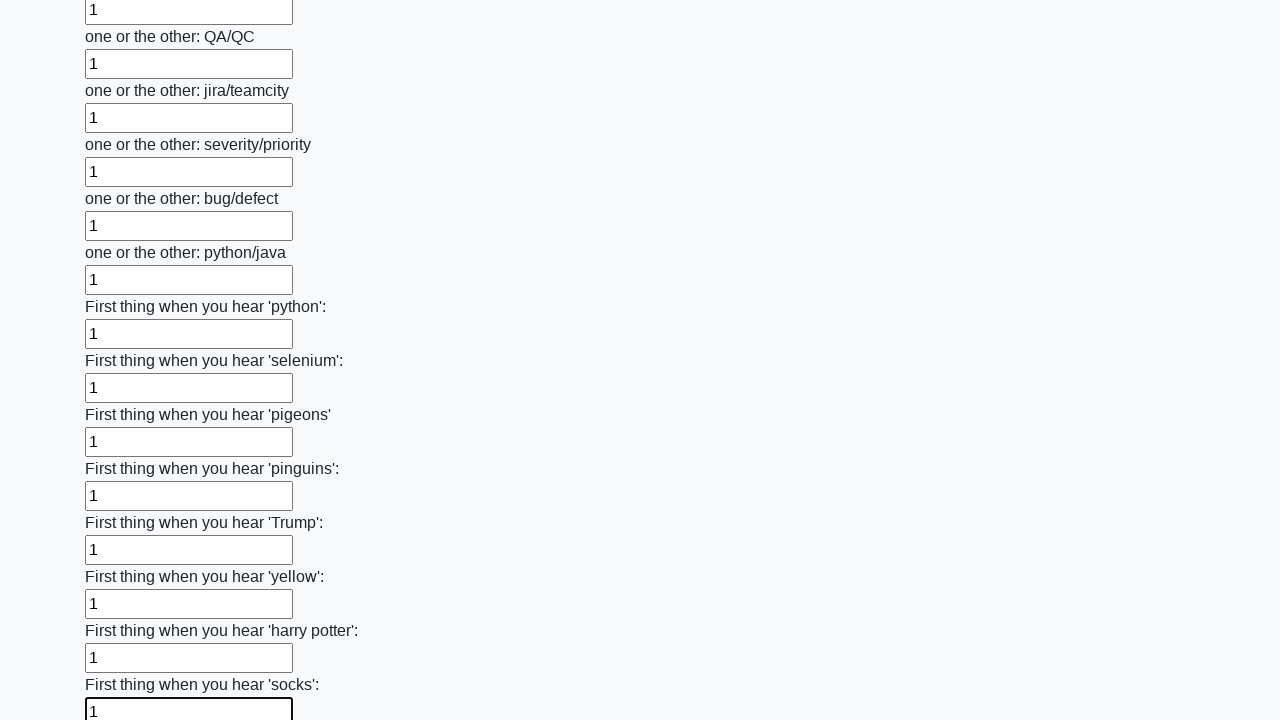

Clicked the submit button at (123, 611) on button.btn
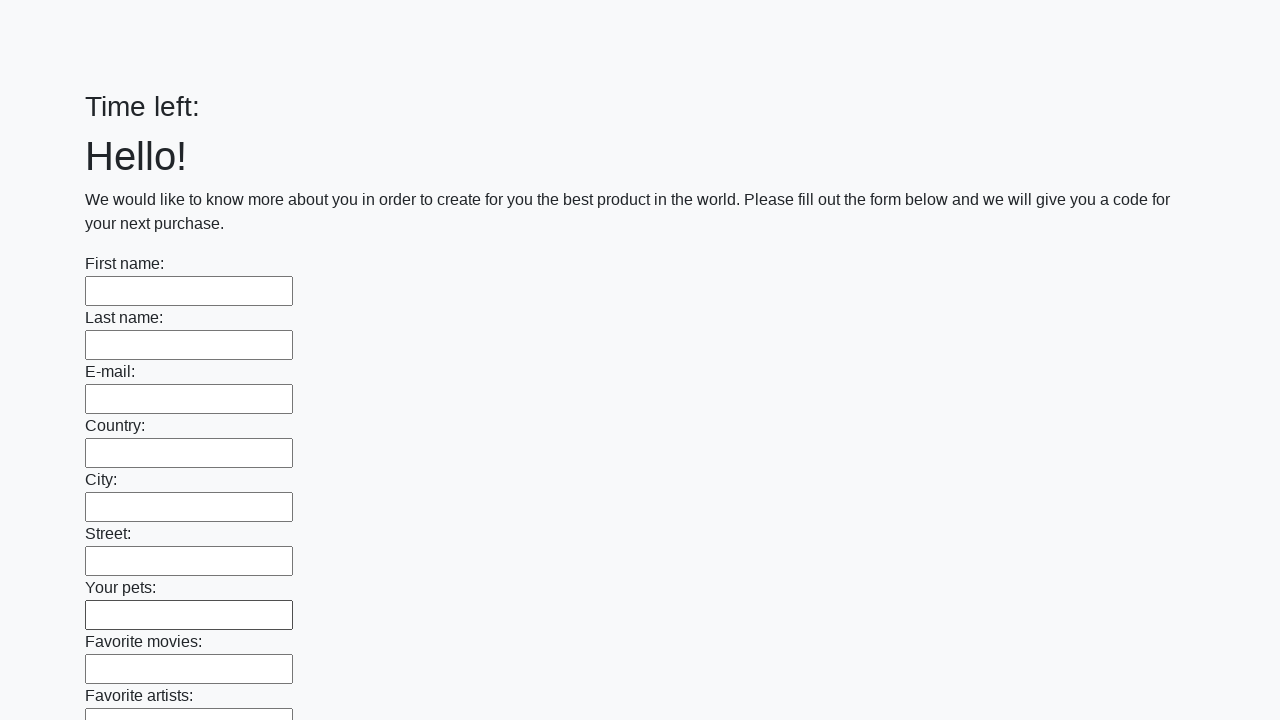

Set up handler to accept alert dialogs
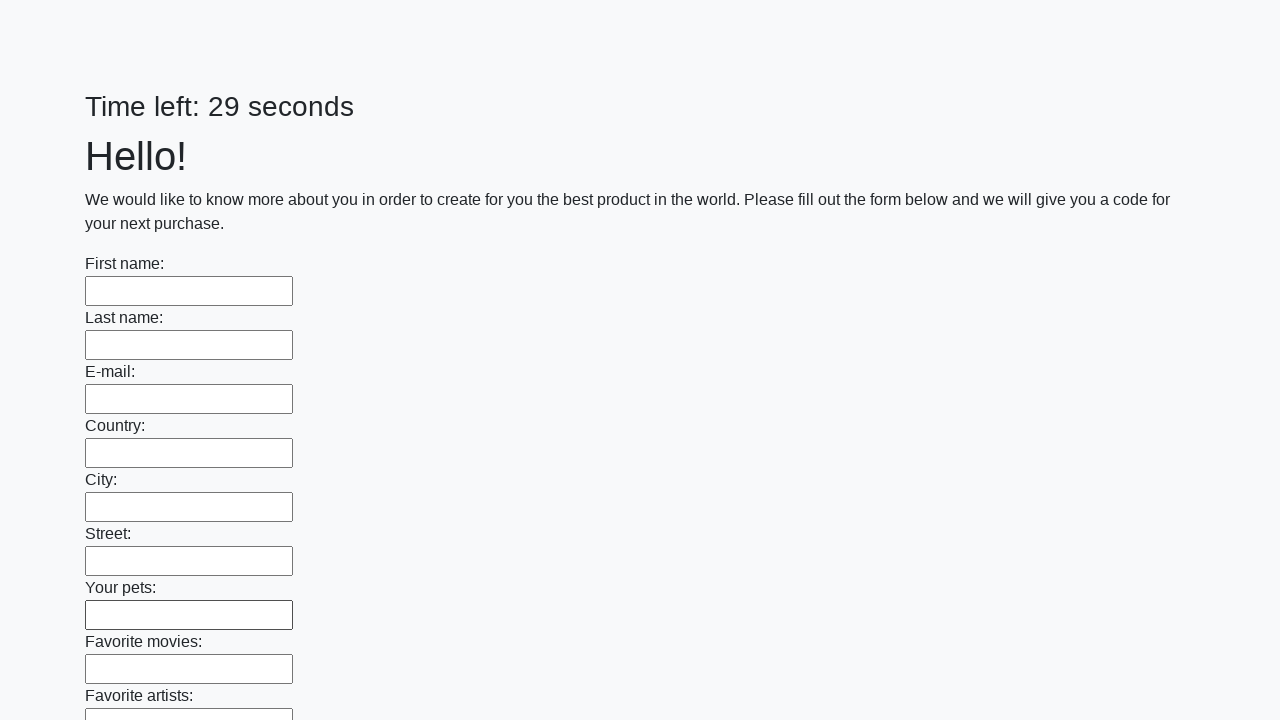

Waited for dialog to appear and be handled
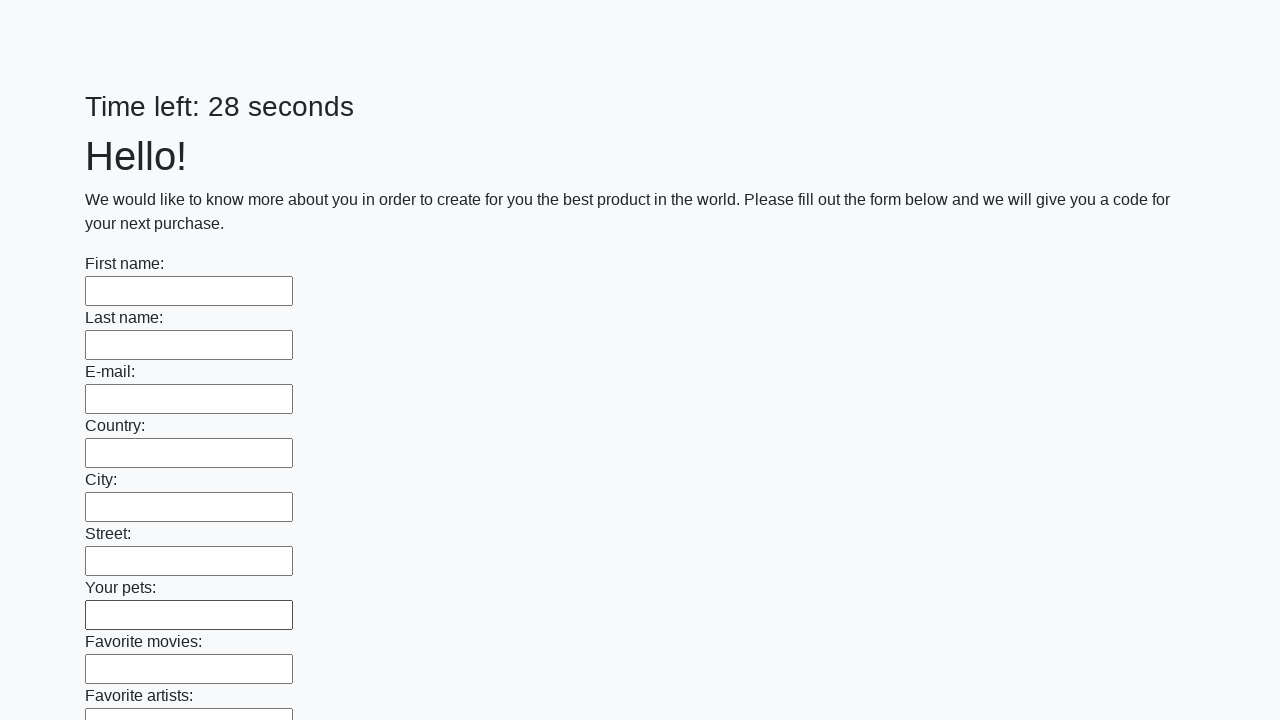

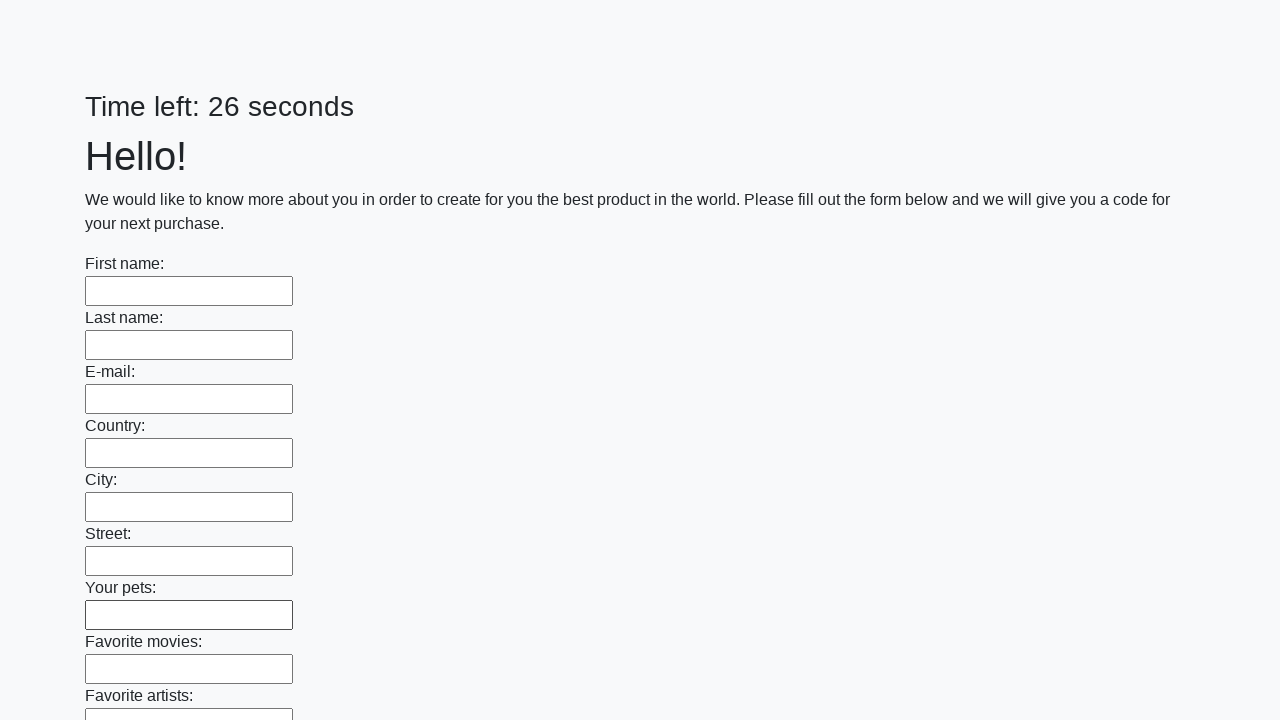